Navigates to TechBrain.ai, clicks on the first course link, then iterates through chapter headings clicking each one, and attempts to click on a specific Ruby programming introduction link within each chapter.

Starting URL: https://techbrain.ai/

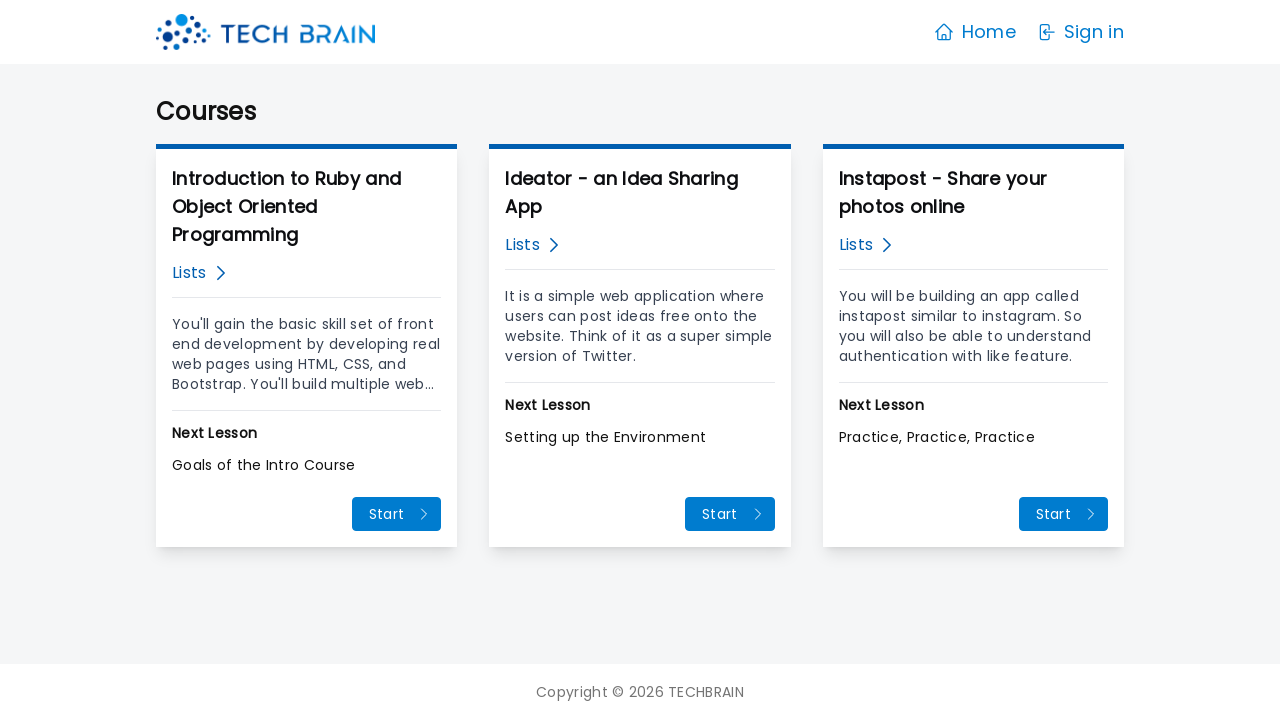

Navigated to TechBrain.ai homepage
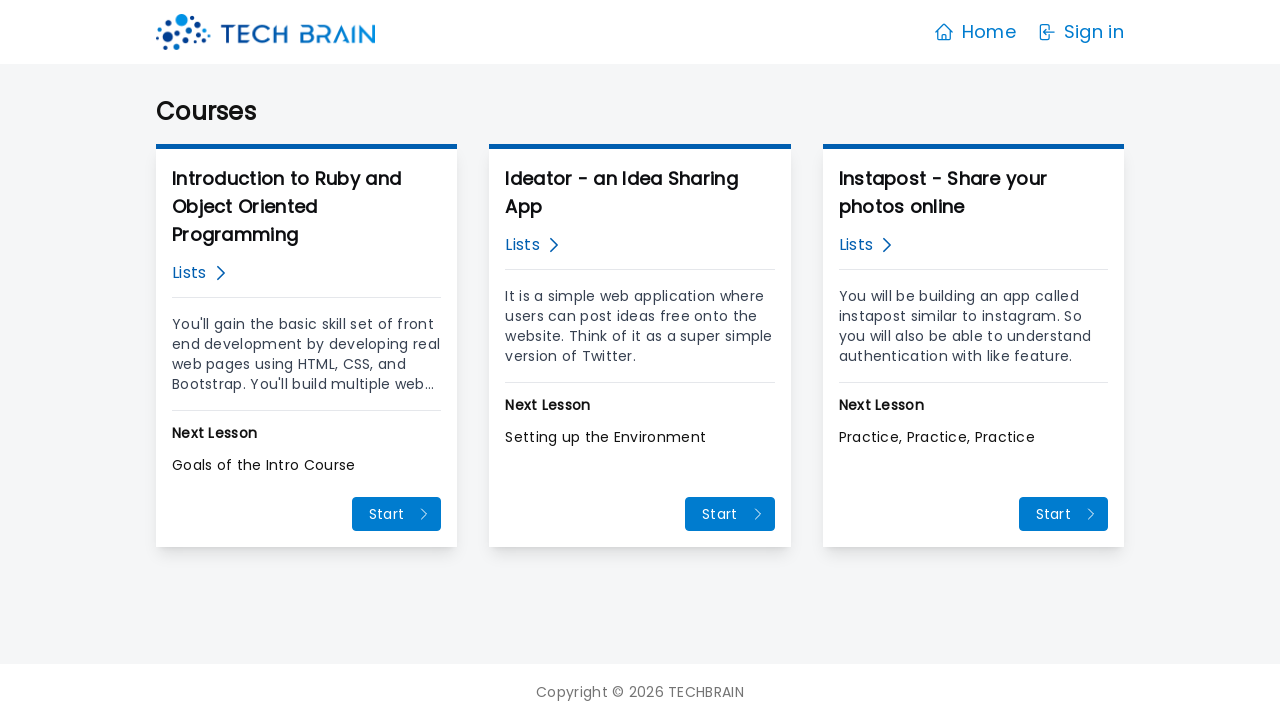

Clicked on the first course link at (189, 273) on (//a[@class="flex mb-3"]/span[@class="text-blue-700"])[1]
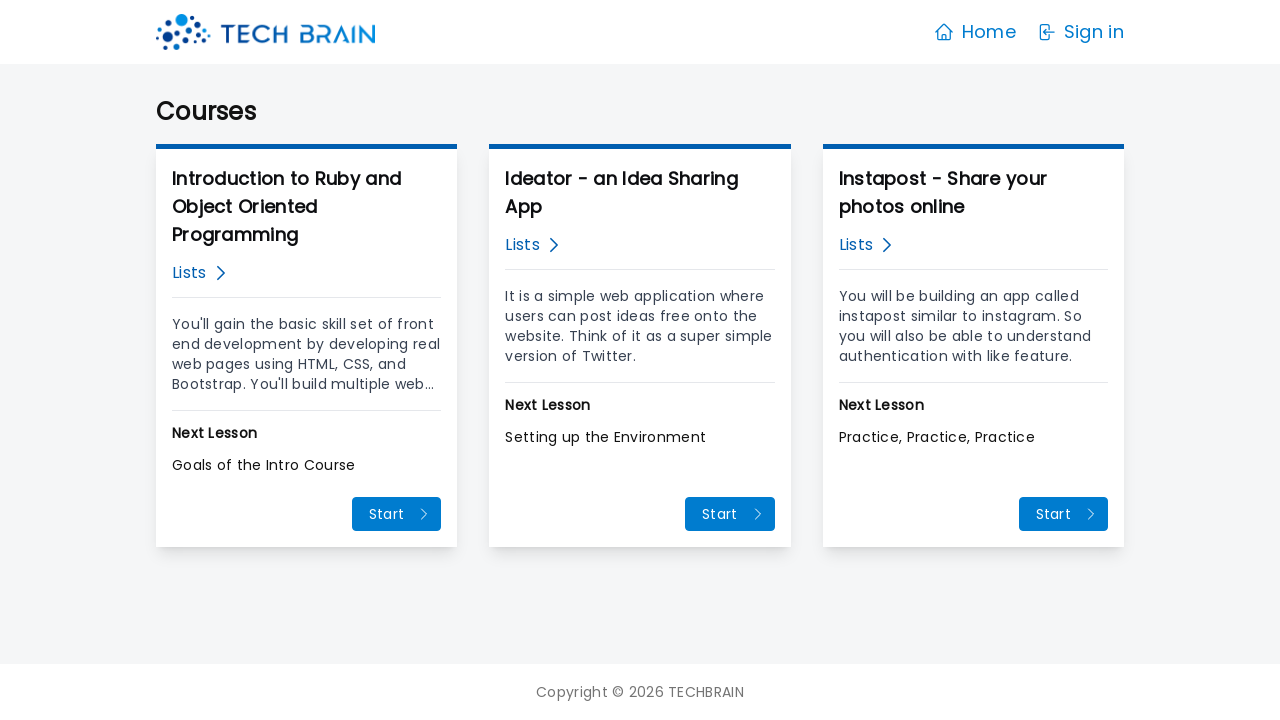

Waited 3 seconds for course page to load
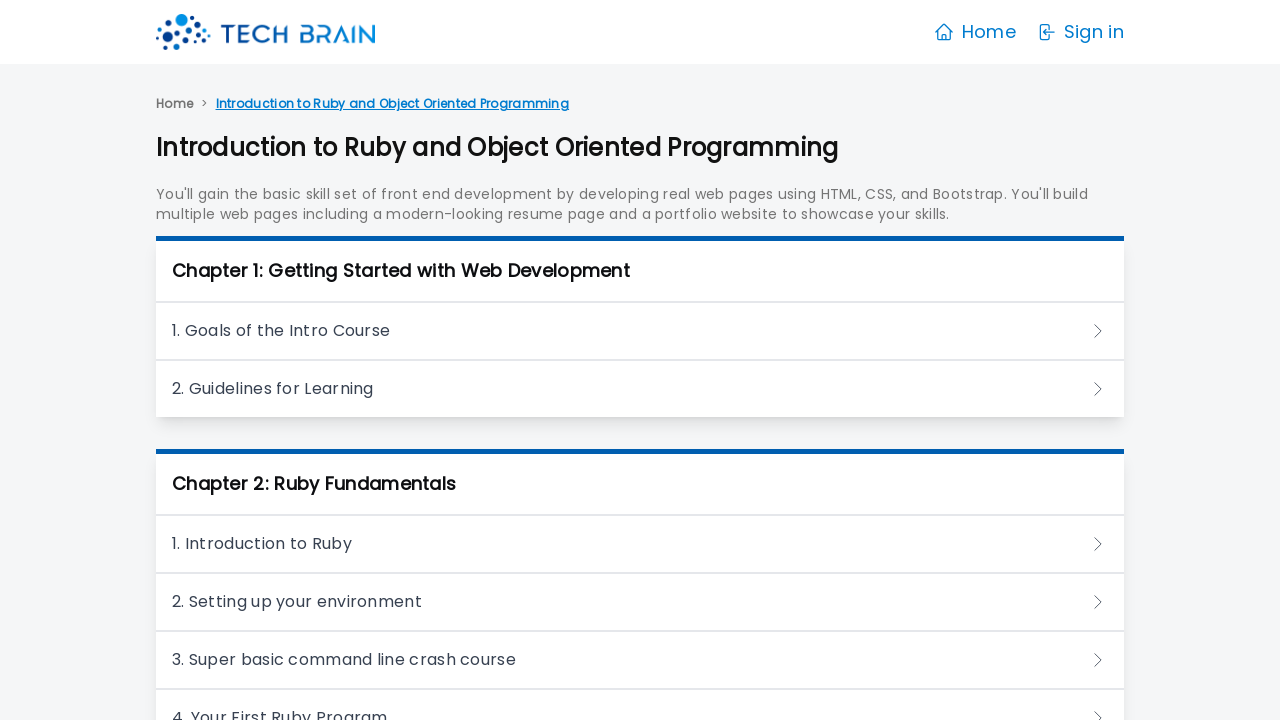

Located all chapter headings - found 25 chapters
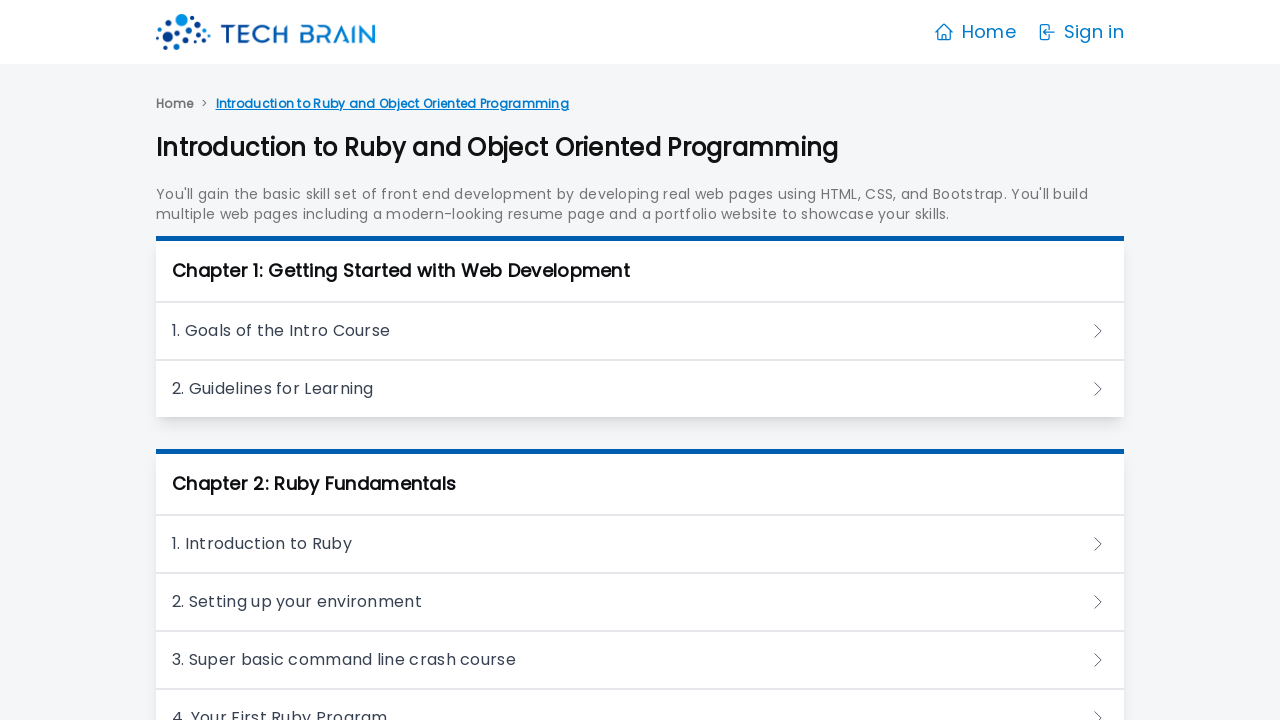

Clicked on chapter 1 heading at (640, 330) on xpath=//*/h3 >> nth=0
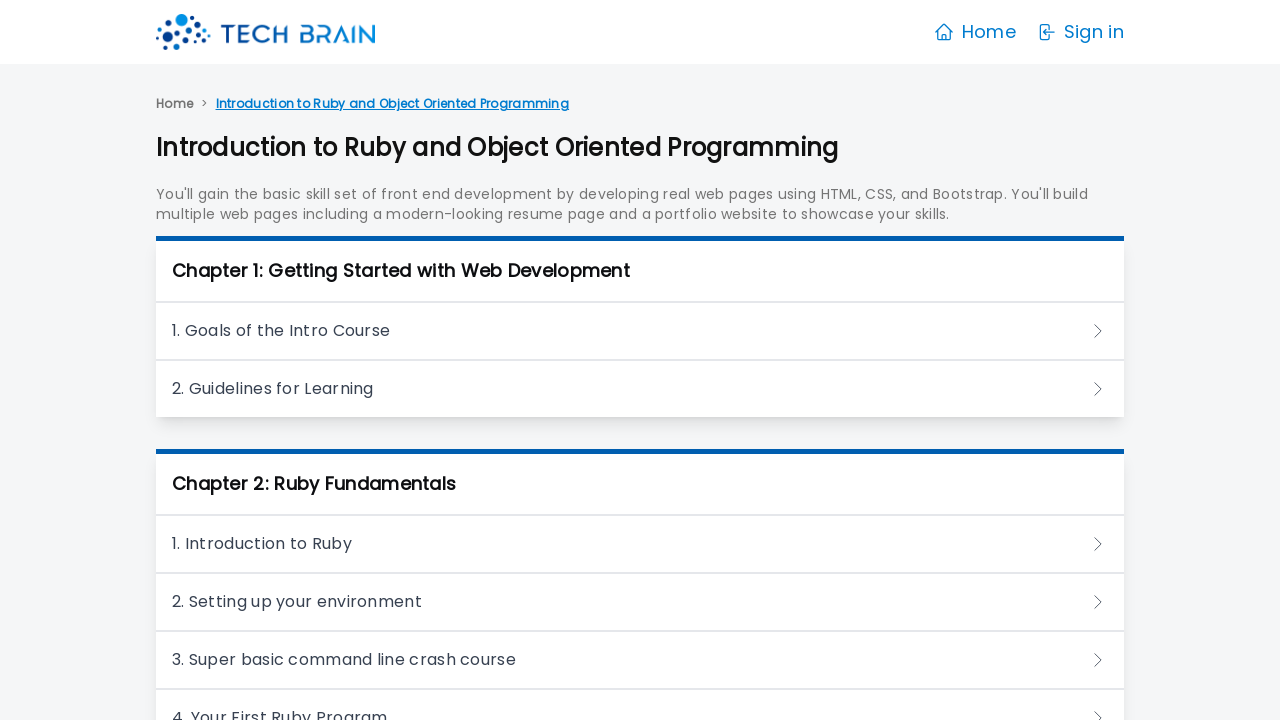

Waited 3 seconds for chapter 1 content to expand
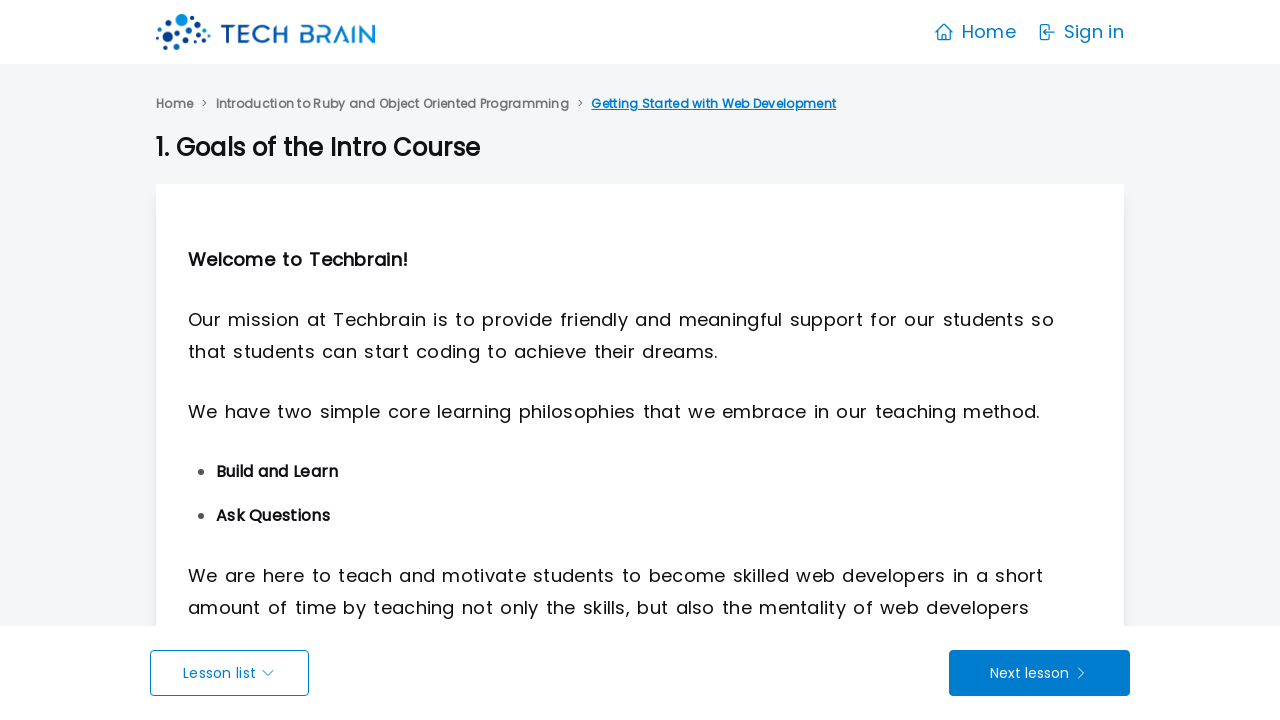

Clicked on Ruby introduction link in chapter 1 at (392, 104) on xpath=//a[contains(text(),"Introduction to Ruby and Object Oriented Programmi")]
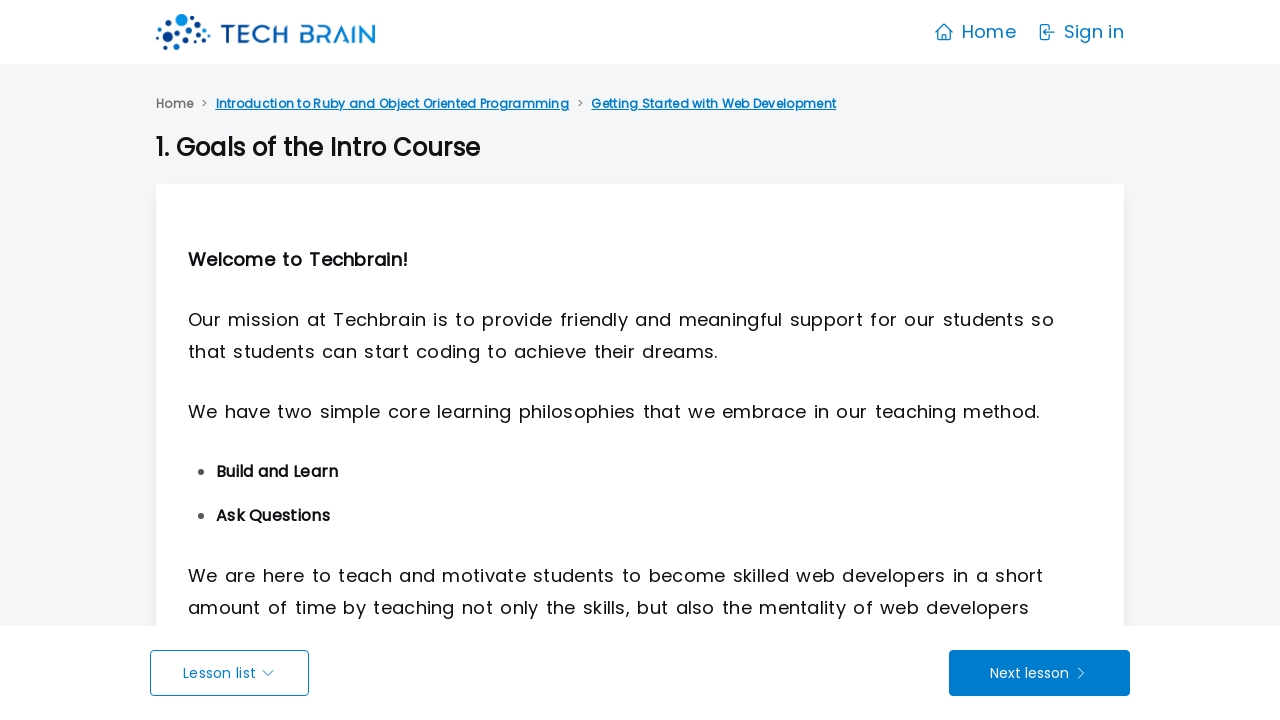

Waited 3 seconds after clicking Ruby introduction link
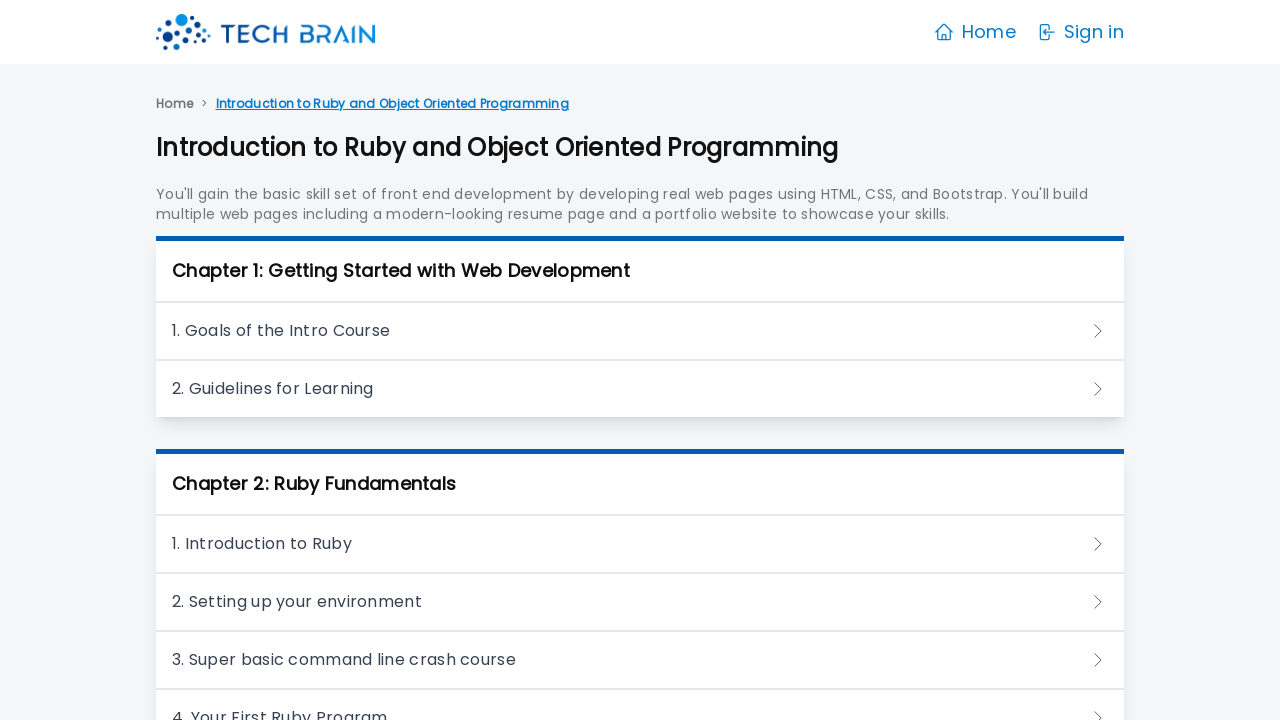

Clicked on chapter 2 heading at (640, 388) on xpath=//*/h3 >> nth=1
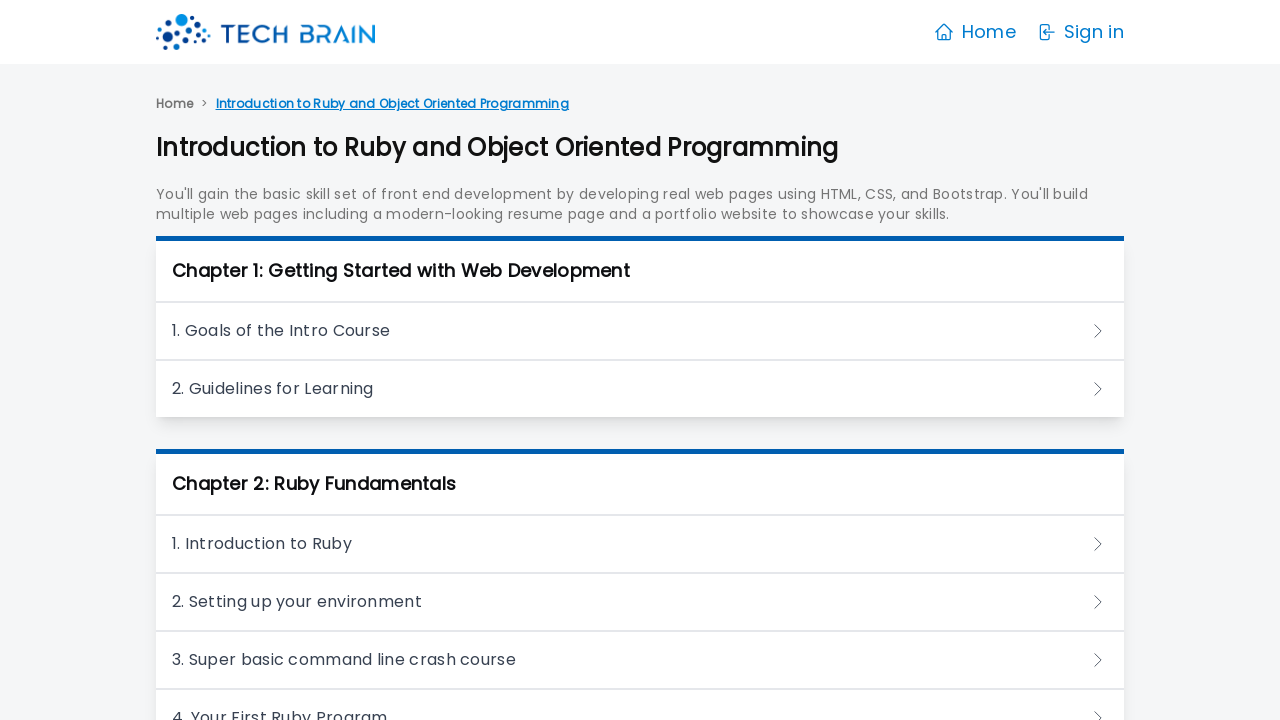

Waited 3 seconds for chapter 2 content to expand
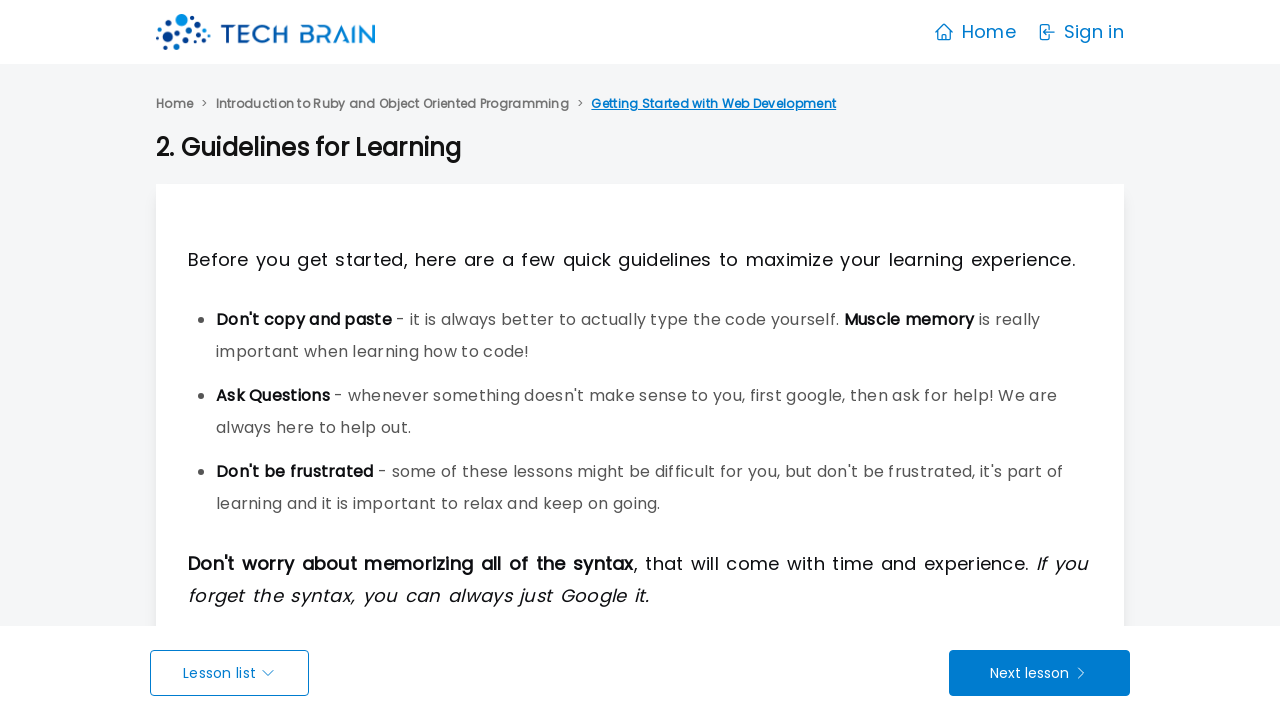

Clicked on Ruby introduction link in chapter 2 at (392, 104) on xpath=//a[contains(text(),"Introduction to Ruby and Object Oriented Programmi")]
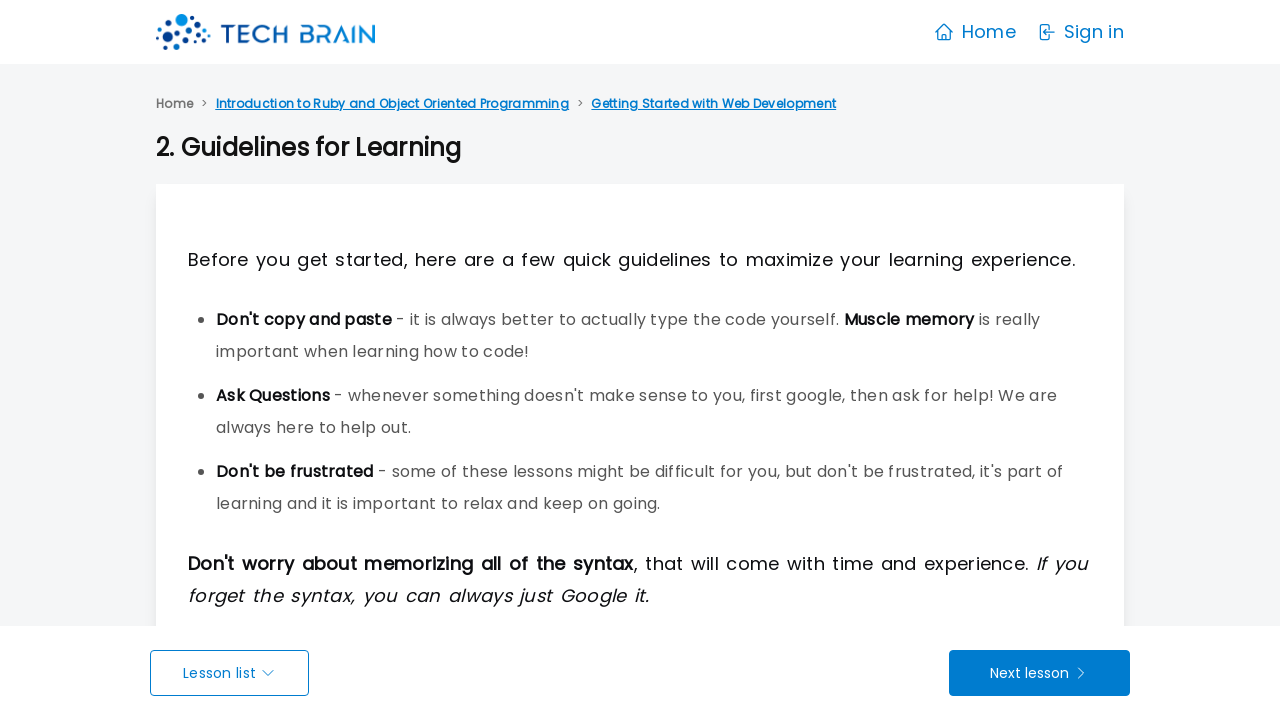

Waited 3 seconds after clicking Ruby introduction link
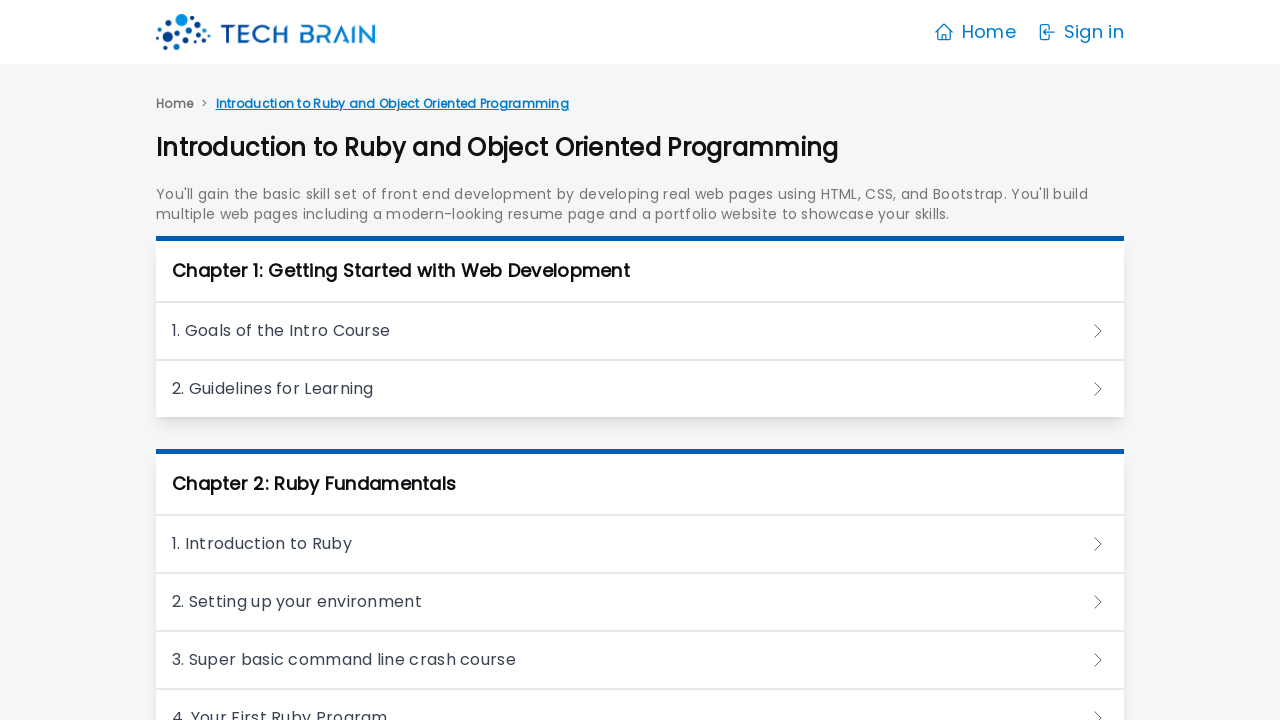

Clicked on chapter 3 heading at (640, 543) on xpath=//*/h3 >> nth=2
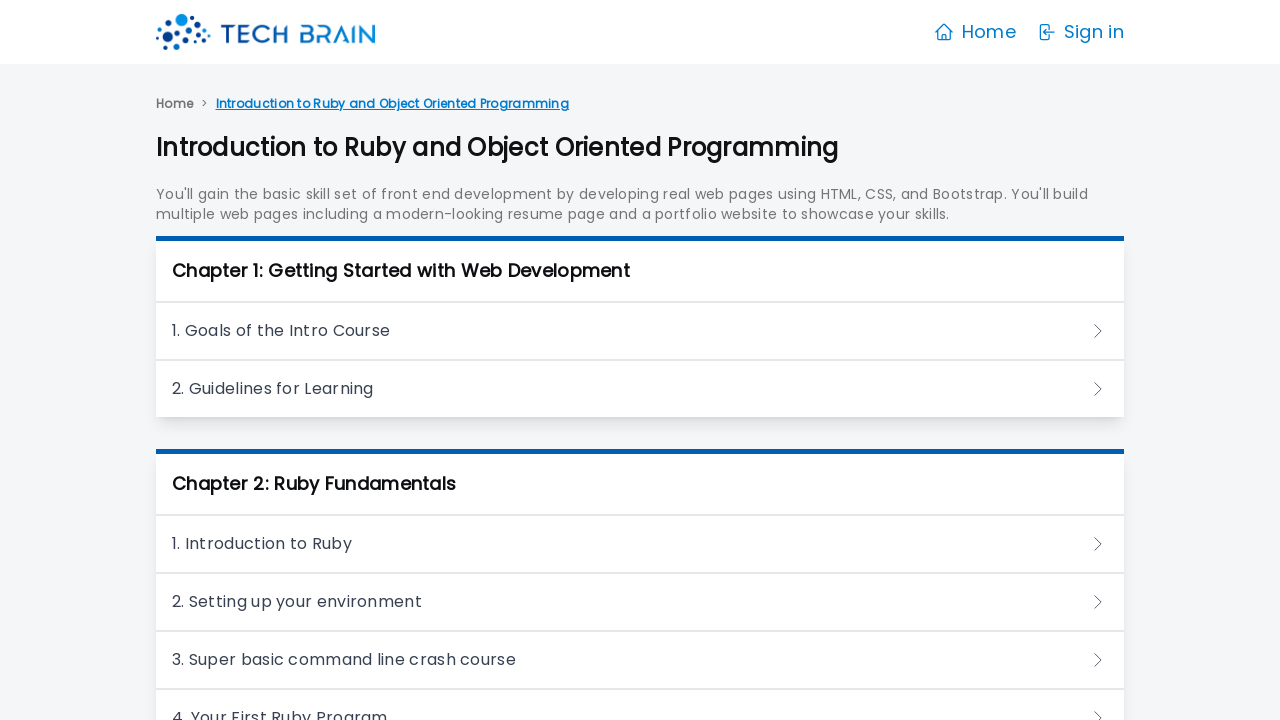

Waited 3 seconds for chapter 3 content to expand
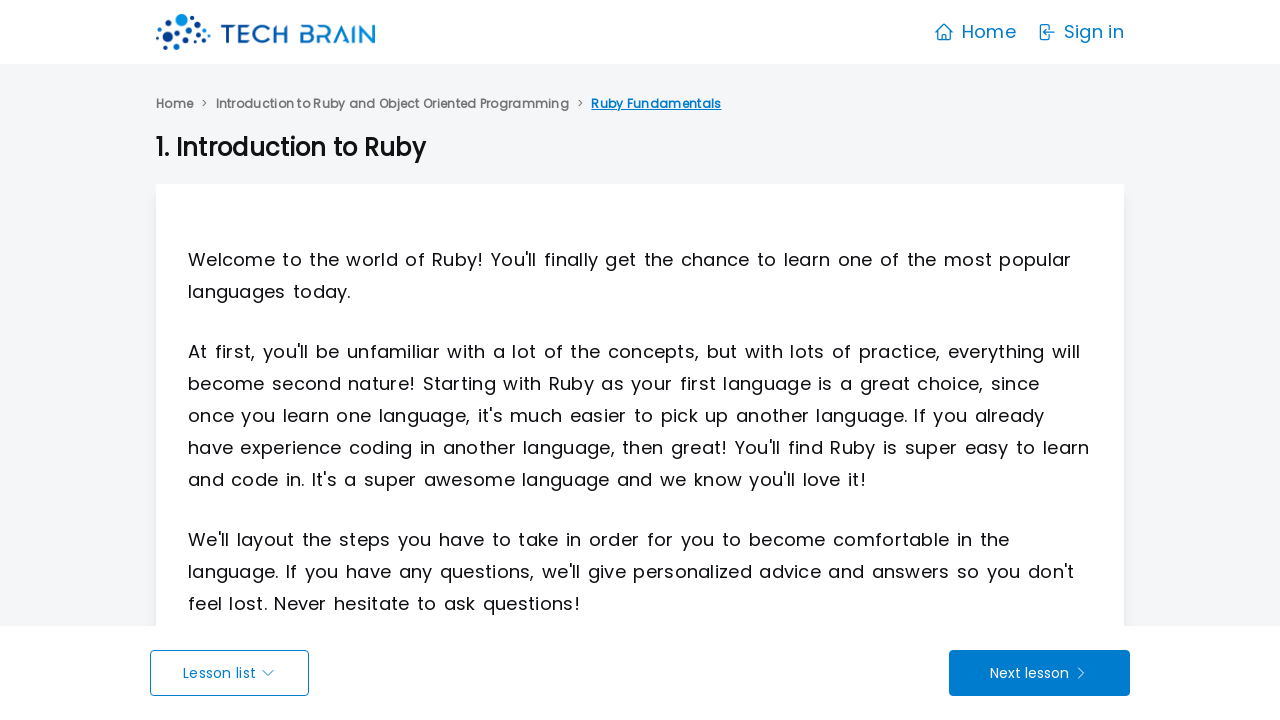

Clicked on Ruby introduction link in chapter 3 at (392, 104) on xpath=//a[contains(text(),"Introduction to Ruby and Object Oriented Programmi")]
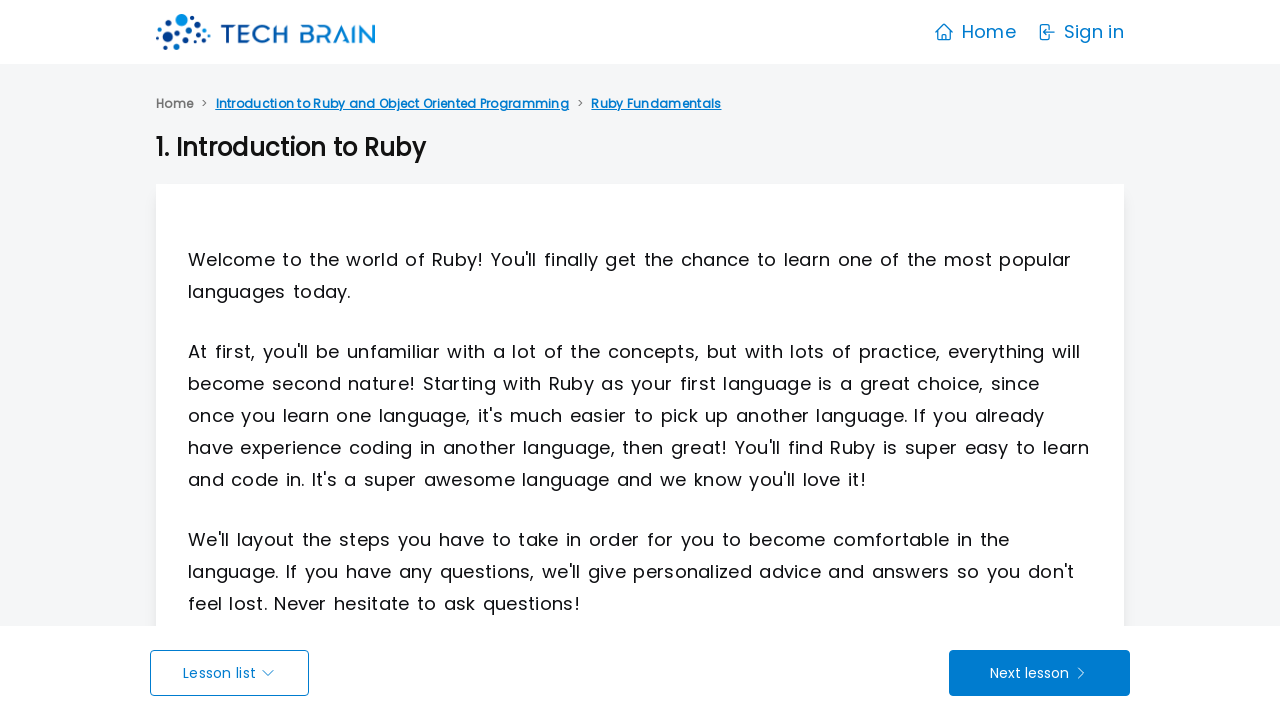

Waited 3 seconds after clicking Ruby introduction link
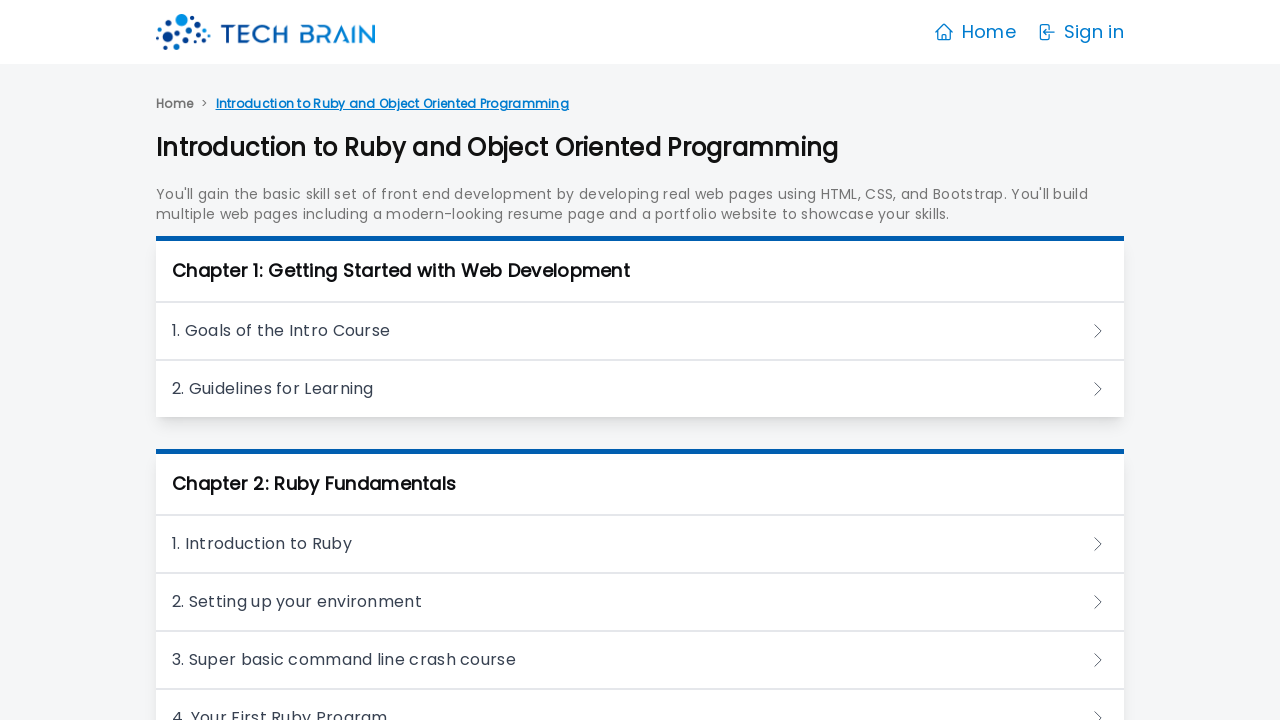

Clicked on chapter 4 heading at (640, 601) on xpath=//*/h3 >> nth=3
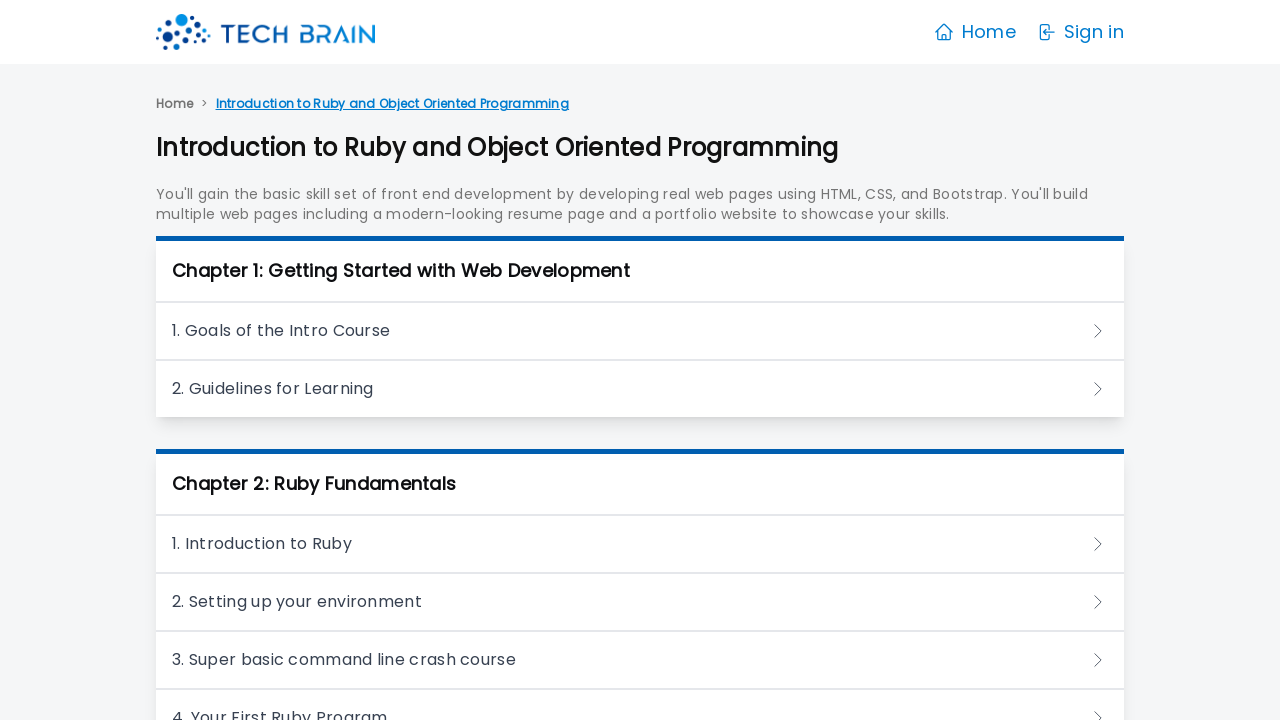

Waited 3 seconds for chapter 4 content to expand
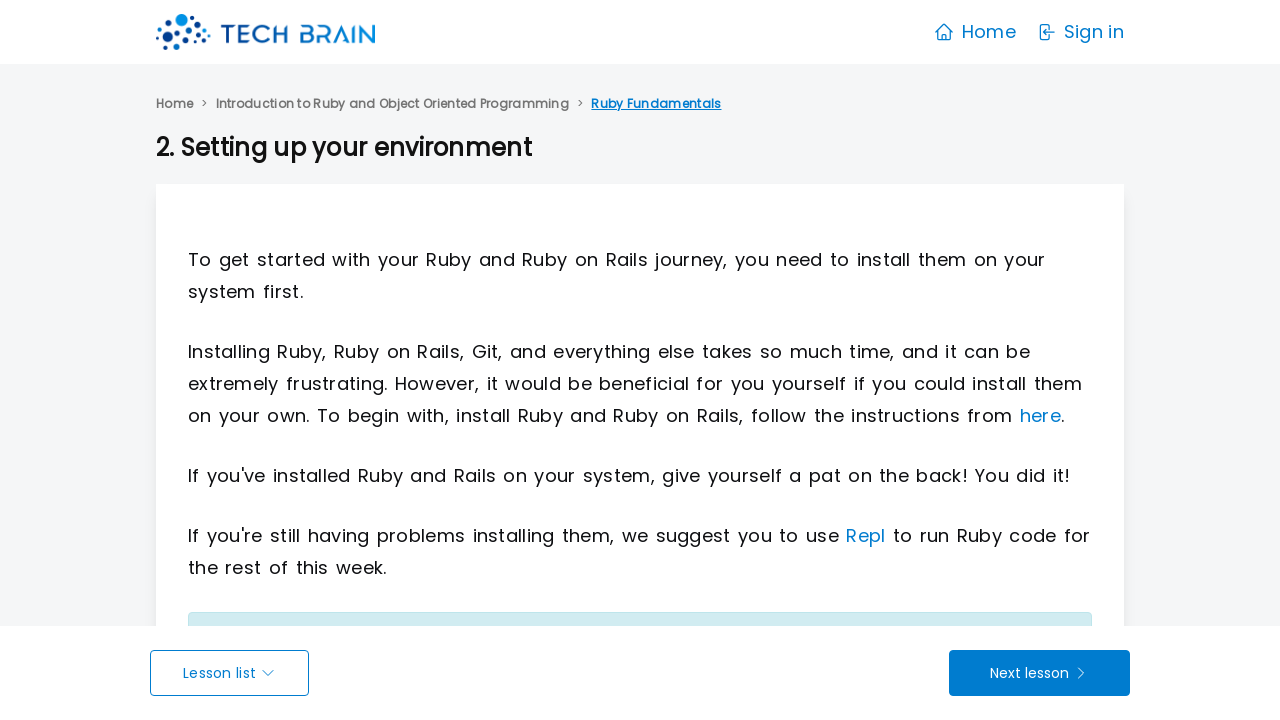

Clicked on Ruby introduction link in chapter 4 at (392, 104) on xpath=//a[contains(text(),"Introduction to Ruby and Object Oriented Programmi")]
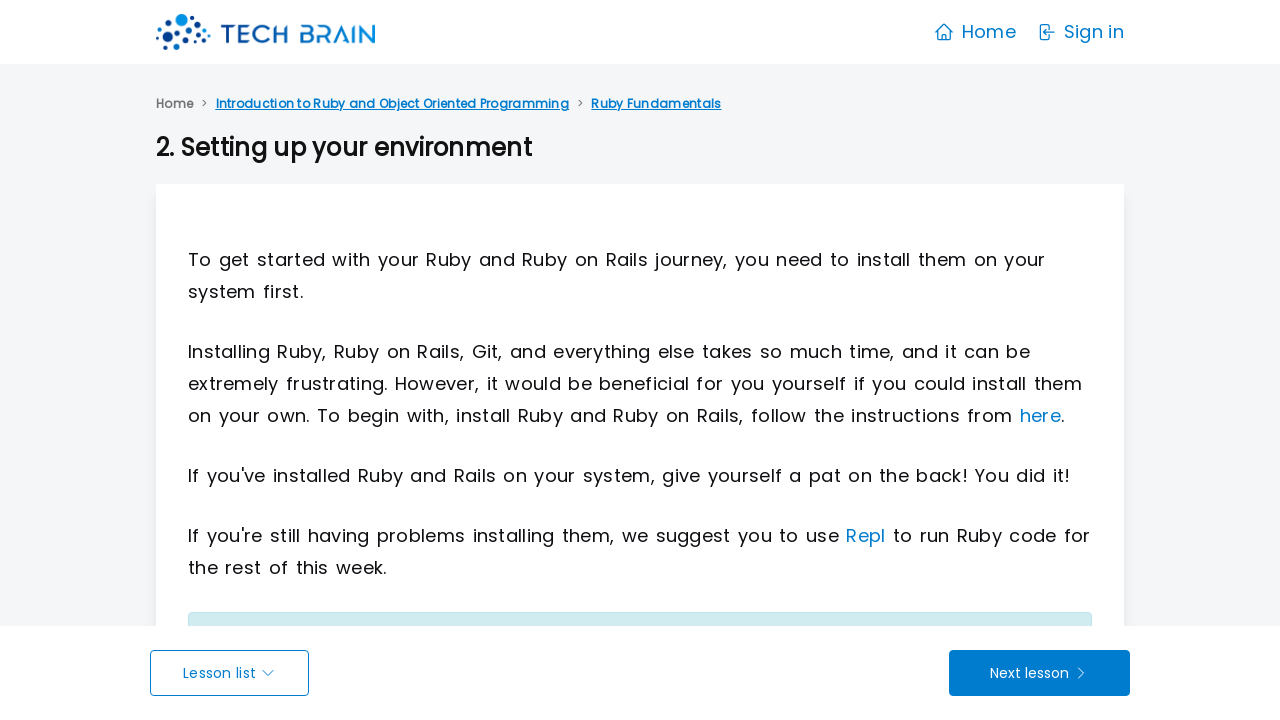

Waited 3 seconds after clicking Ruby introduction link
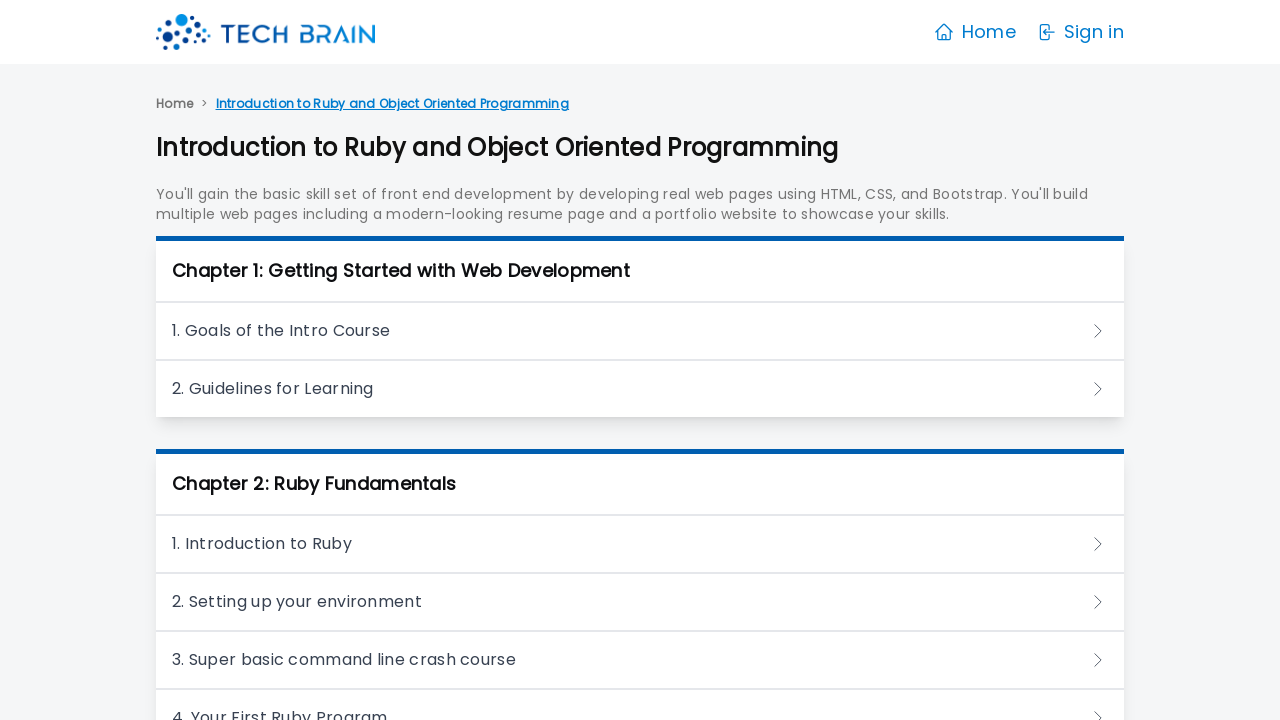

Clicked on chapter 5 heading at (640, 659) on xpath=//*/h3 >> nth=4
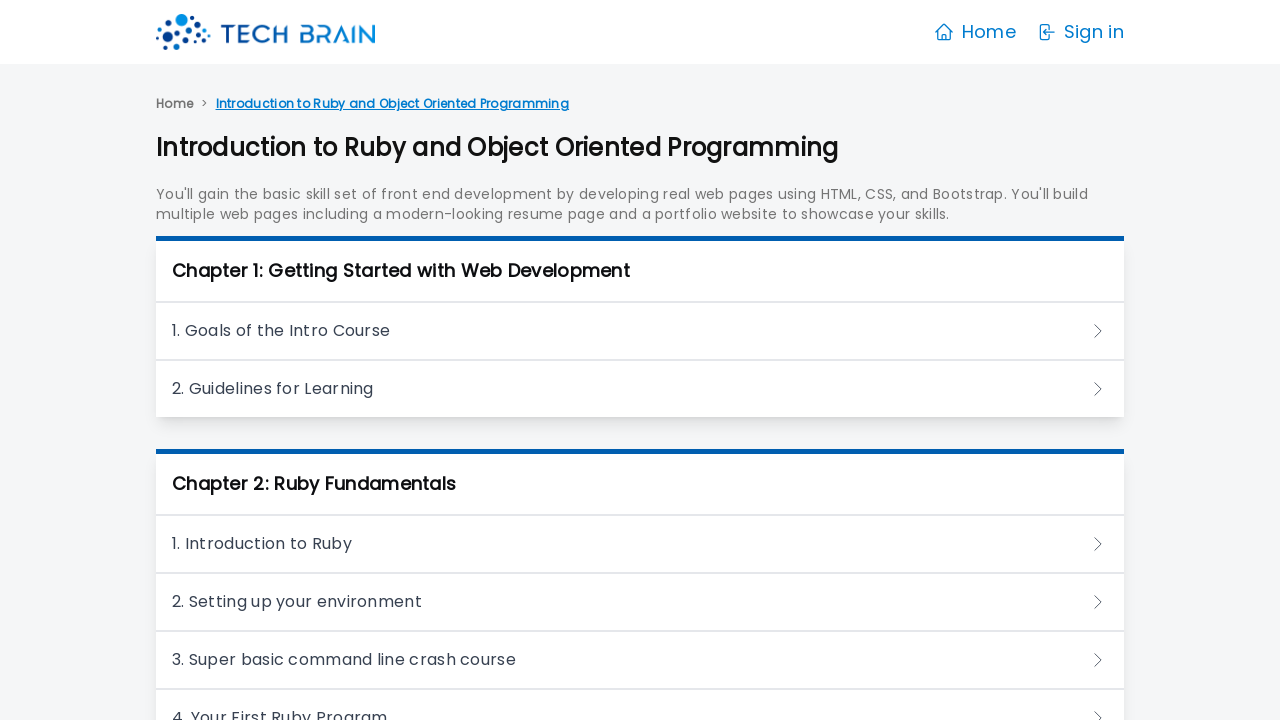

Waited 3 seconds for chapter 5 content to expand
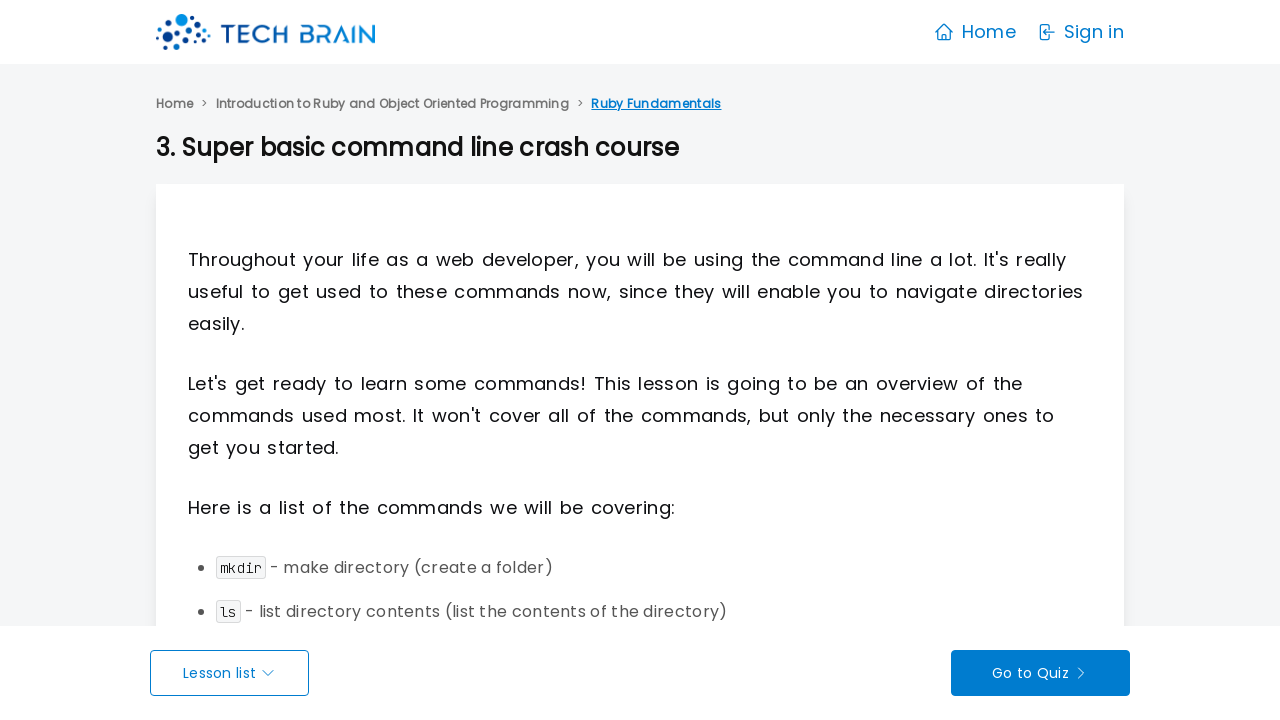

Clicked on Ruby introduction link in chapter 5 at (392, 104) on xpath=//a[contains(text(),"Introduction to Ruby and Object Oriented Programmi")]
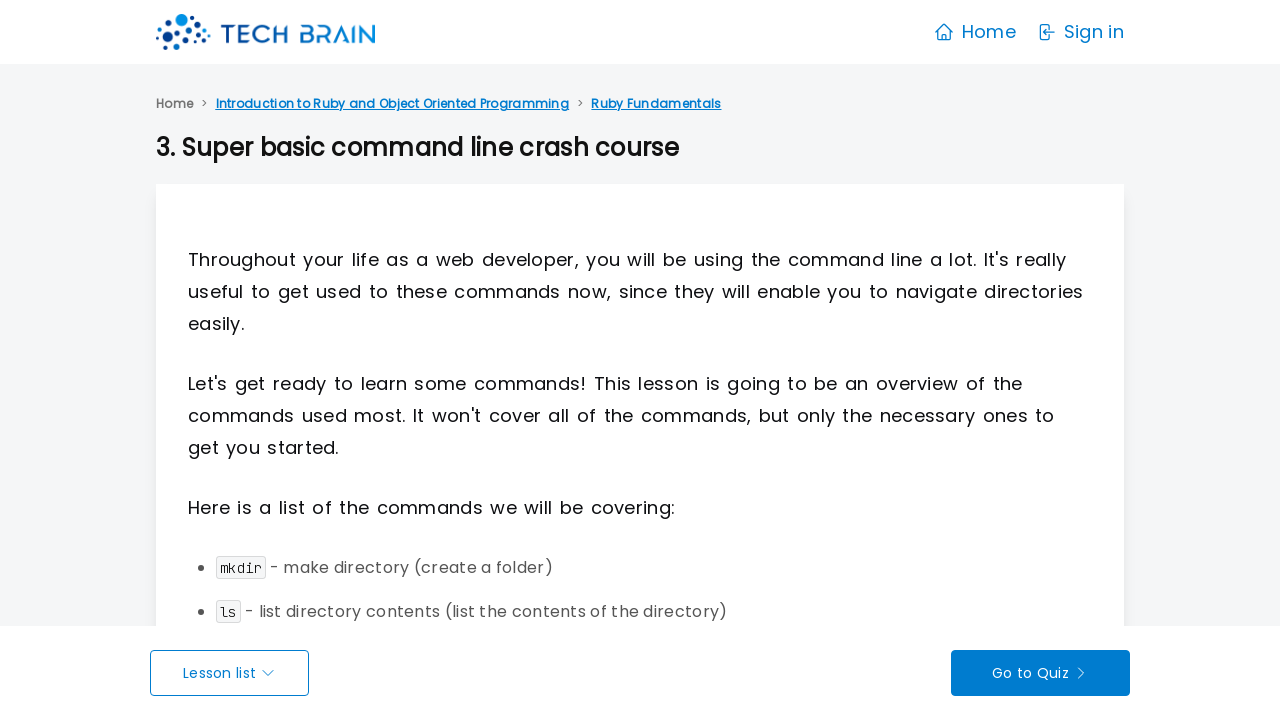

Waited 3 seconds after clicking Ruby introduction link
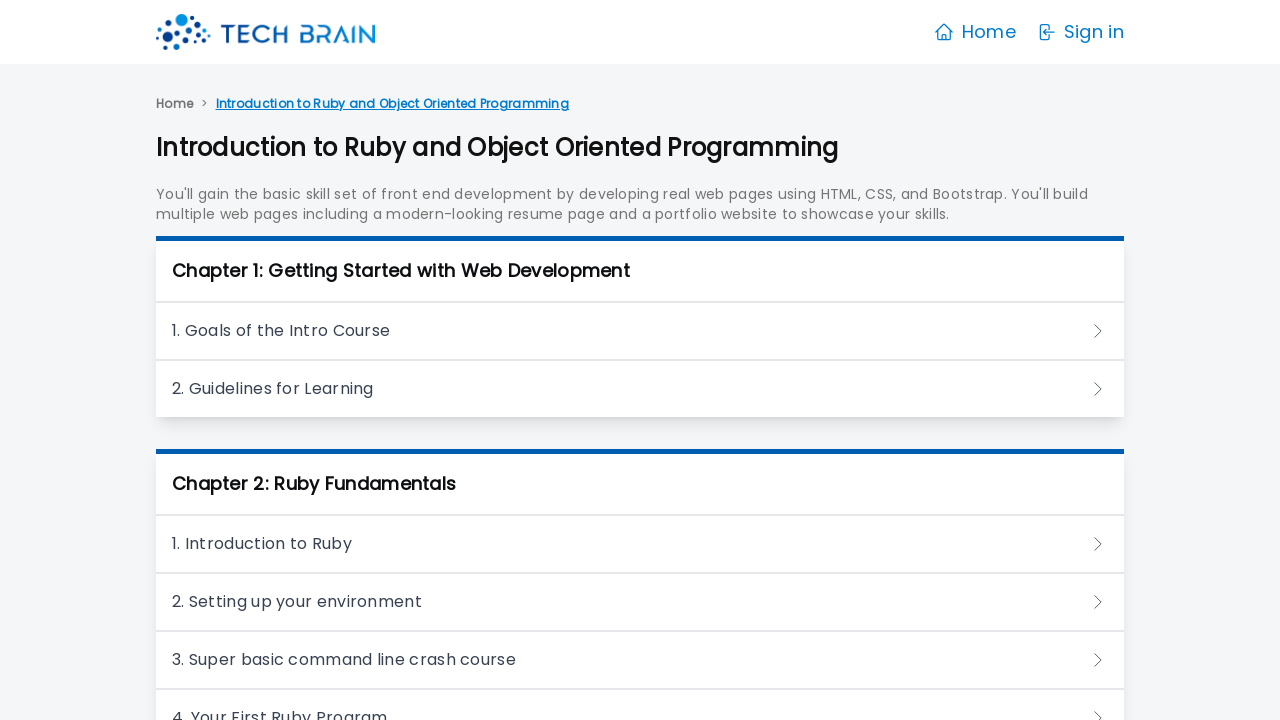

Clicked on chapter 6 heading at (640, 691) on xpath=//*/h3 >> nth=5
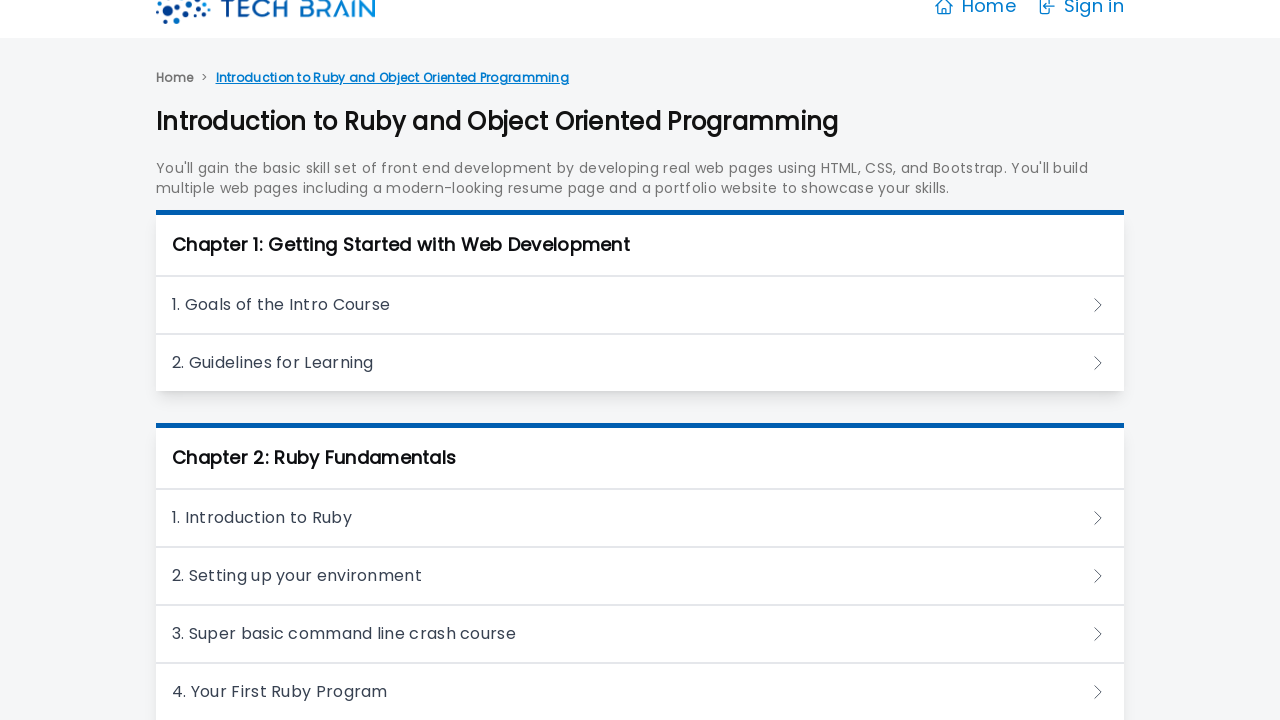

Waited 3 seconds for chapter 6 content to expand
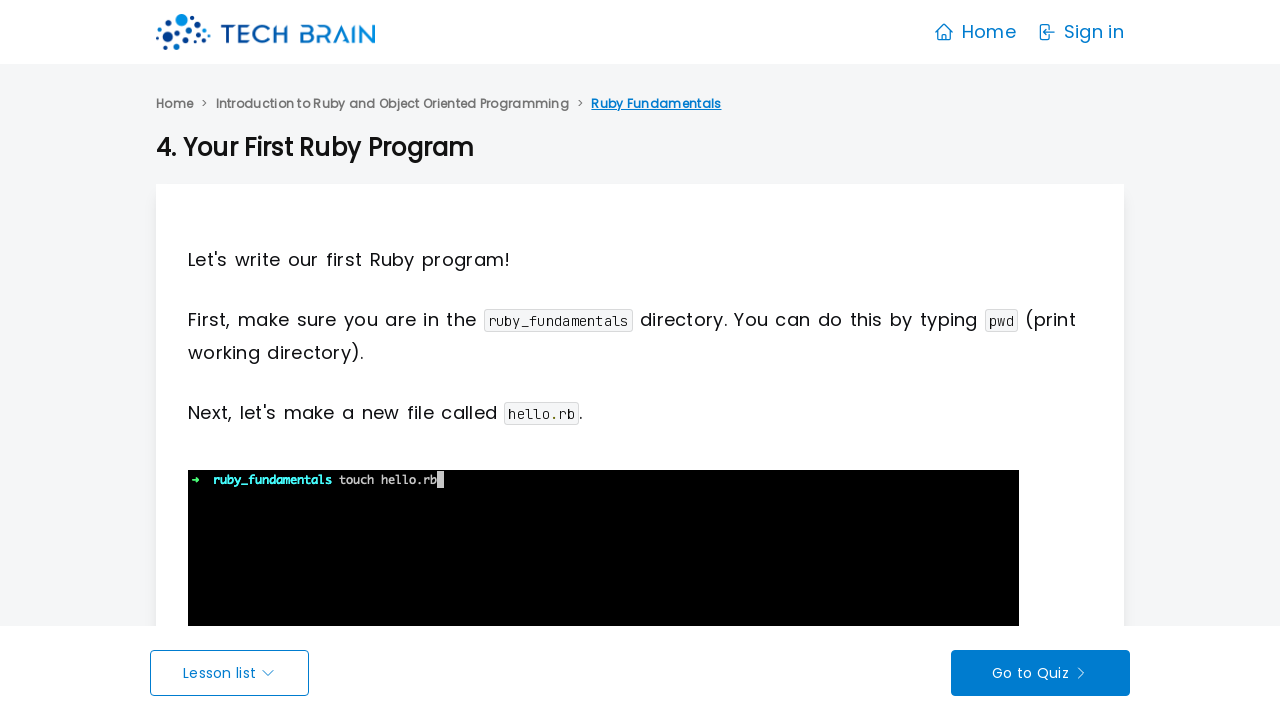

Clicked on Ruby introduction link in chapter 6 at (392, 104) on xpath=//a[contains(text(),"Introduction to Ruby and Object Oriented Programmi")]
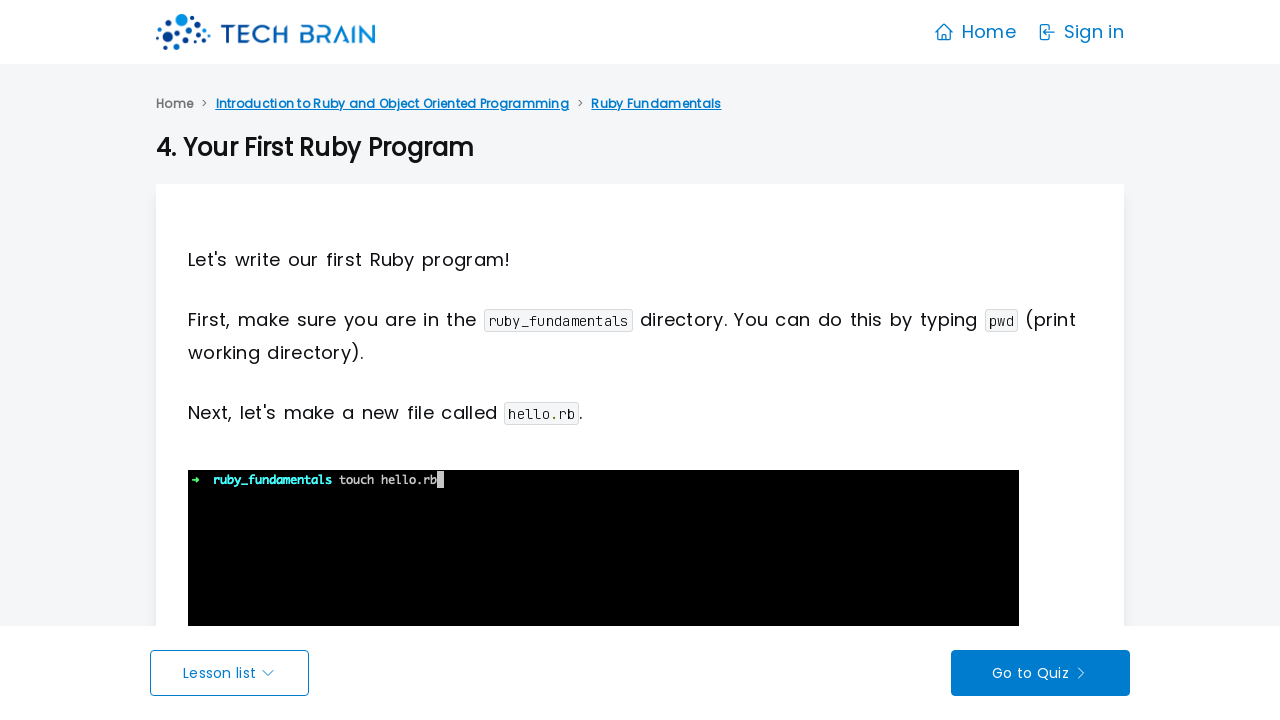

Waited 3 seconds after clicking Ruby introduction link
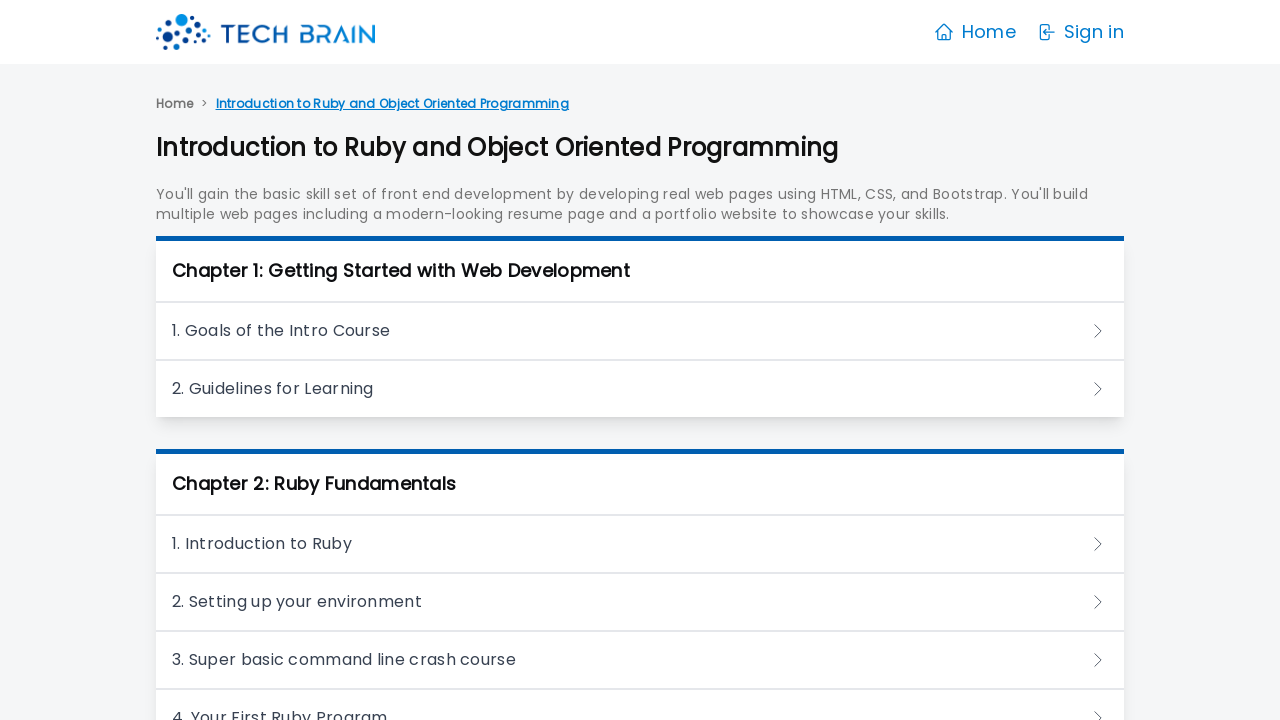

Clicked on chapter 7 heading at (640, 360) on xpath=//*/h3 >> nth=6
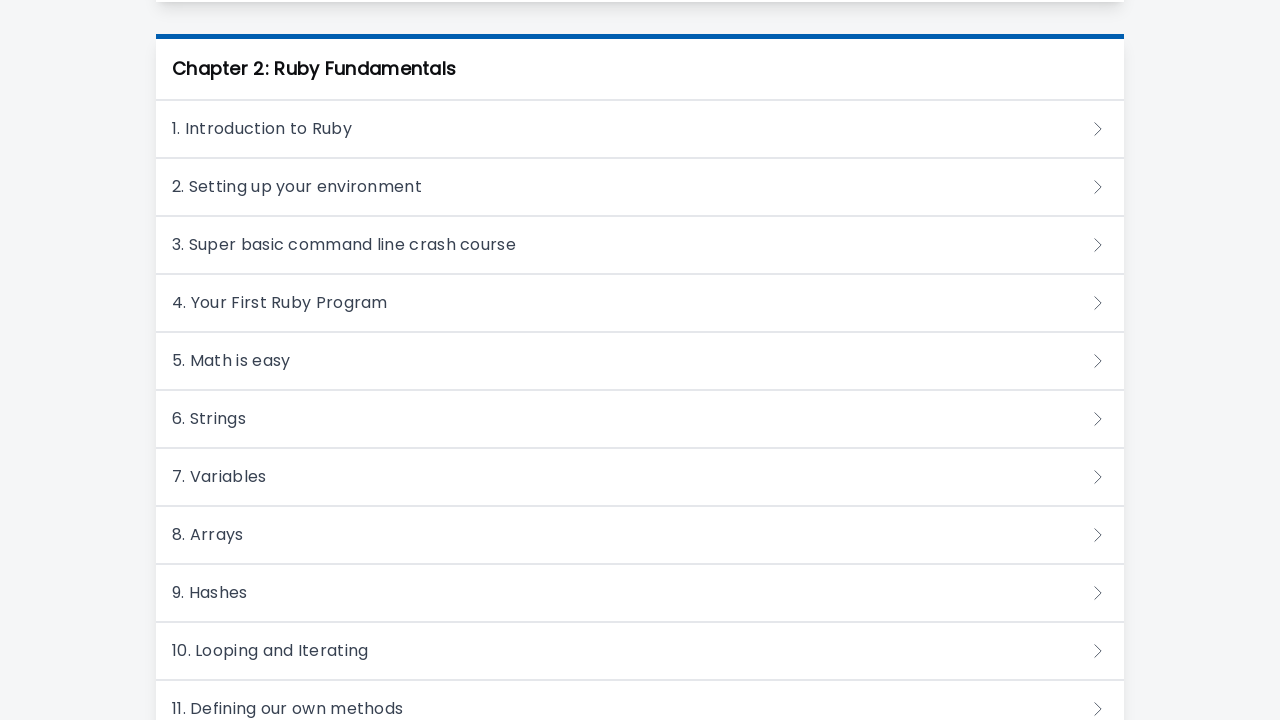

Waited 3 seconds for chapter 7 content to expand
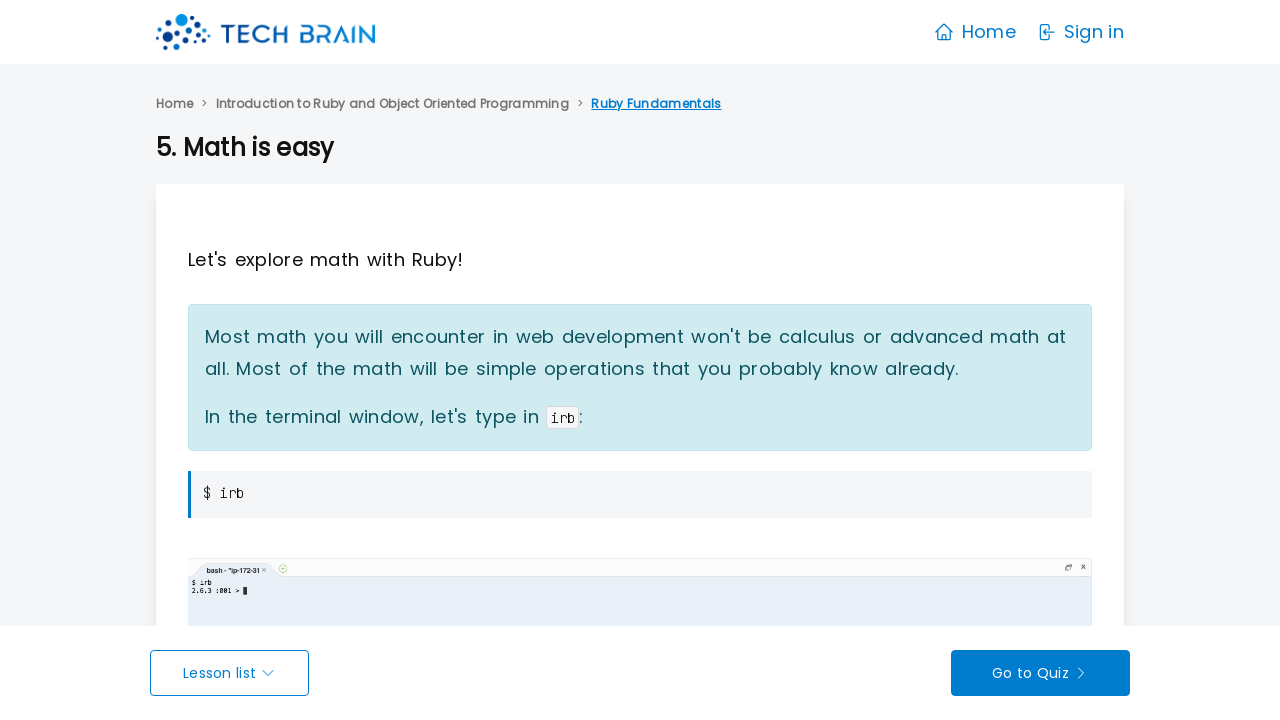

Clicked on Ruby introduction link in chapter 7 at (392, 104) on xpath=//a[contains(text(),"Introduction to Ruby and Object Oriented Programmi")]
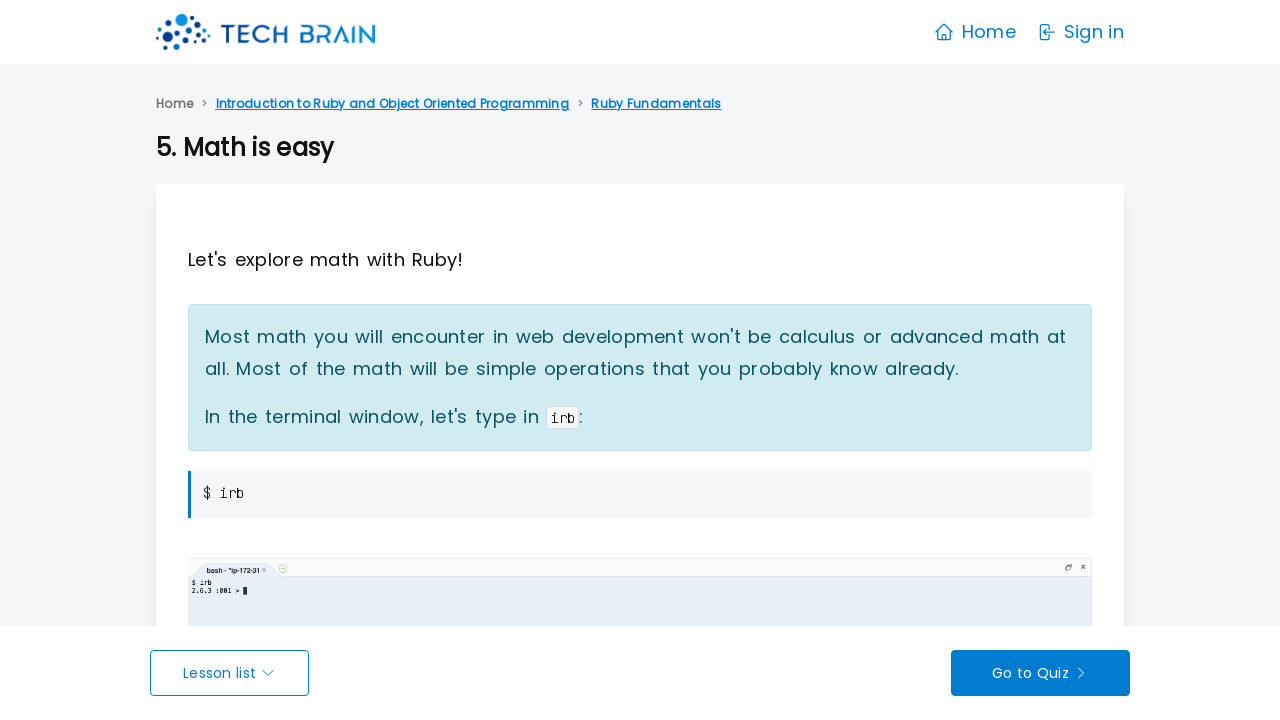

Waited 3 seconds after clicking Ruby introduction link
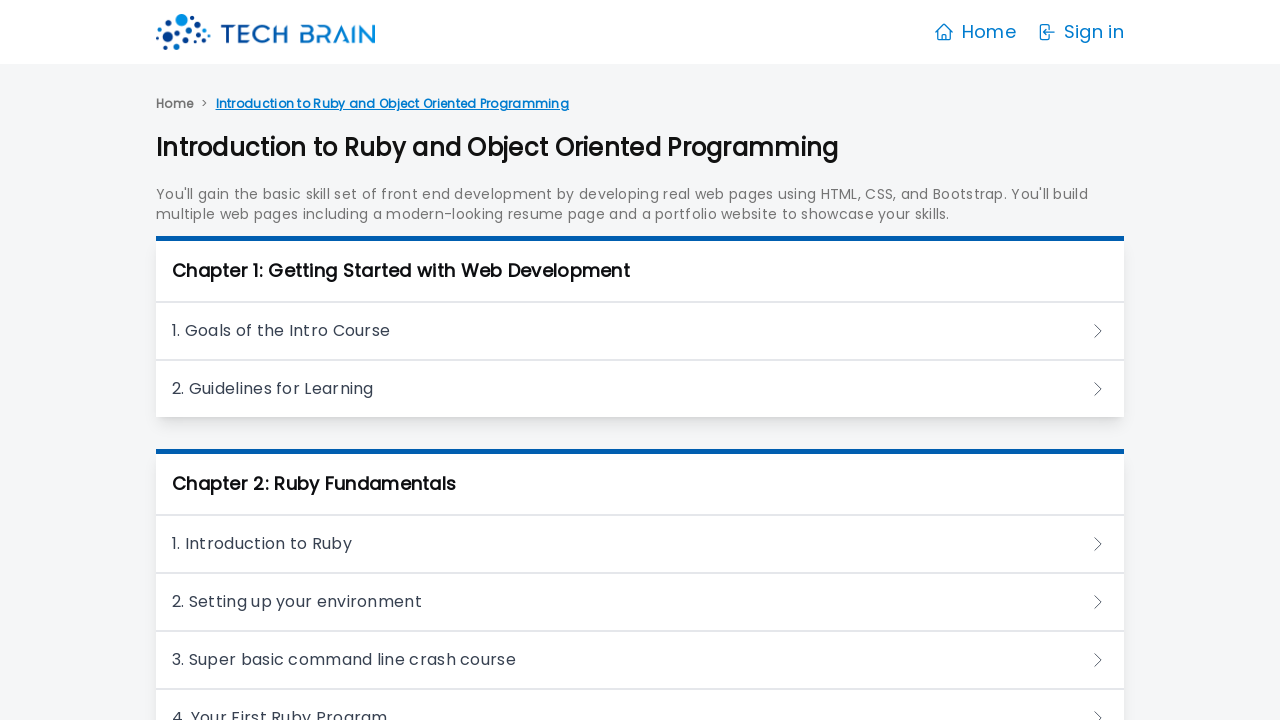

Clicked on chapter 8 heading at (640, 360) on xpath=//*/h3 >> nth=7
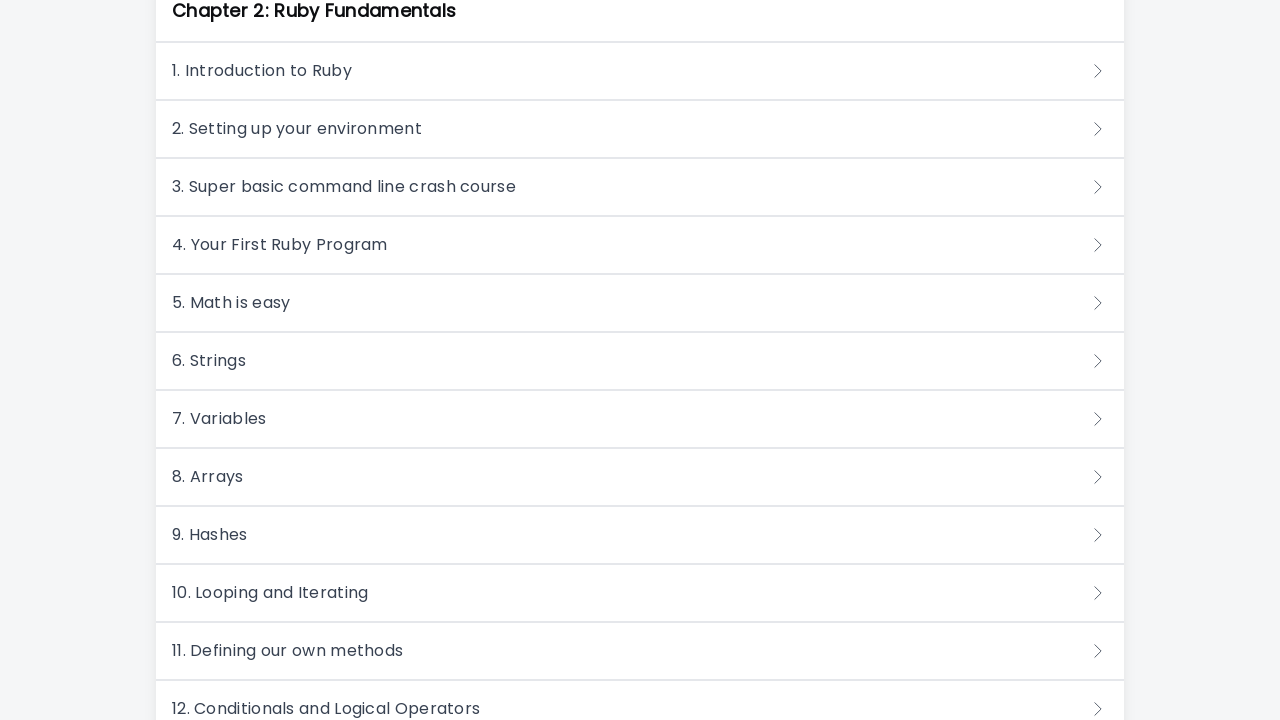

Waited 3 seconds for chapter 8 content to expand
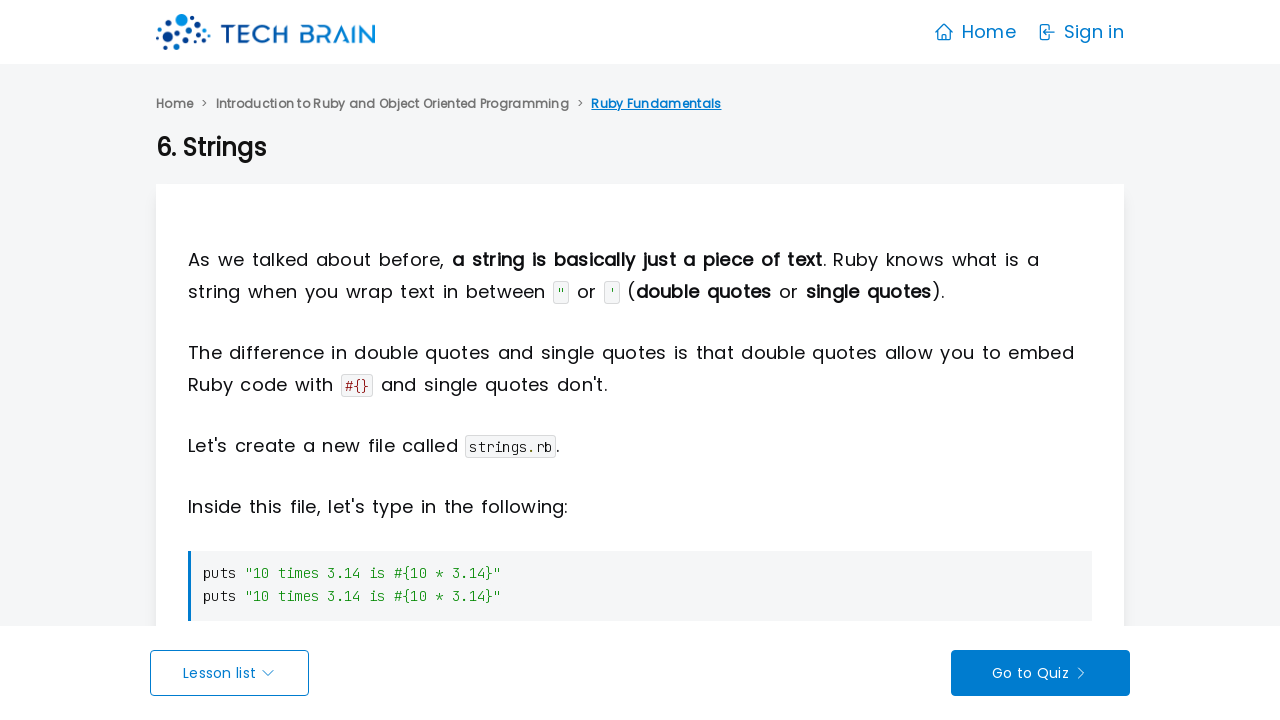

Clicked on Ruby introduction link in chapter 8 at (392, 104) on xpath=//a[contains(text(),"Introduction to Ruby and Object Oriented Programmi")]
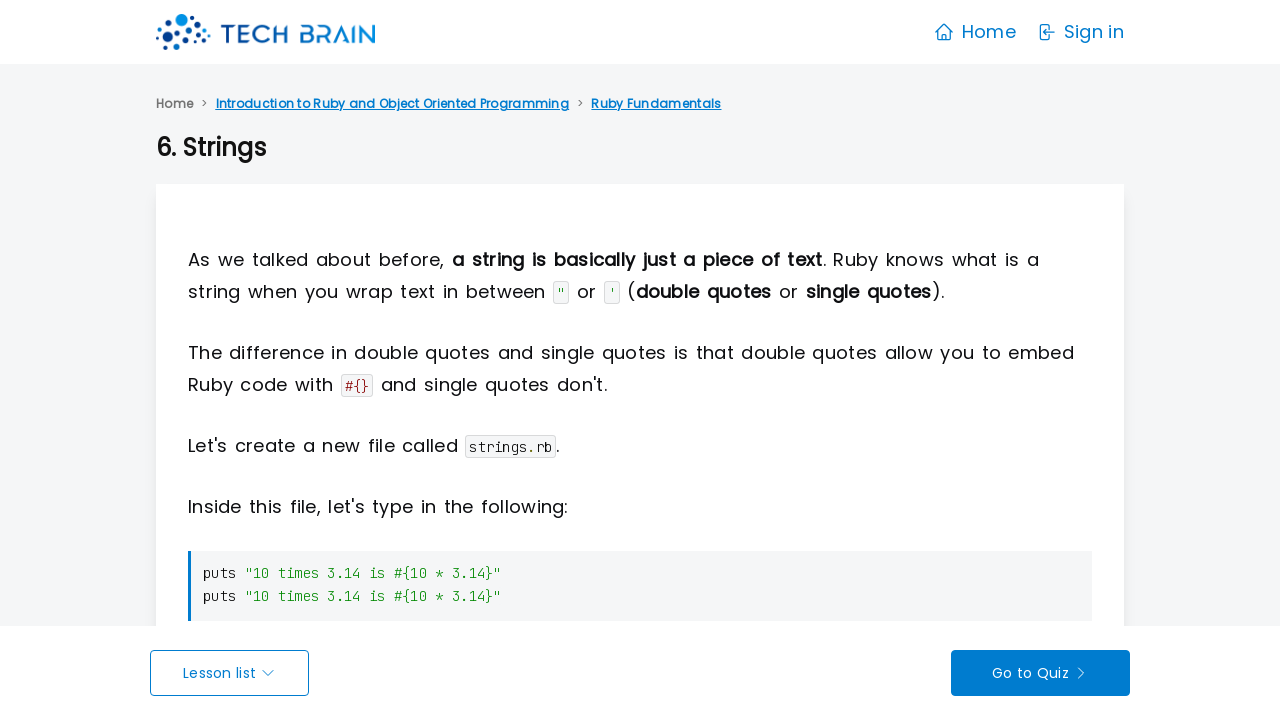

Waited 3 seconds after clicking Ruby introduction link
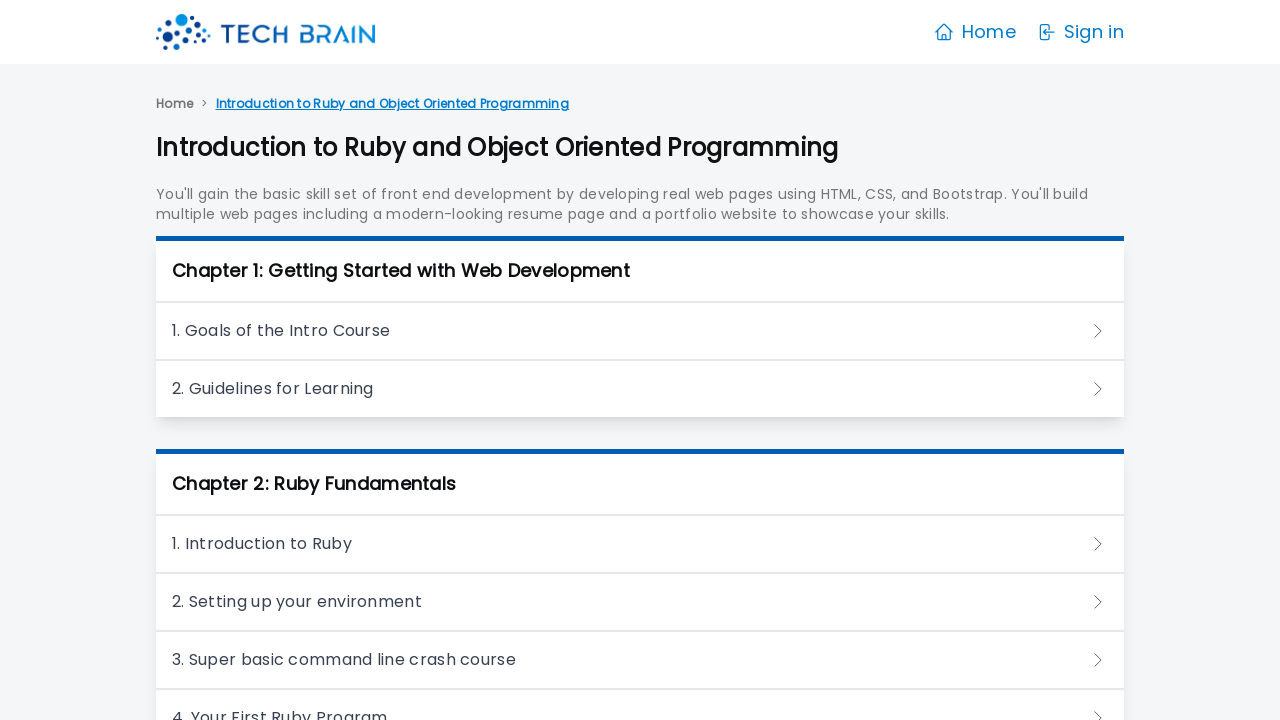

Clicked on chapter 9 heading at (640, 360) on xpath=//*/h3 >> nth=8
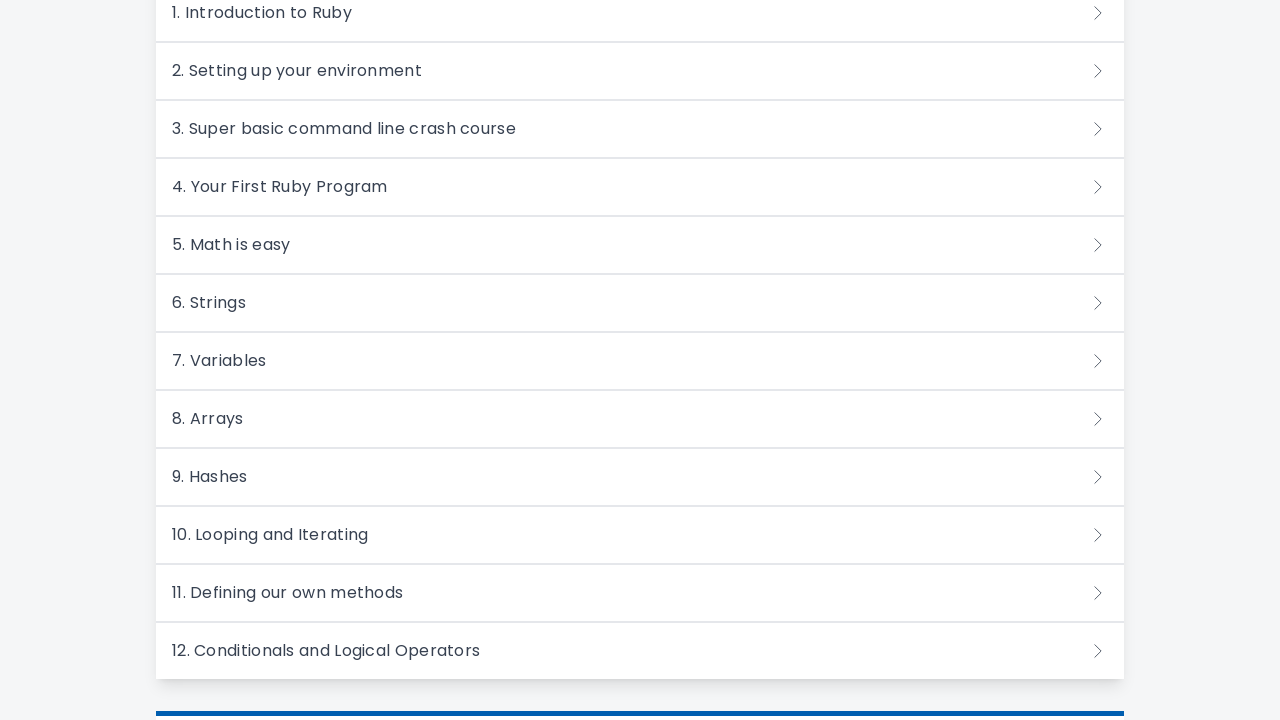

Waited 3 seconds for chapter 9 content to expand
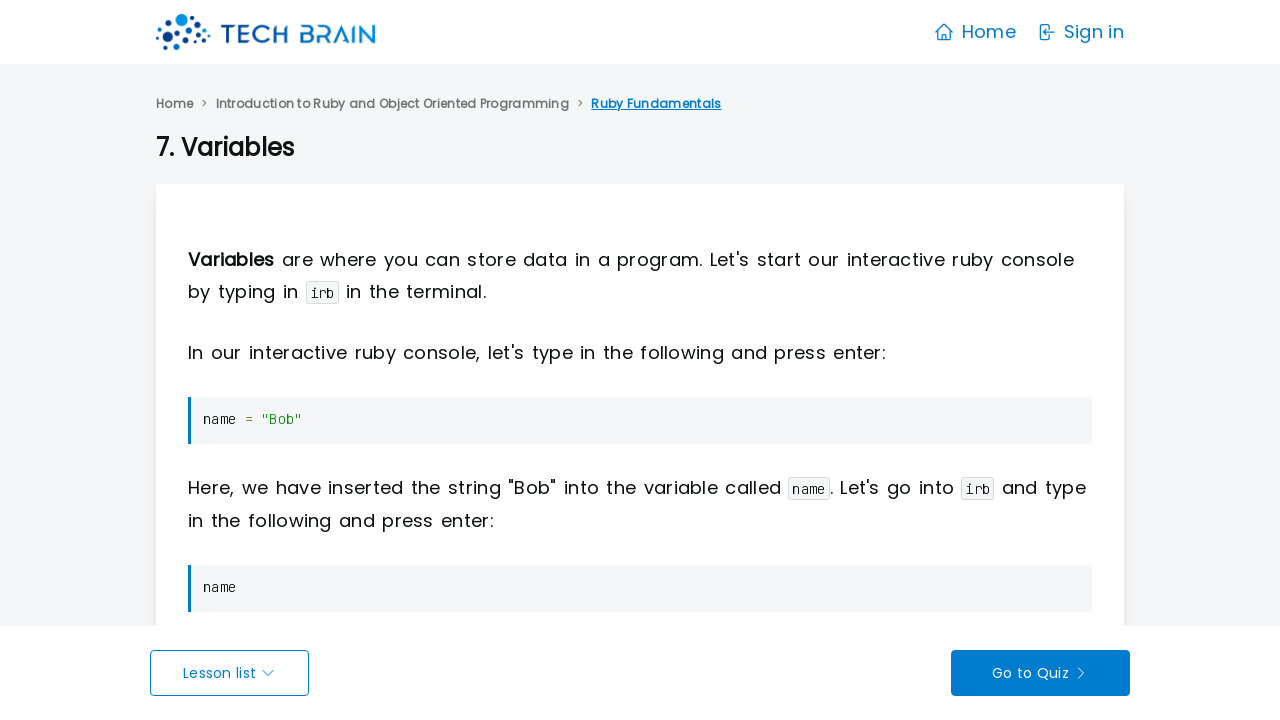

Clicked on Ruby introduction link in chapter 9 at (392, 104) on xpath=//a[contains(text(),"Introduction to Ruby and Object Oriented Programmi")]
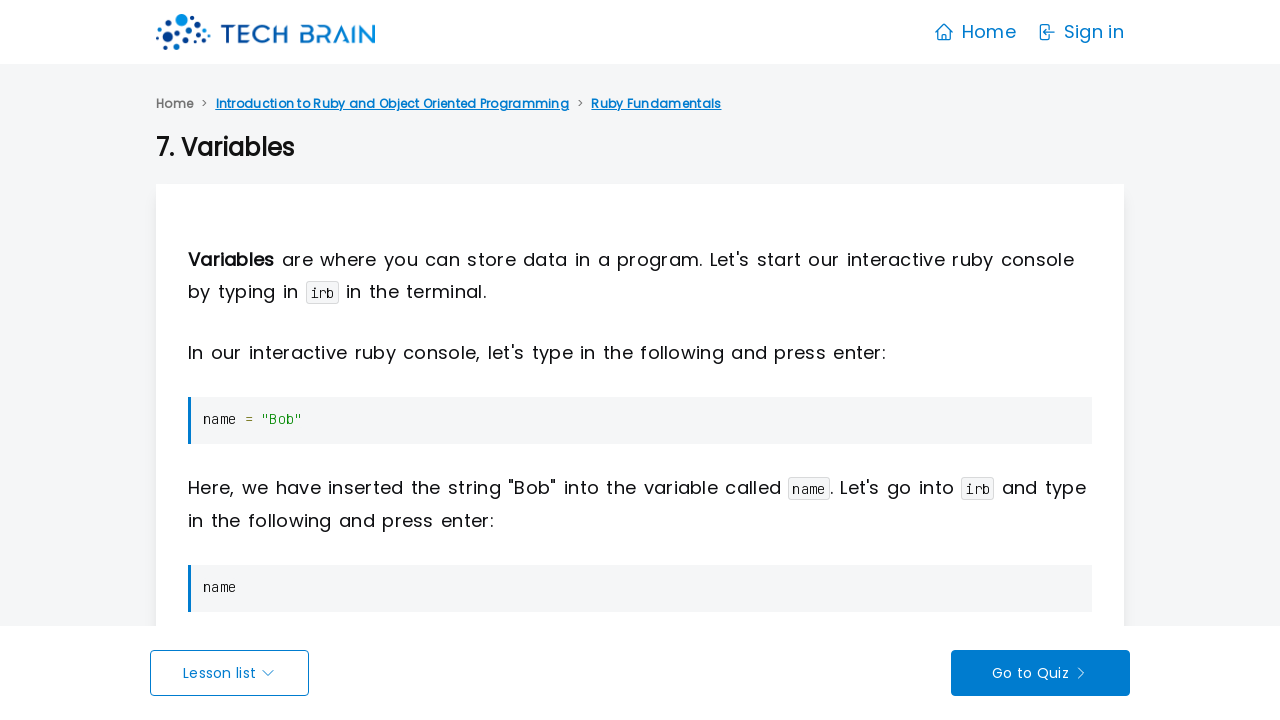

Waited 3 seconds after clicking Ruby introduction link
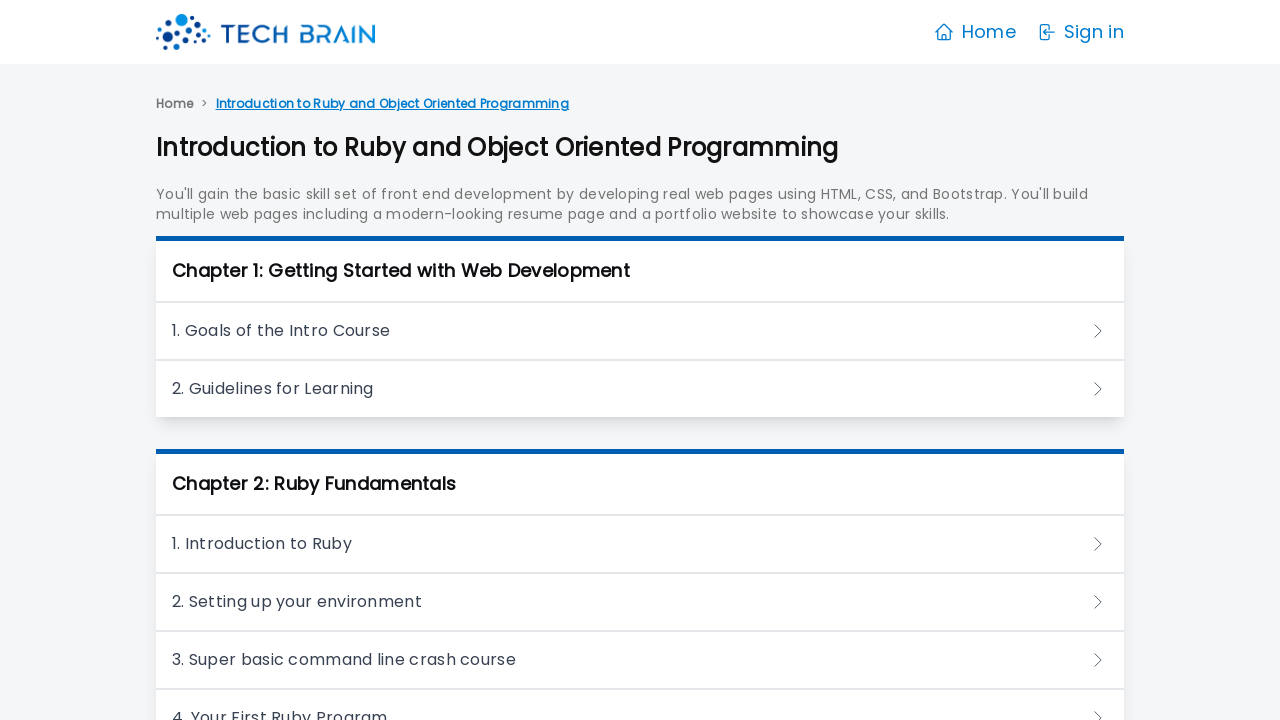

Clicked on chapter 10 heading at (640, 360) on xpath=//*/h3 >> nth=9
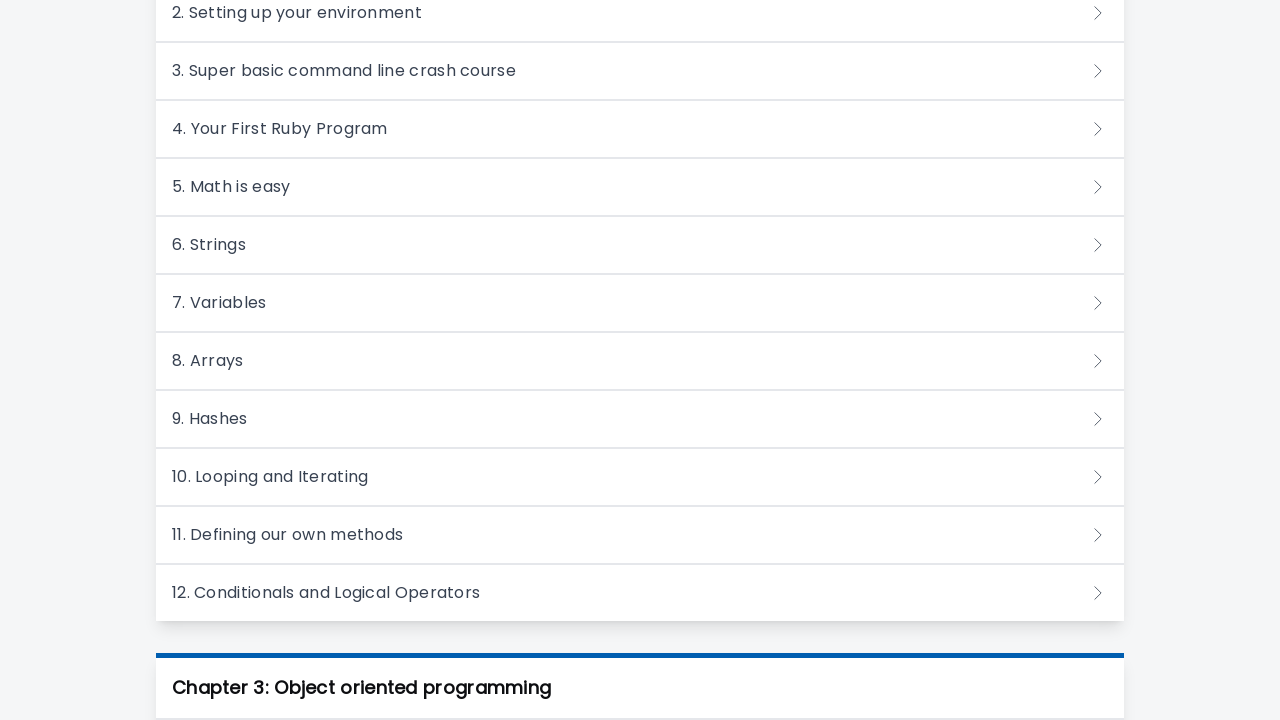

Waited 3 seconds for chapter 10 content to expand
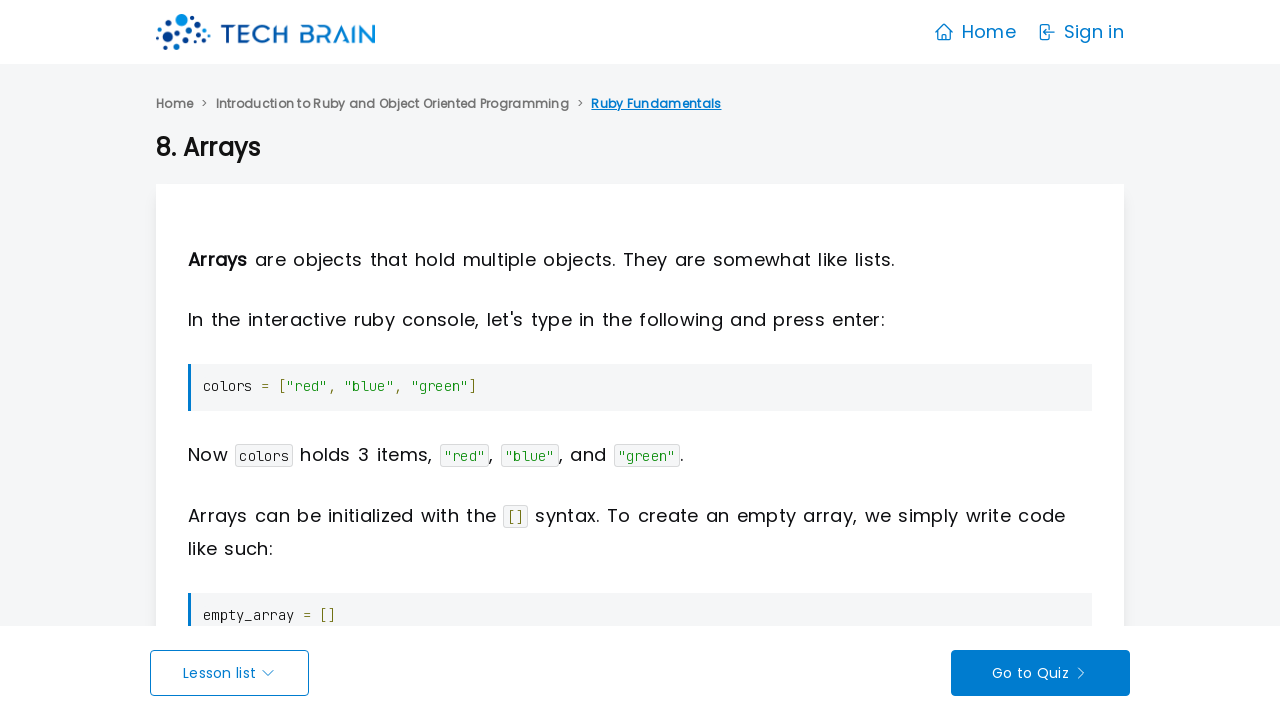

Clicked on Ruby introduction link in chapter 10 at (392, 104) on xpath=//a[contains(text(),"Introduction to Ruby and Object Oriented Programmi")]
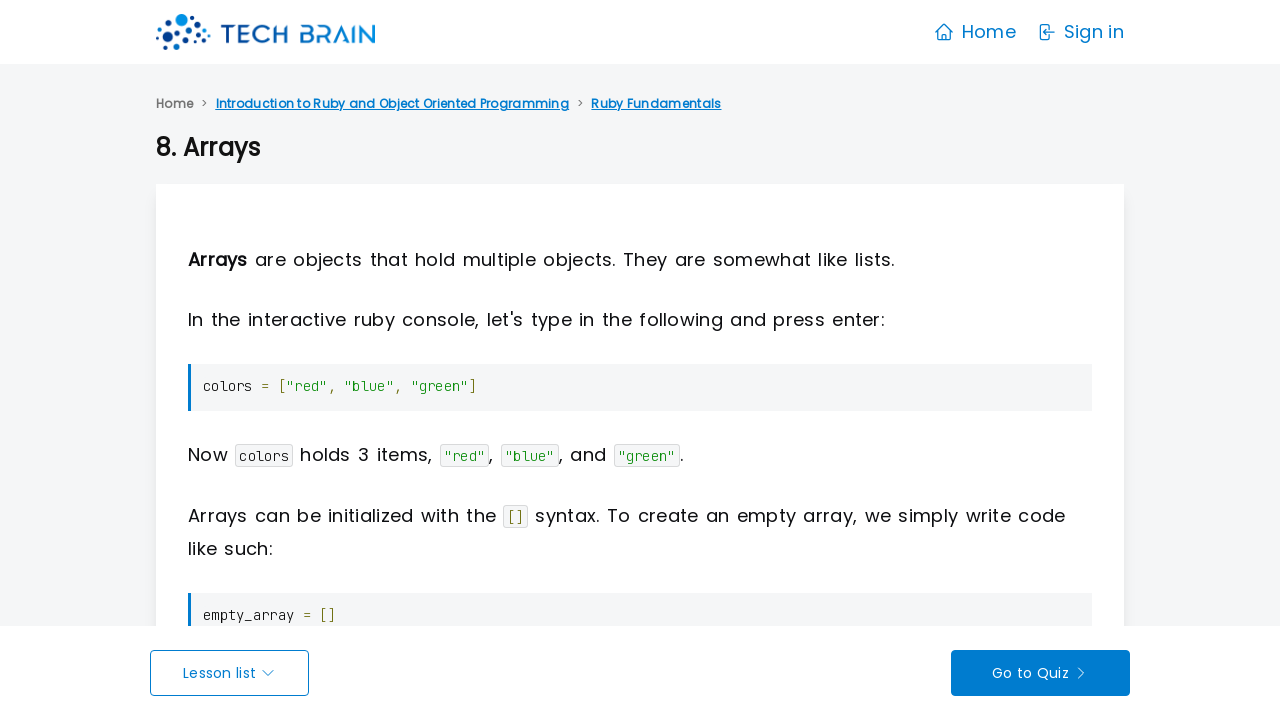

Waited 3 seconds after clicking Ruby introduction link
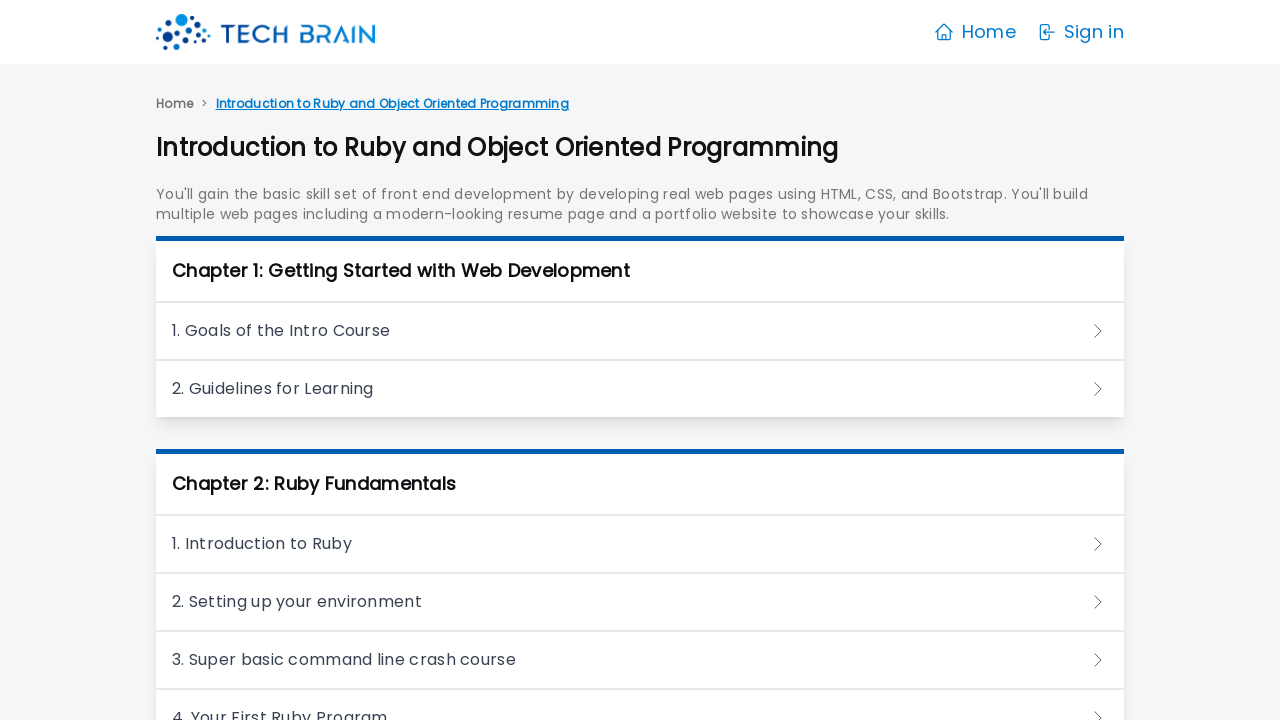

Clicked on chapter 11 heading at (640, 360) on xpath=//*/h3 >> nth=10
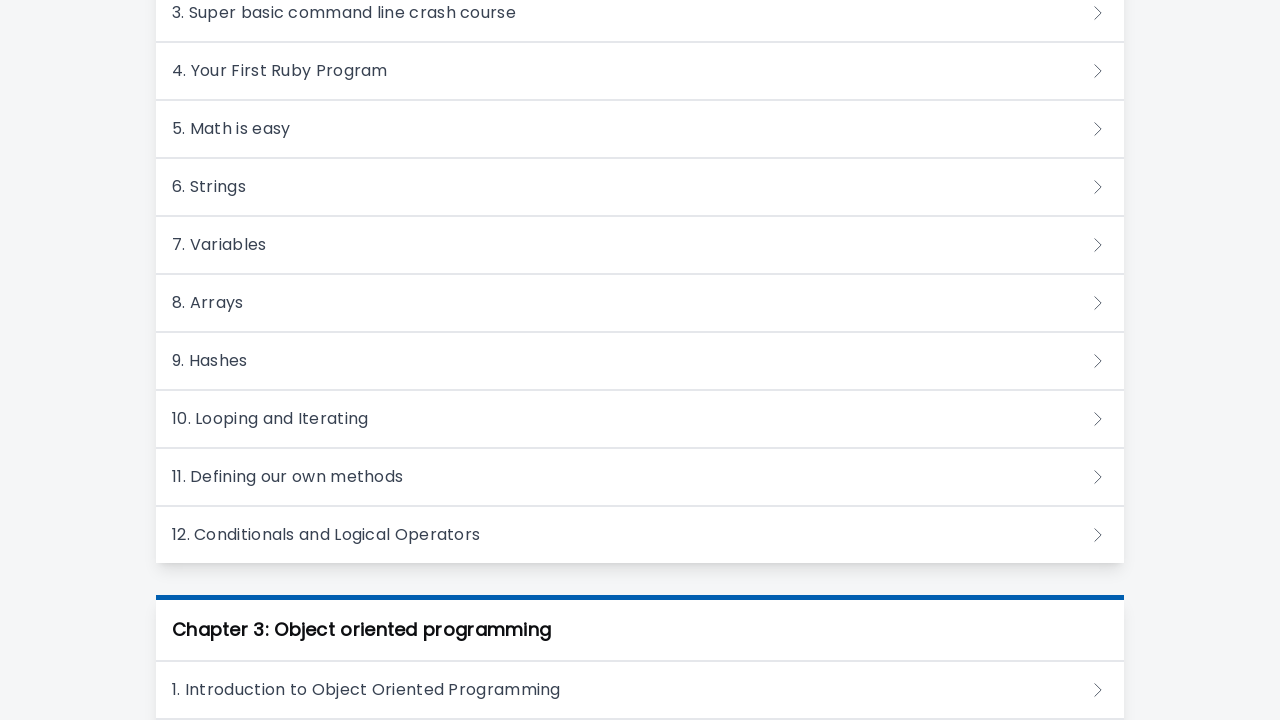

Waited 3 seconds for chapter 11 content to expand
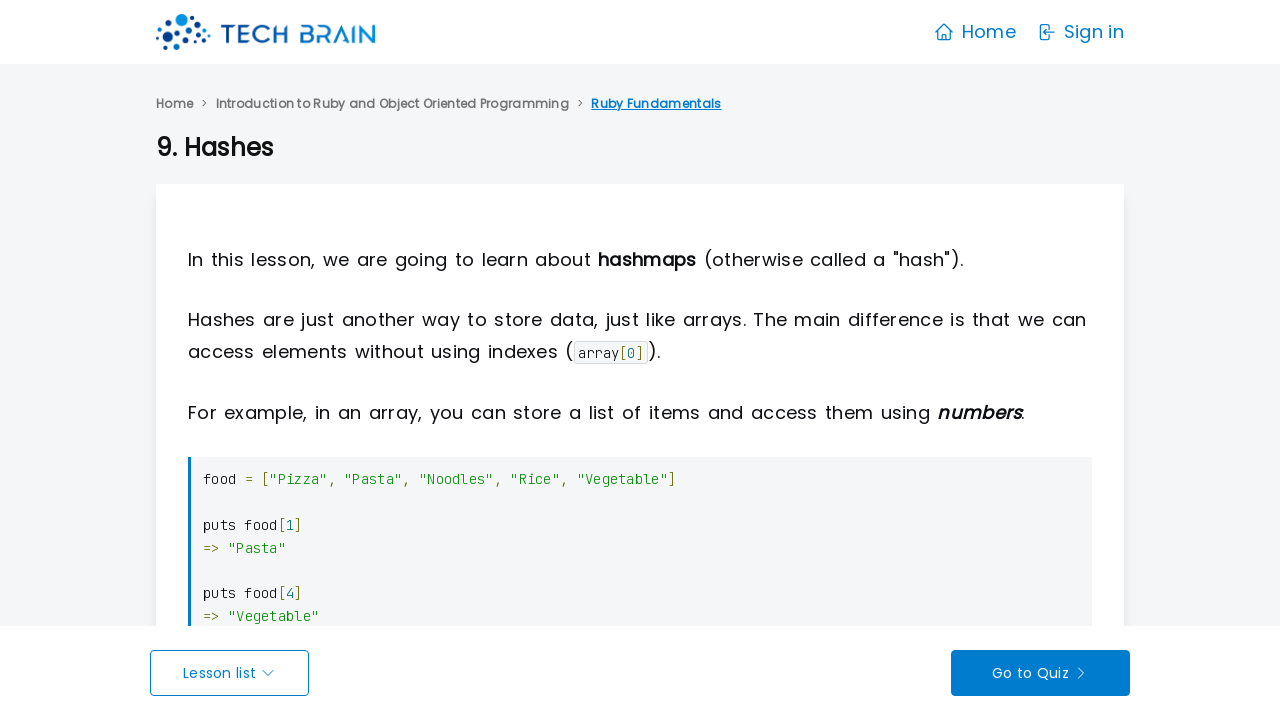

Clicked on Ruby introduction link in chapter 11 at (392, 104) on xpath=//a[contains(text(),"Introduction to Ruby and Object Oriented Programmi")]
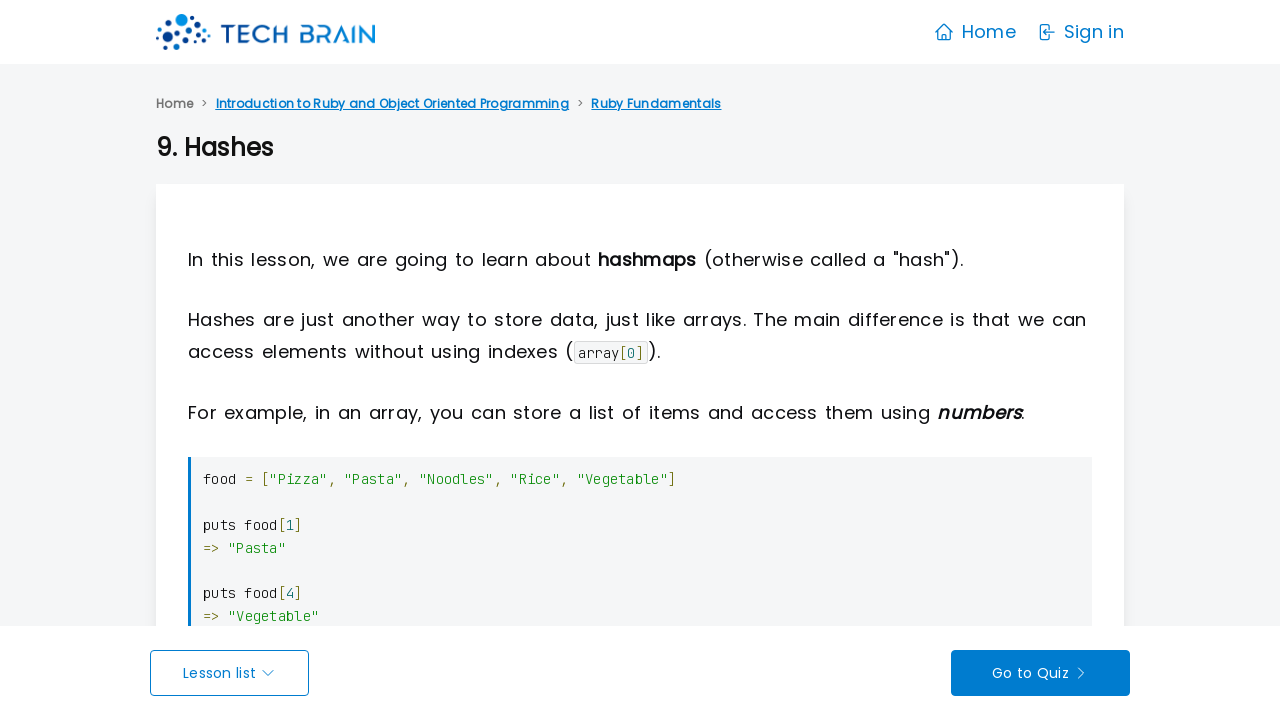

Waited 3 seconds after clicking Ruby introduction link
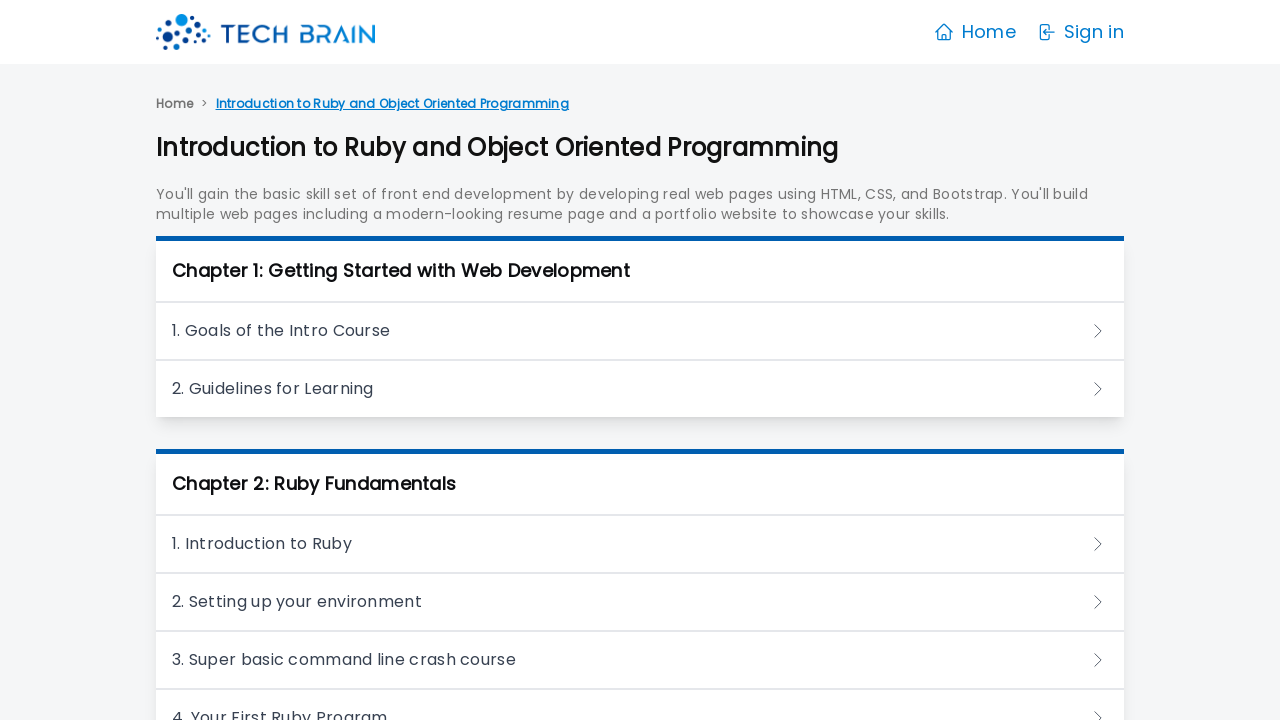

Clicked on chapter 12 heading at (640, 360) on xpath=//*/h3 >> nth=11
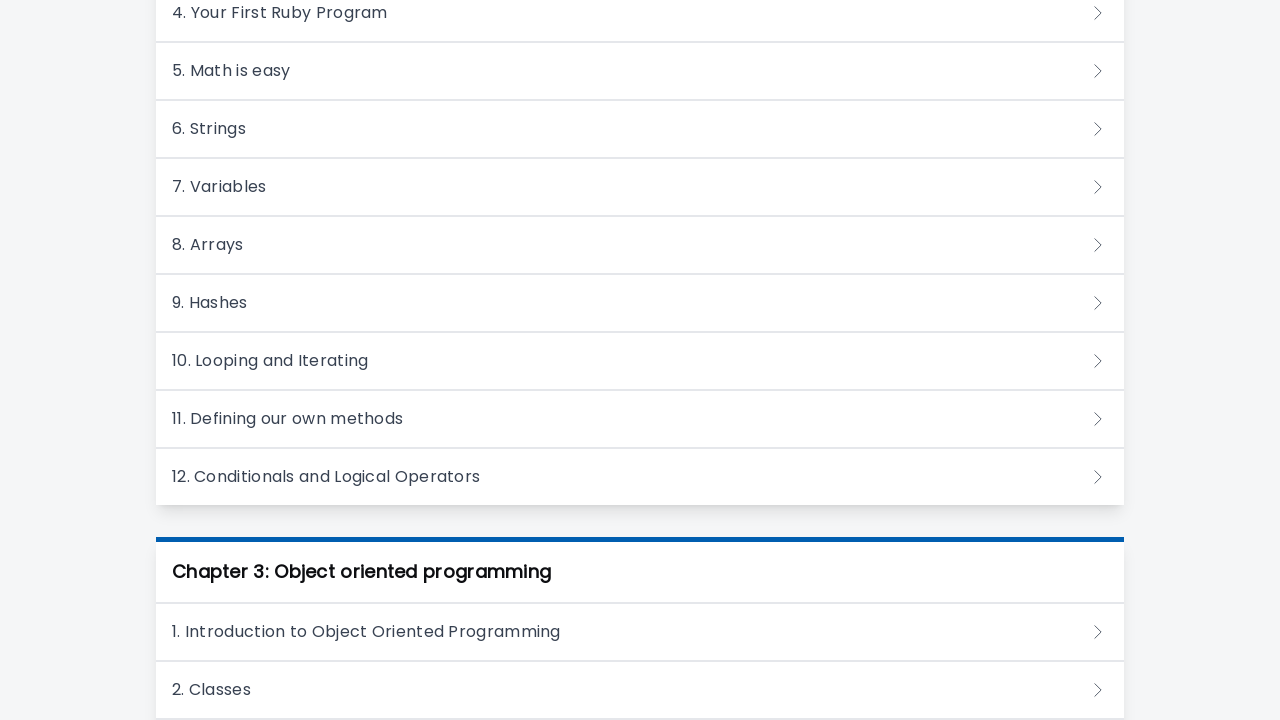

Waited 3 seconds for chapter 12 content to expand
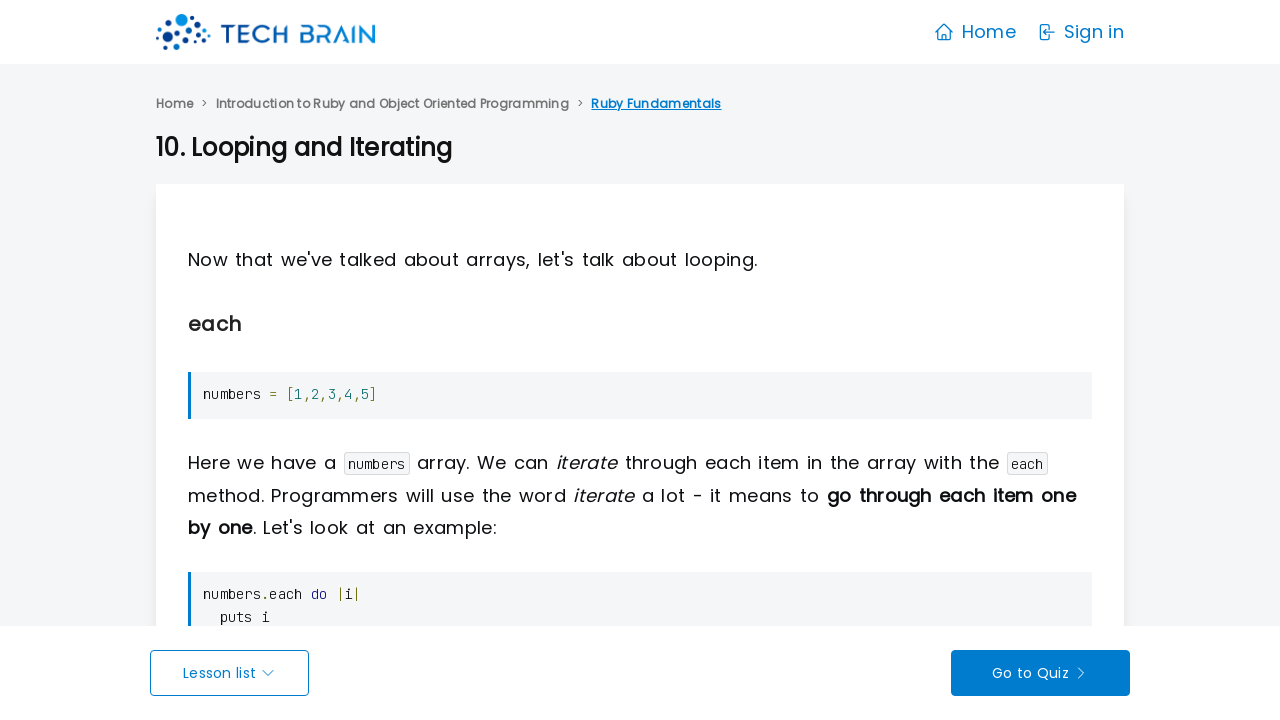

Clicked on Ruby introduction link in chapter 12 at (392, 104) on xpath=//a[contains(text(),"Introduction to Ruby and Object Oriented Programmi")]
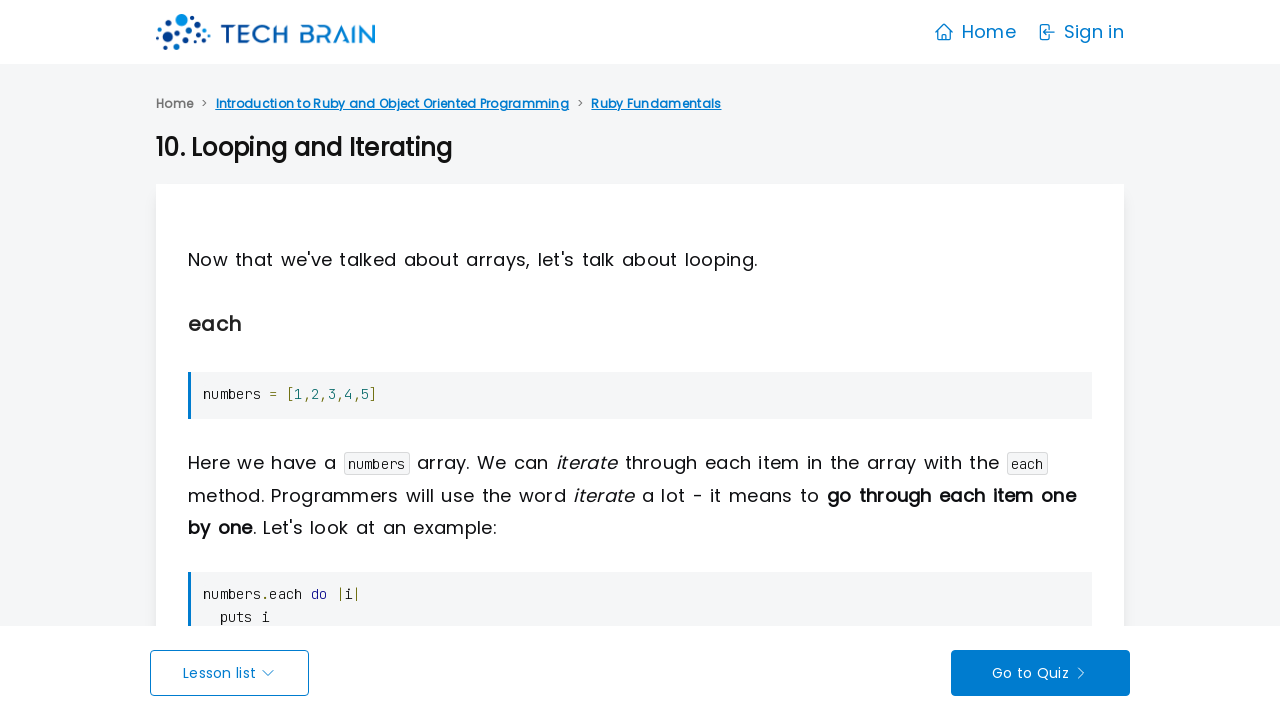

Waited 3 seconds after clicking Ruby introduction link
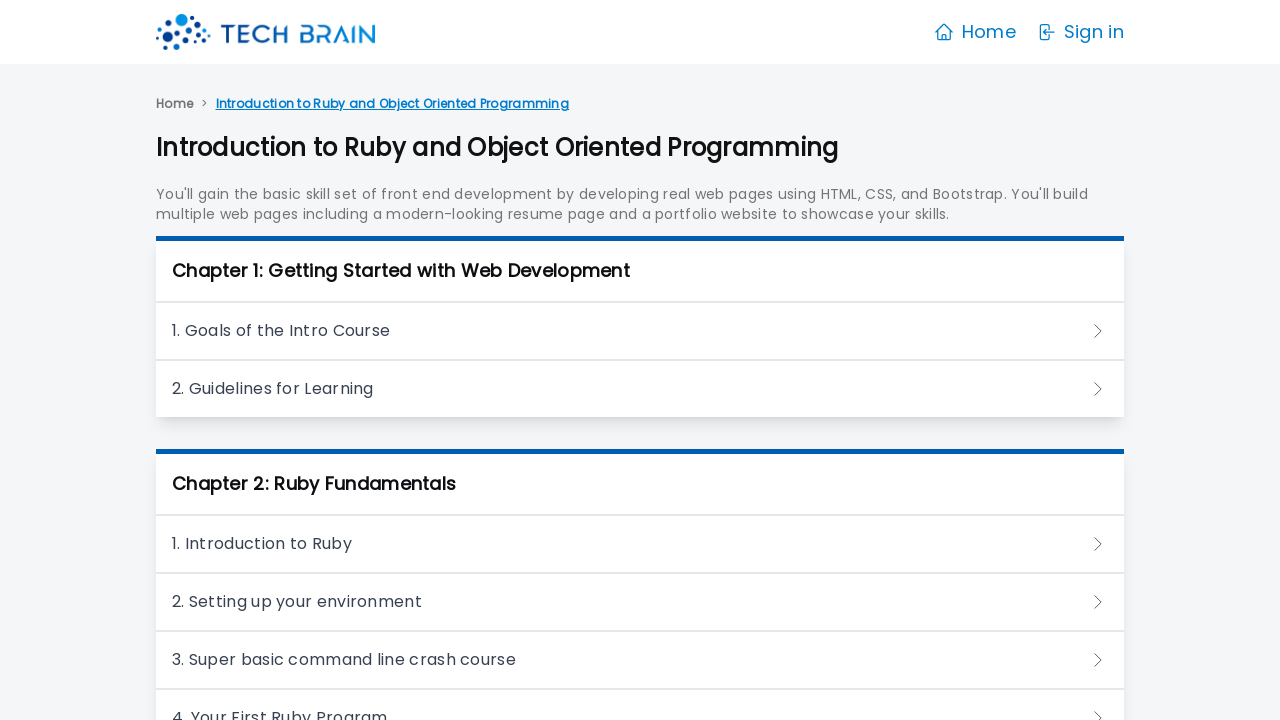

Clicked on chapter 13 heading at (640, 360) on xpath=//*/h3 >> nth=12
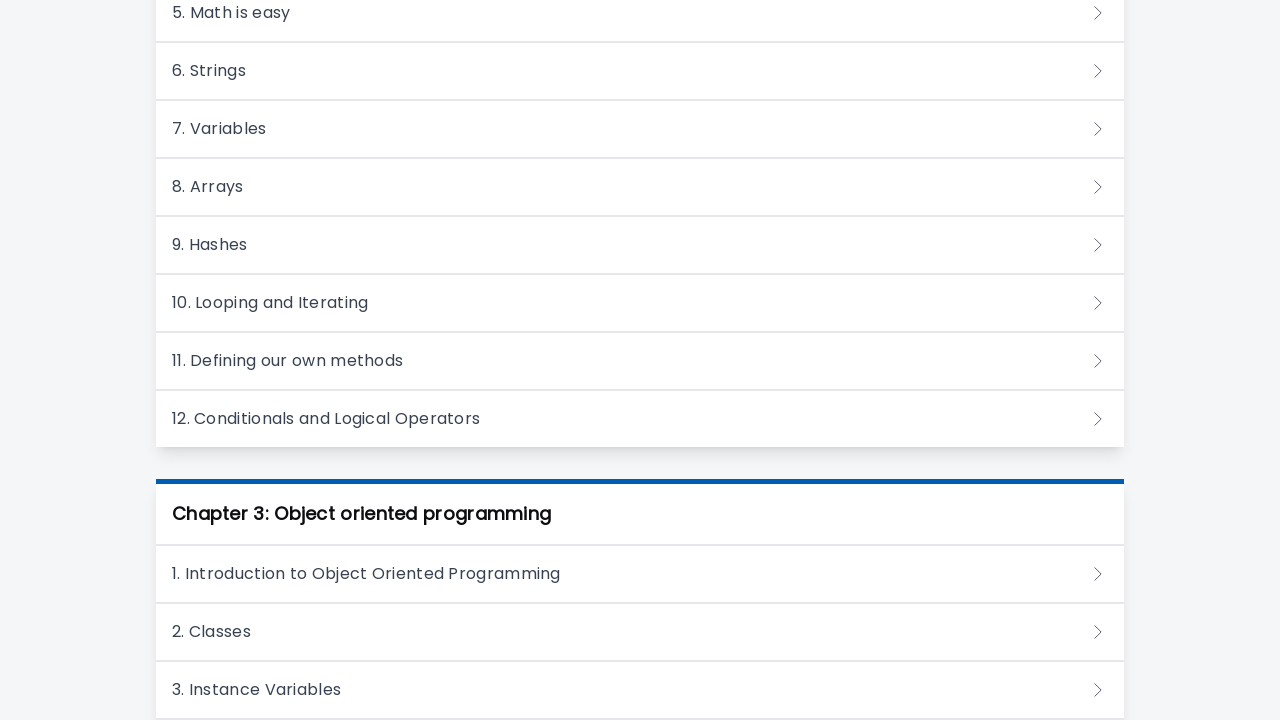

Waited 3 seconds for chapter 13 content to expand
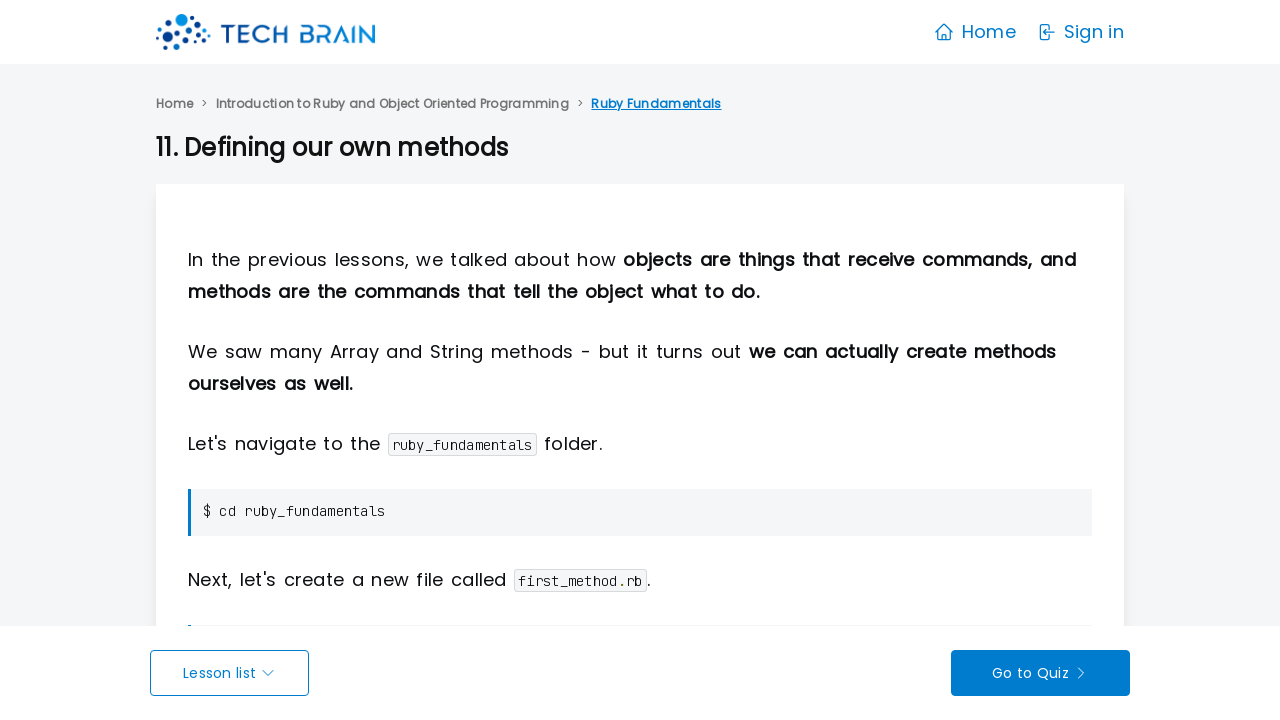

Clicked on Ruby introduction link in chapter 13 at (392, 104) on xpath=//a[contains(text(),"Introduction to Ruby and Object Oriented Programmi")]
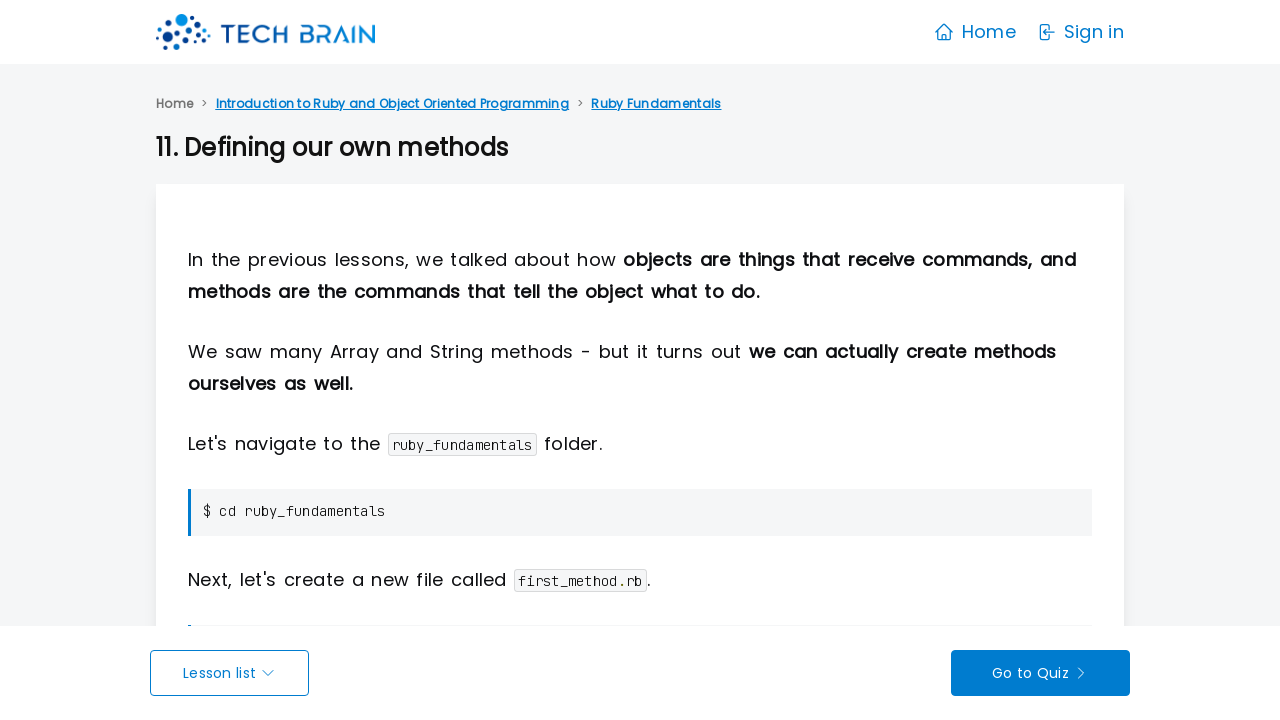

Waited 3 seconds after clicking Ruby introduction link
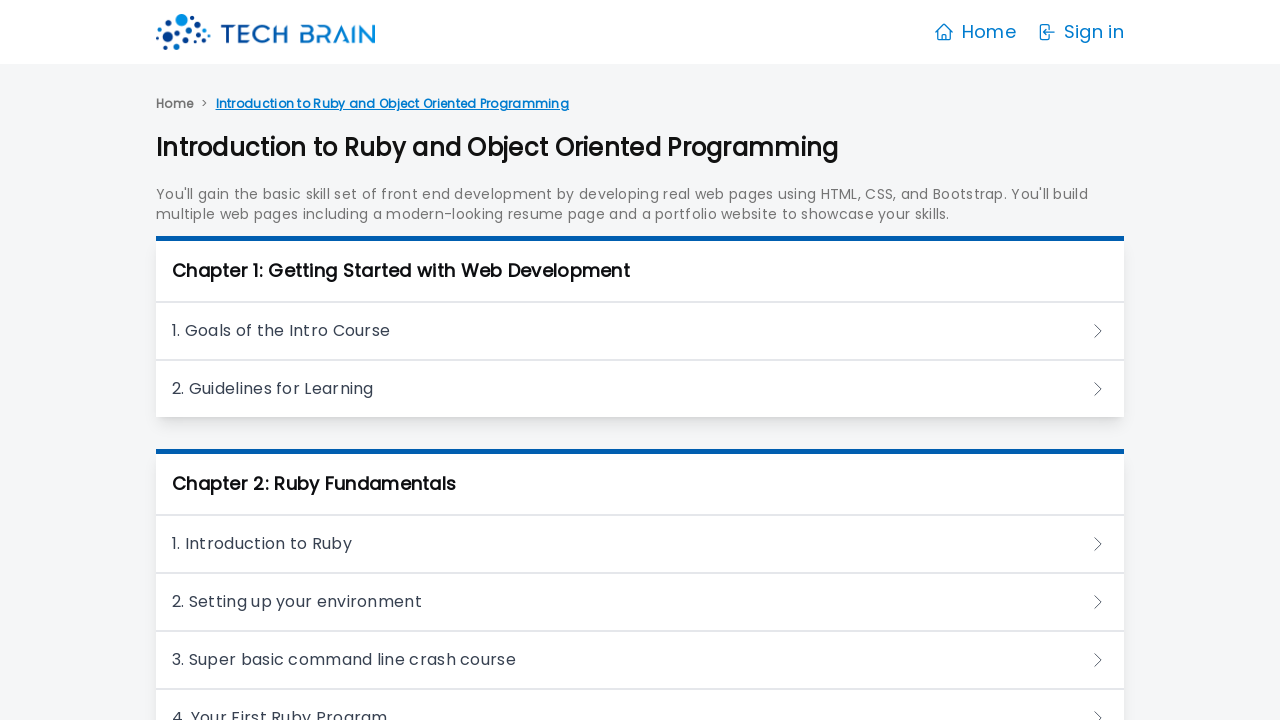

Clicked on chapter 14 heading at (640, 360) on xpath=//*/h3 >> nth=13
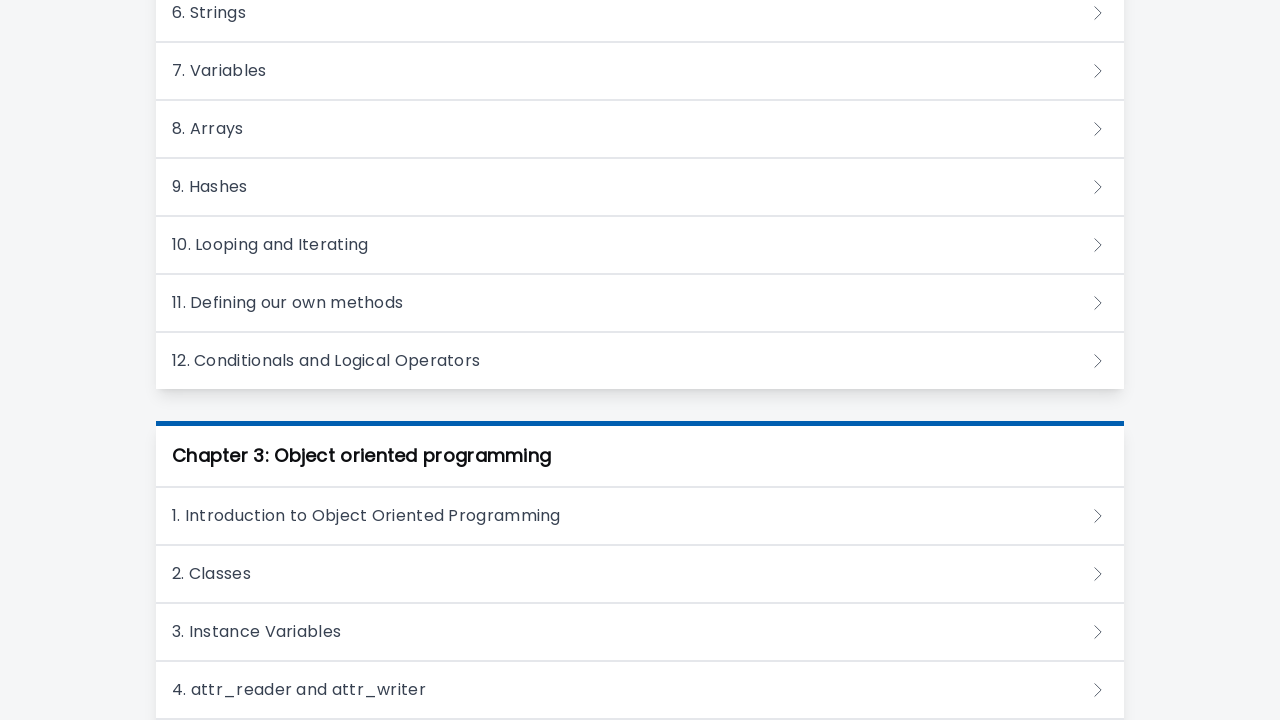

Waited 3 seconds for chapter 14 content to expand
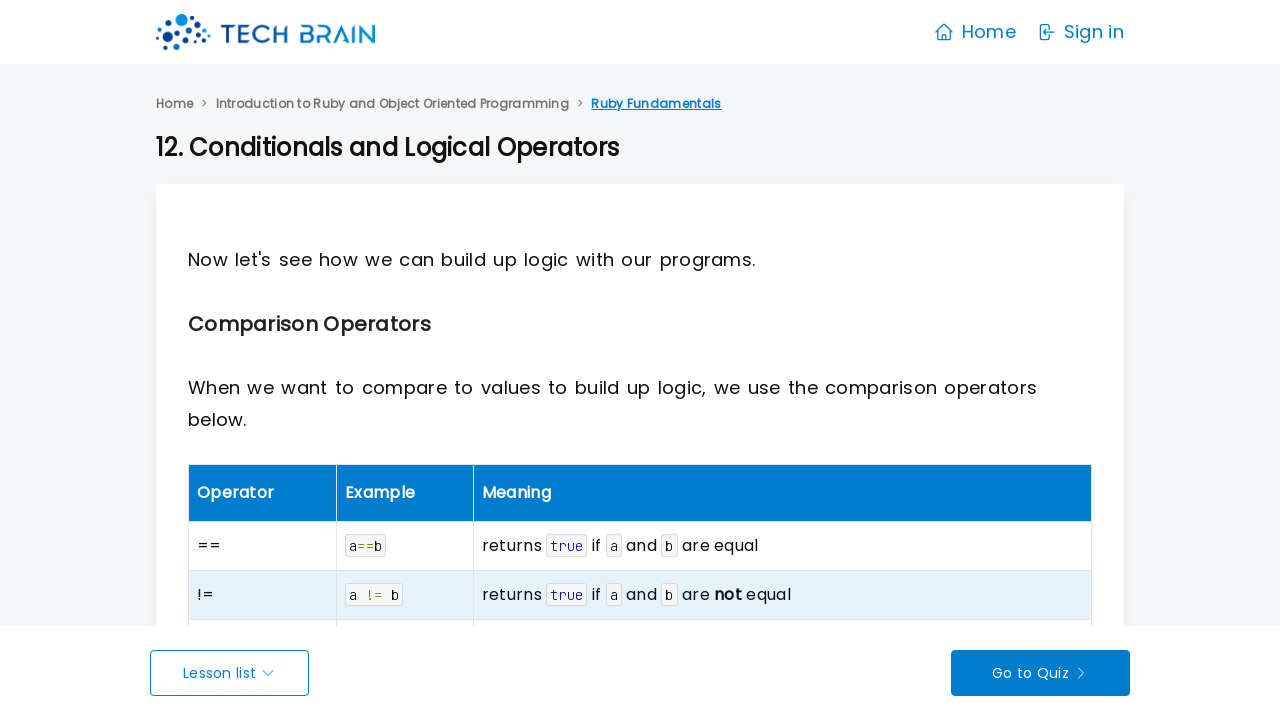

Clicked on Ruby introduction link in chapter 14 at (392, 104) on xpath=//a[contains(text(),"Introduction to Ruby and Object Oriented Programmi")]
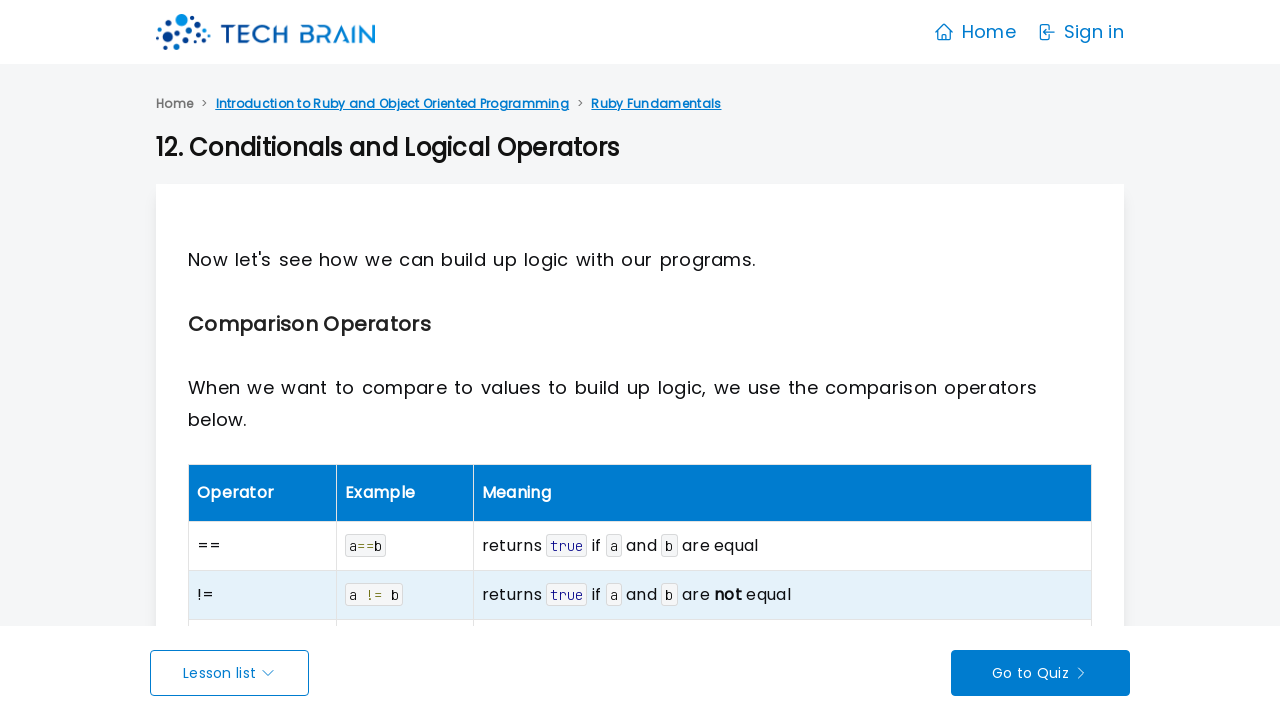

Waited 3 seconds after clicking Ruby introduction link
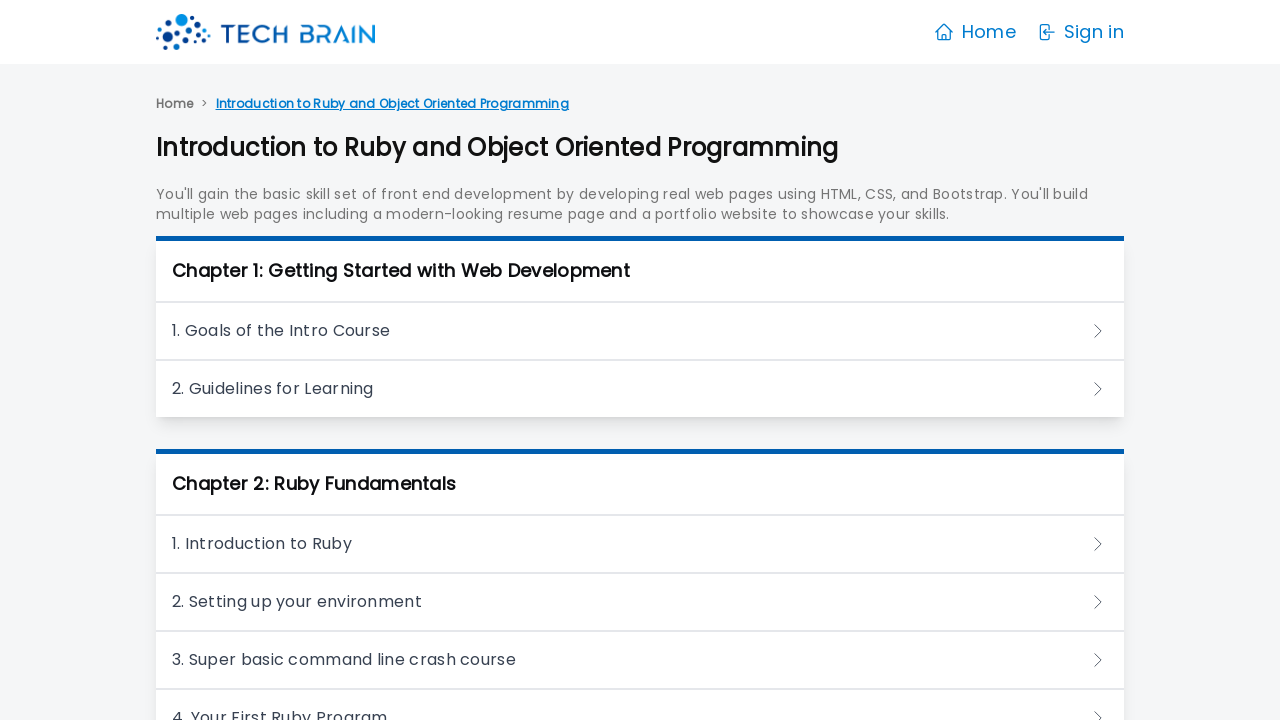

Clicked on chapter 15 heading at (640, 360) on xpath=//*/h3 >> nth=14
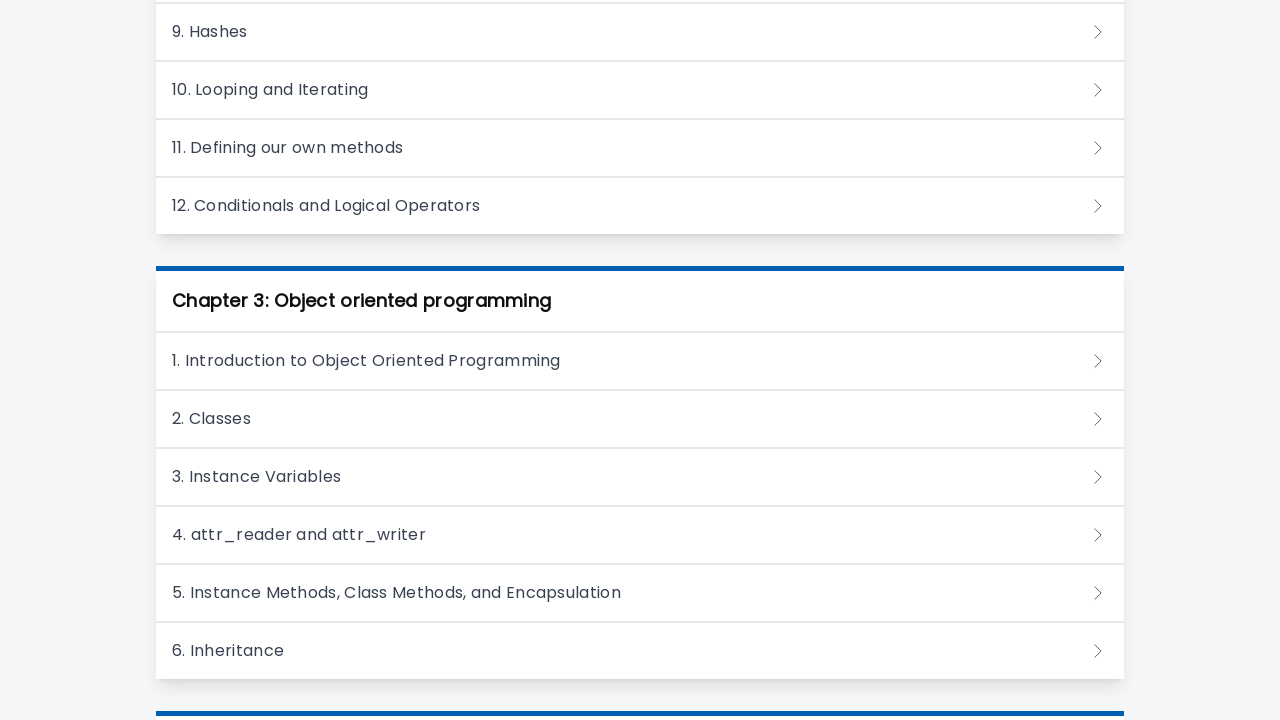

Waited 3 seconds for chapter 15 content to expand
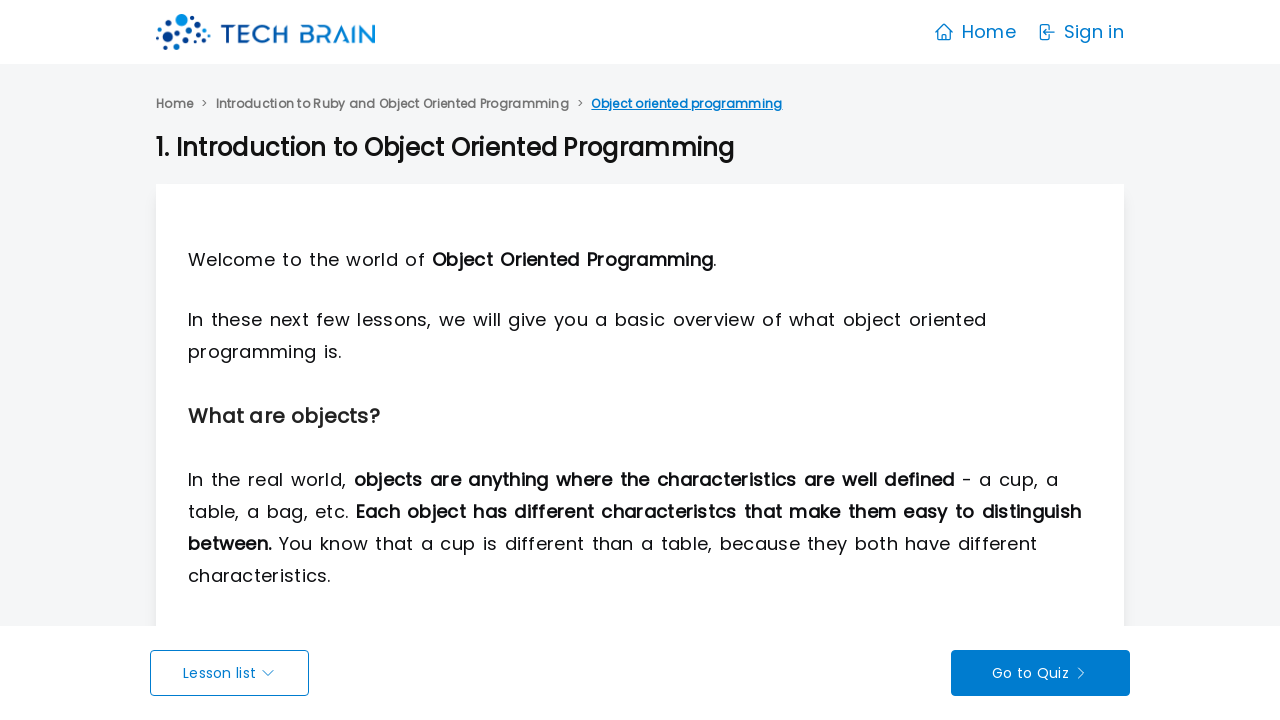

Clicked on Ruby introduction link in chapter 15 at (392, 104) on xpath=//a[contains(text(),"Introduction to Ruby and Object Oriented Programmi")]
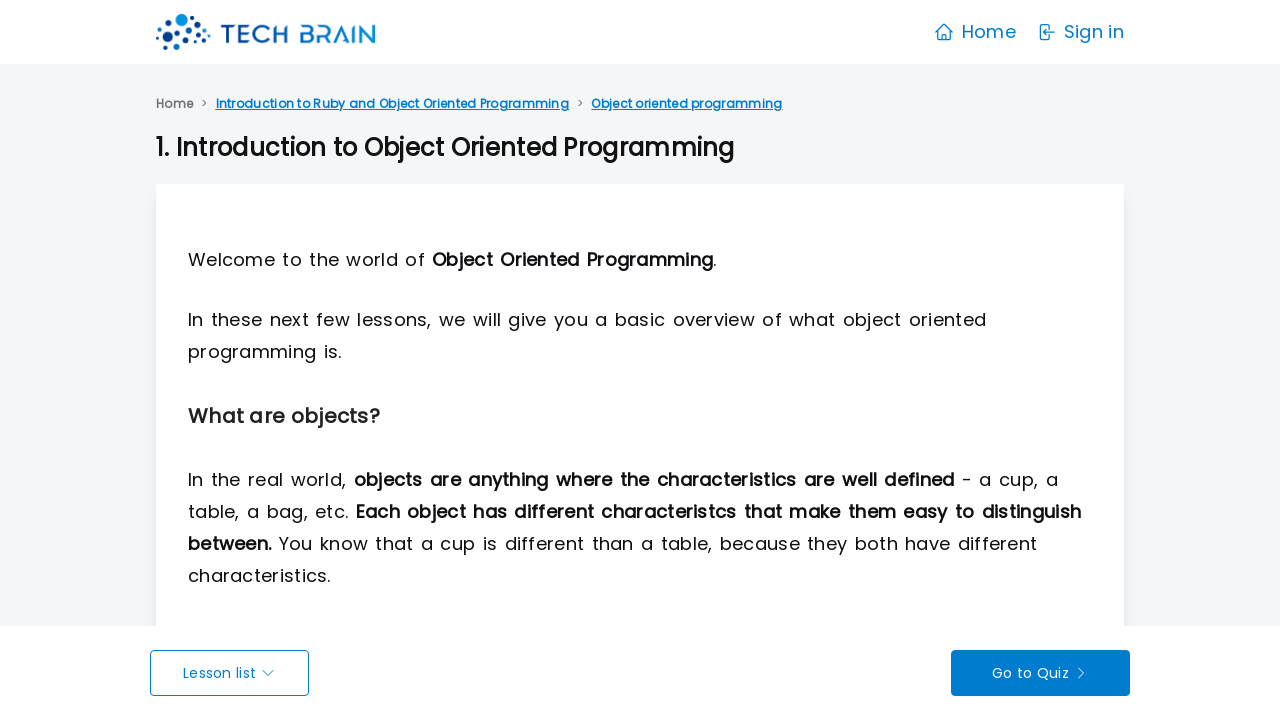

Waited 3 seconds after clicking Ruby introduction link
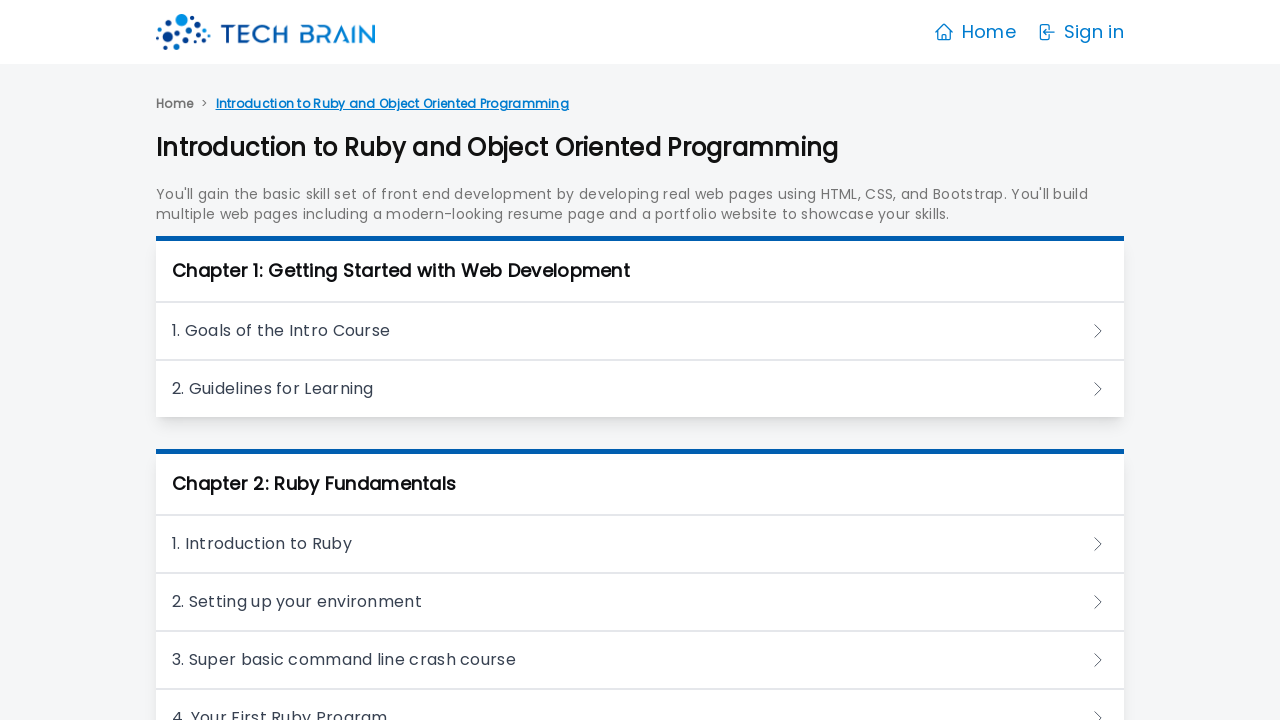

Clicked on chapter 16 heading at (640, 360) on xpath=//*/h3 >> nth=15
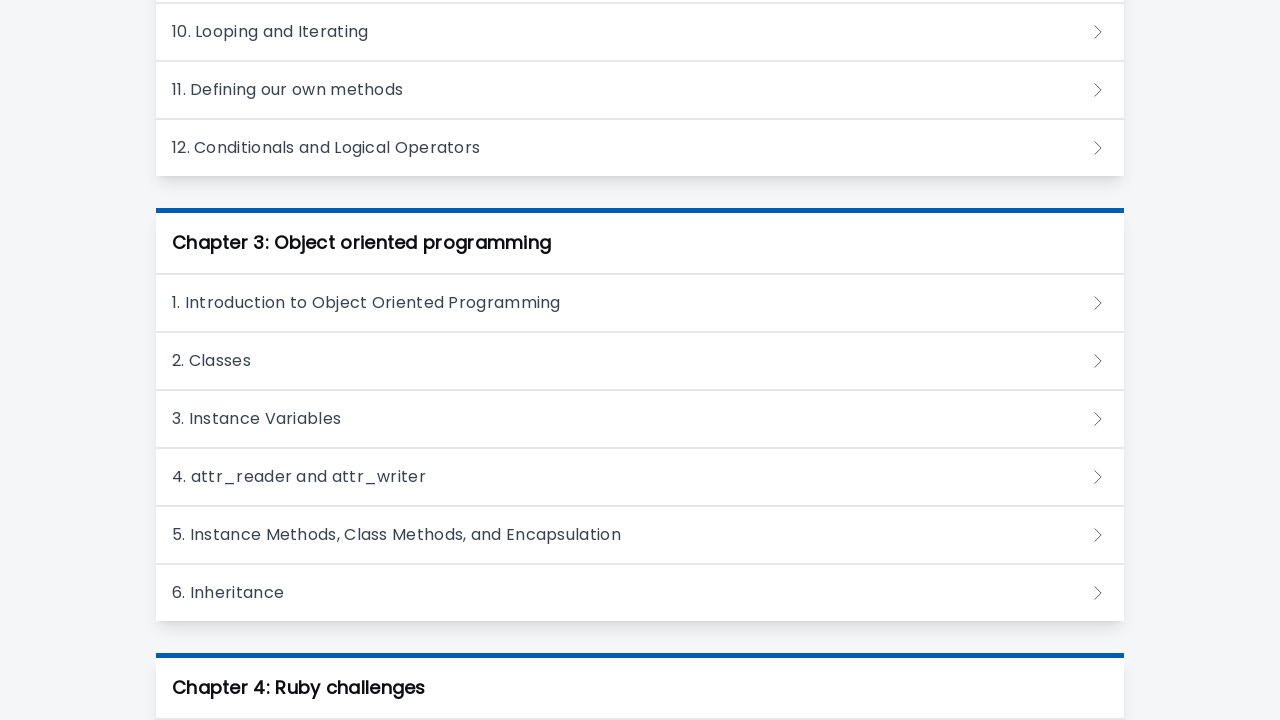

Waited 3 seconds for chapter 16 content to expand
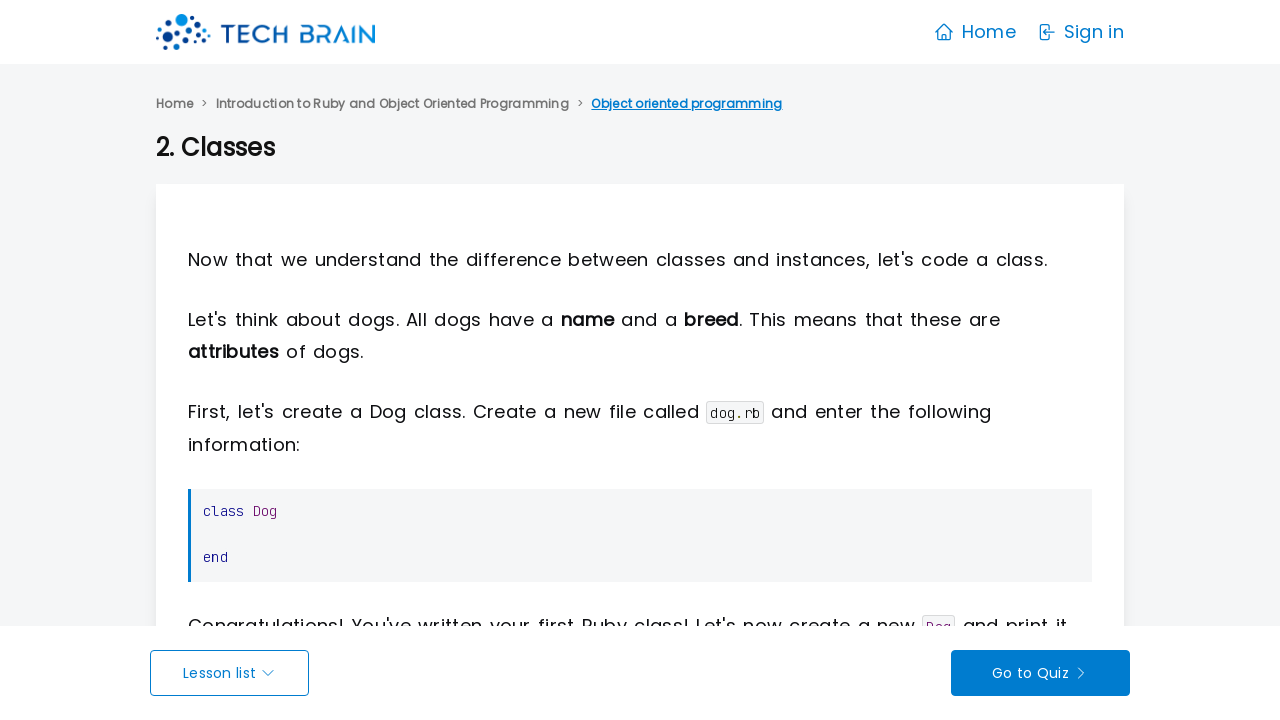

Clicked on Ruby introduction link in chapter 16 at (392, 104) on xpath=//a[contains(text(),"Introduction to Ruby and Object Oriented Programmi")]
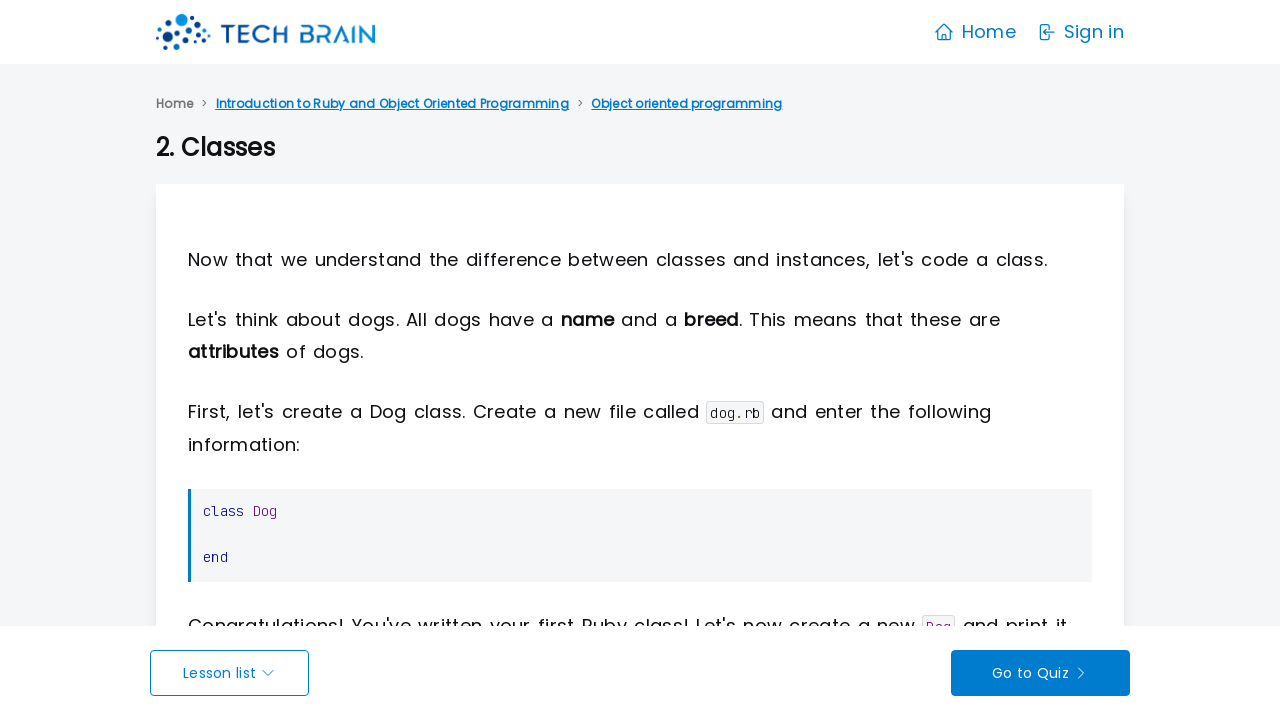

Waited 3 seconds after clicking Ruby introduction link
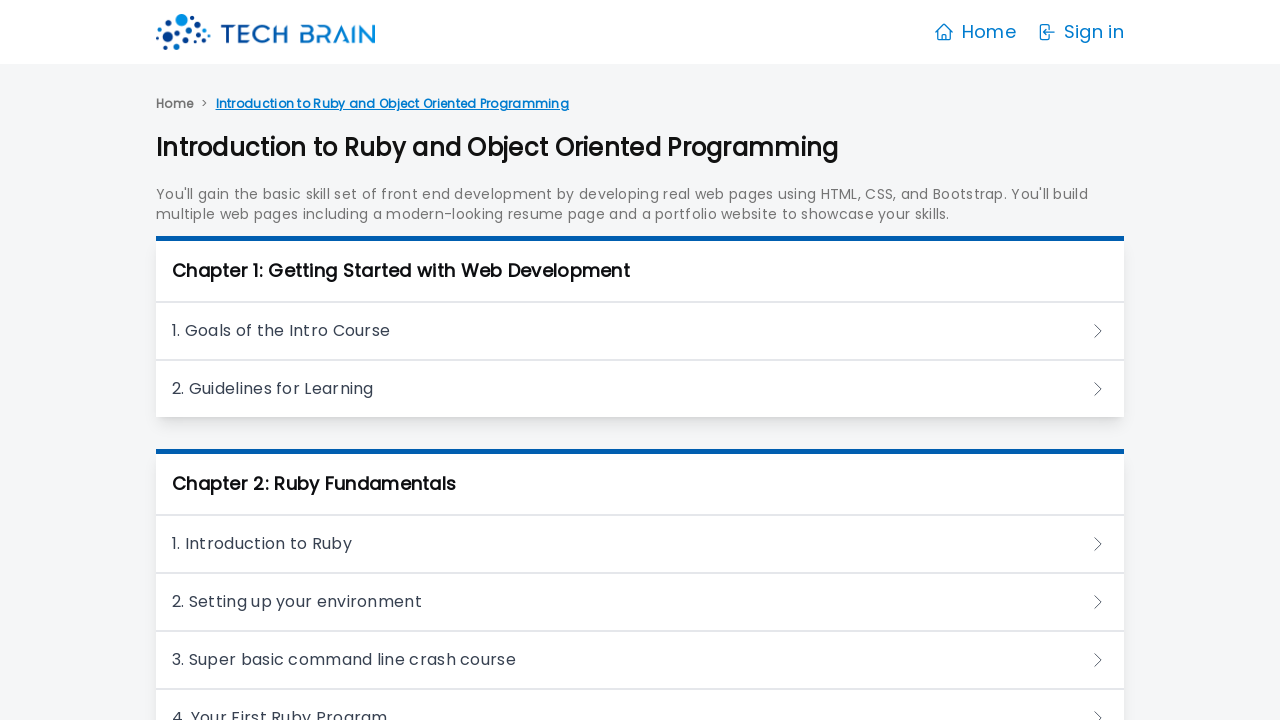

Clicked on chapter 17 heading at (640, 360) on xpath=//*/h3 >> nth=16
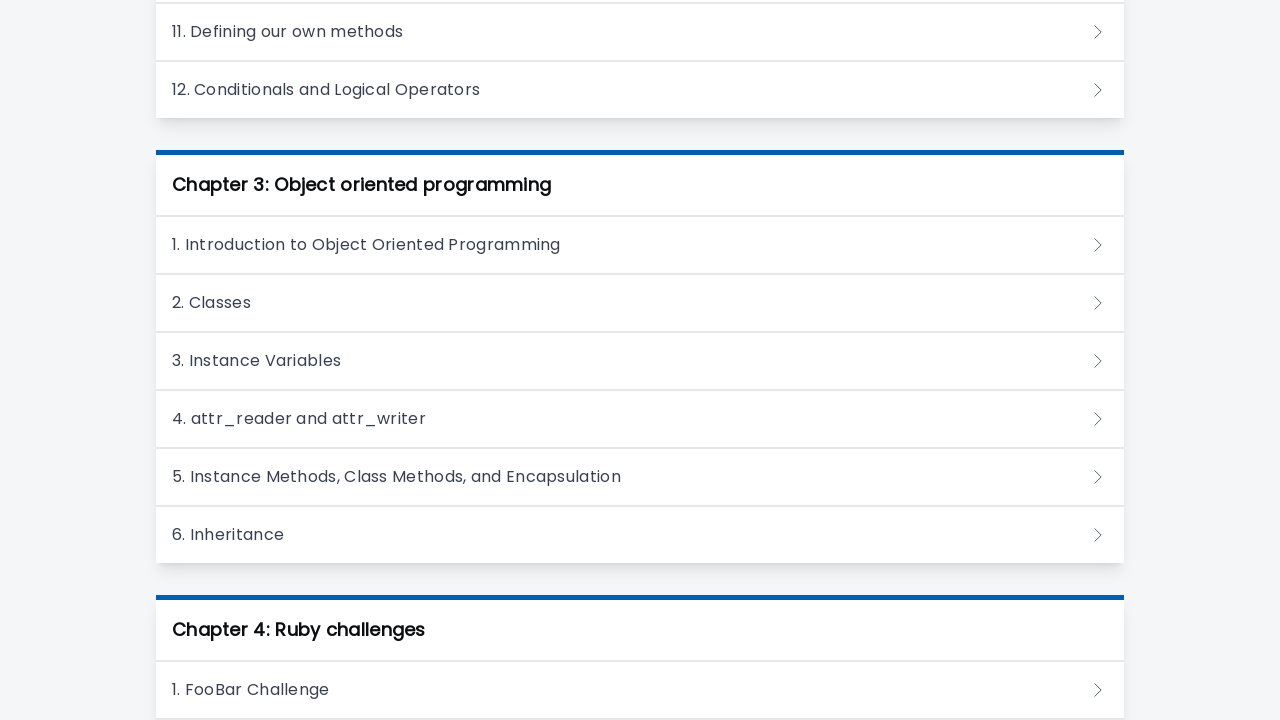

Waited 3 seconds for chapter 17 content to expand
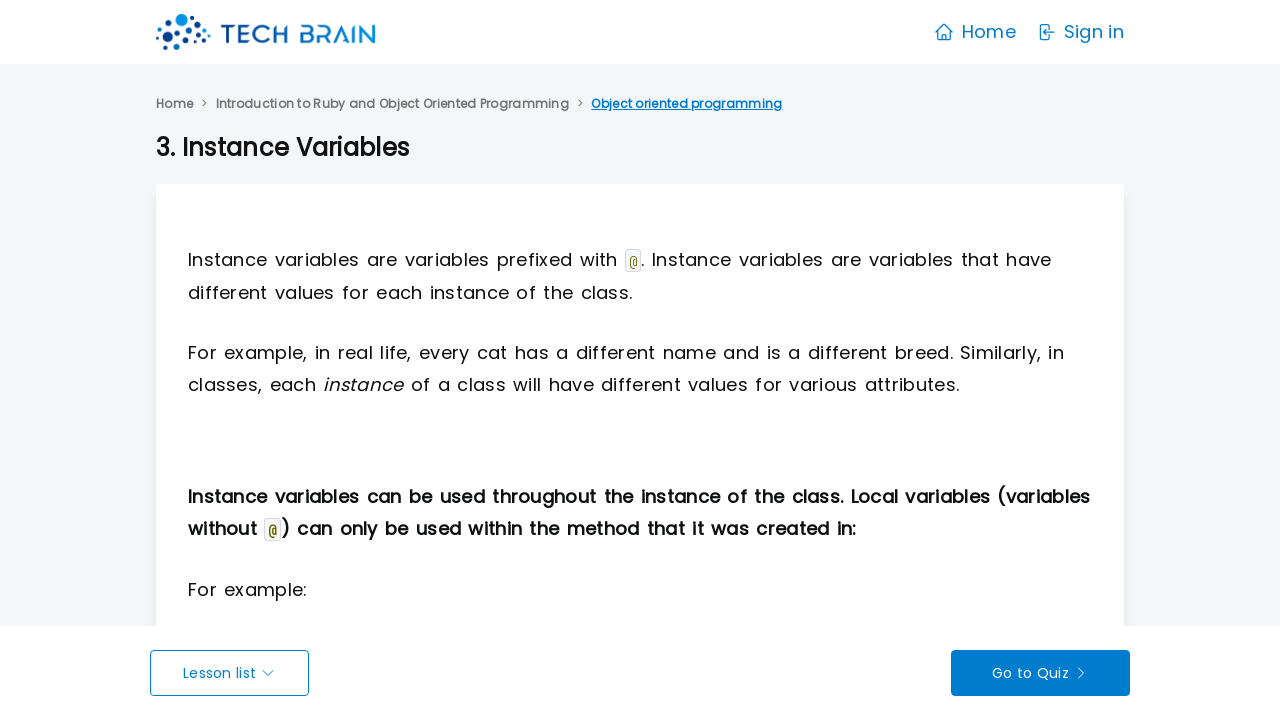

Clicked on Ruby introduction link in chapter 17 at (392, 104) on xpath=//a[contains(text(),"Introduction to Ruby and Object Oriented Programmi")]
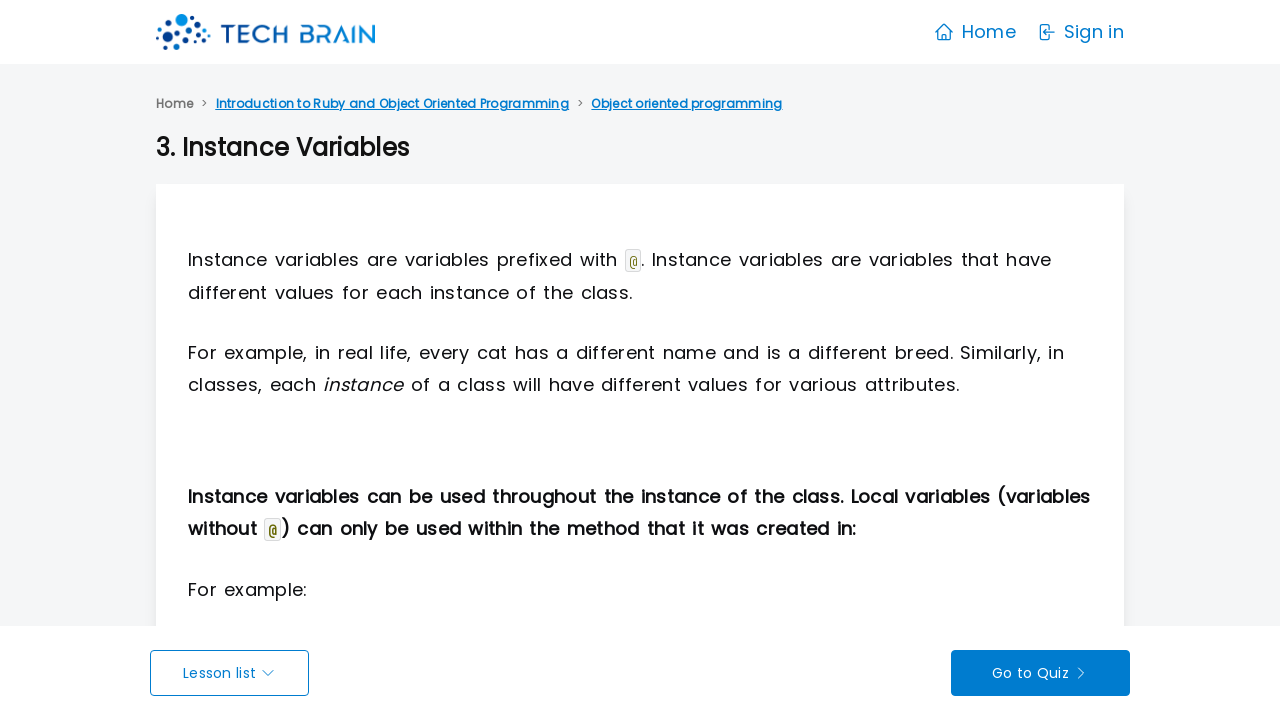

Waited 3 seconds after clicking Ruby introduction link
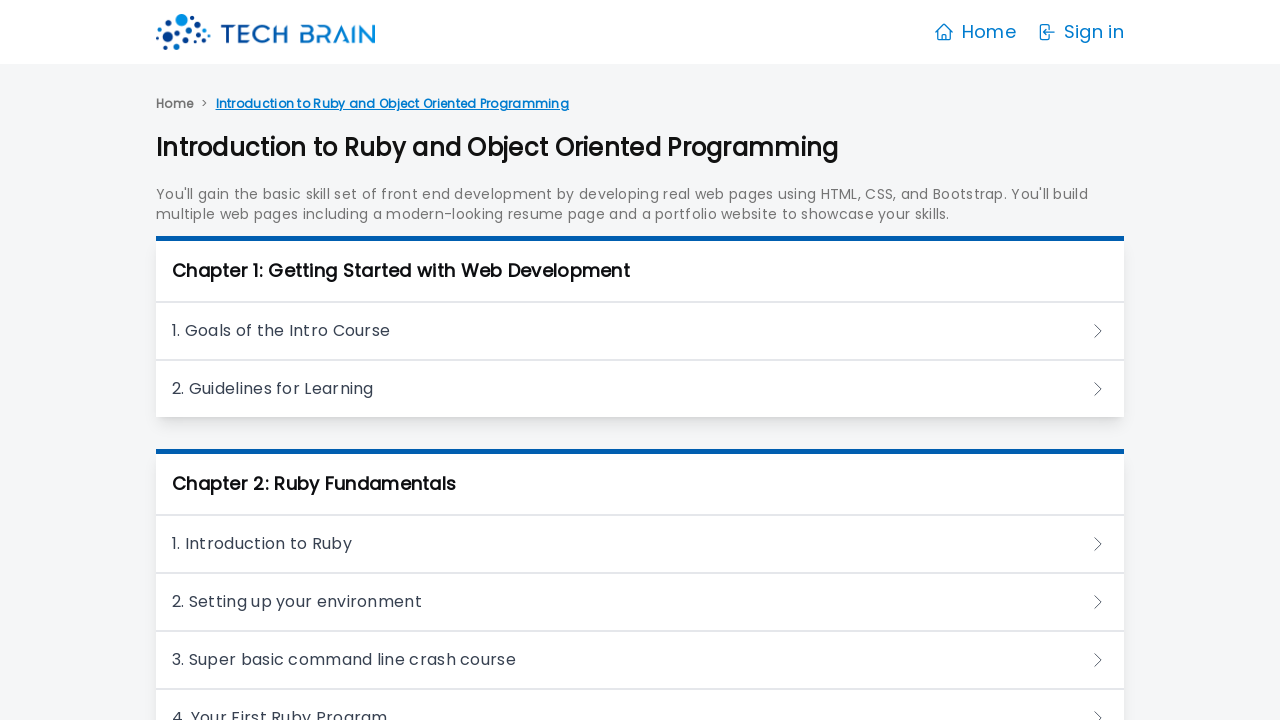

Clicked on chapter 18 heading at (640, 360) on xpath=//*/h3 >> nth=17
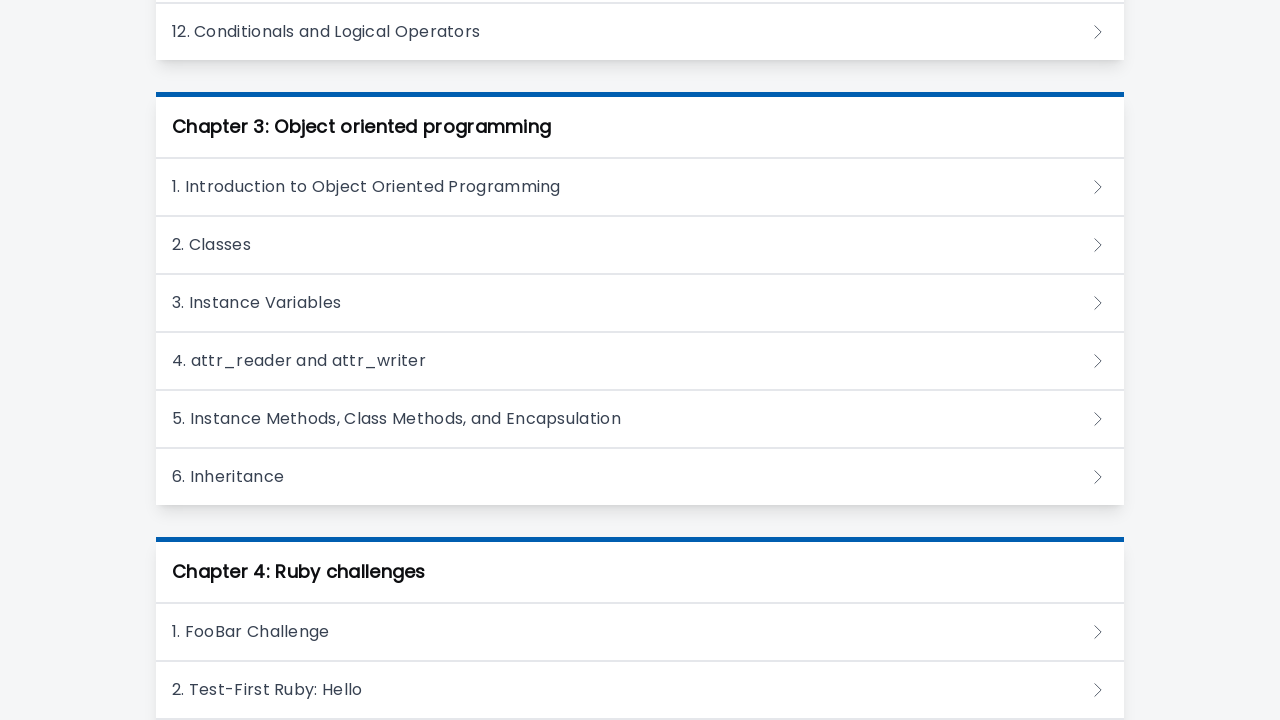

Waited 3 seconds for chapter 18 content to expand
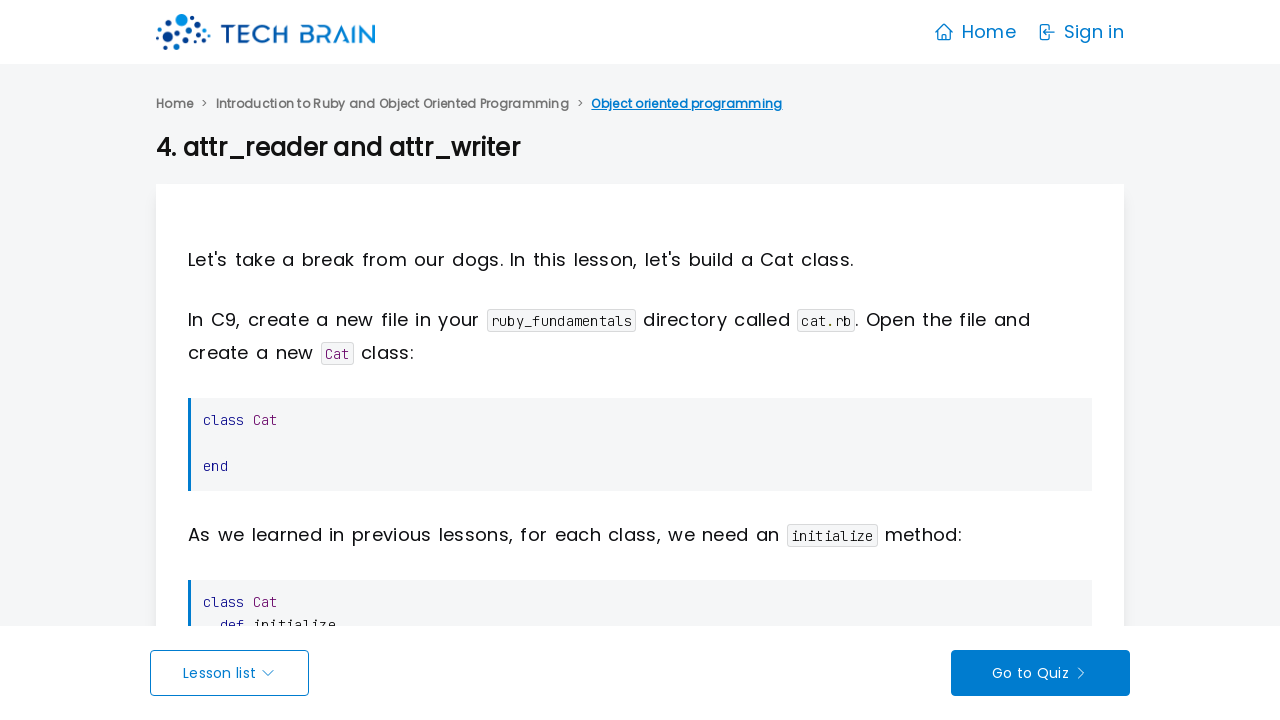

Clicked on Ruby introduction link in chapter 18 at (392, 104) on xpath=//a[contains(text(),"Introduction to Ruby and Object Oriented Programmi")]
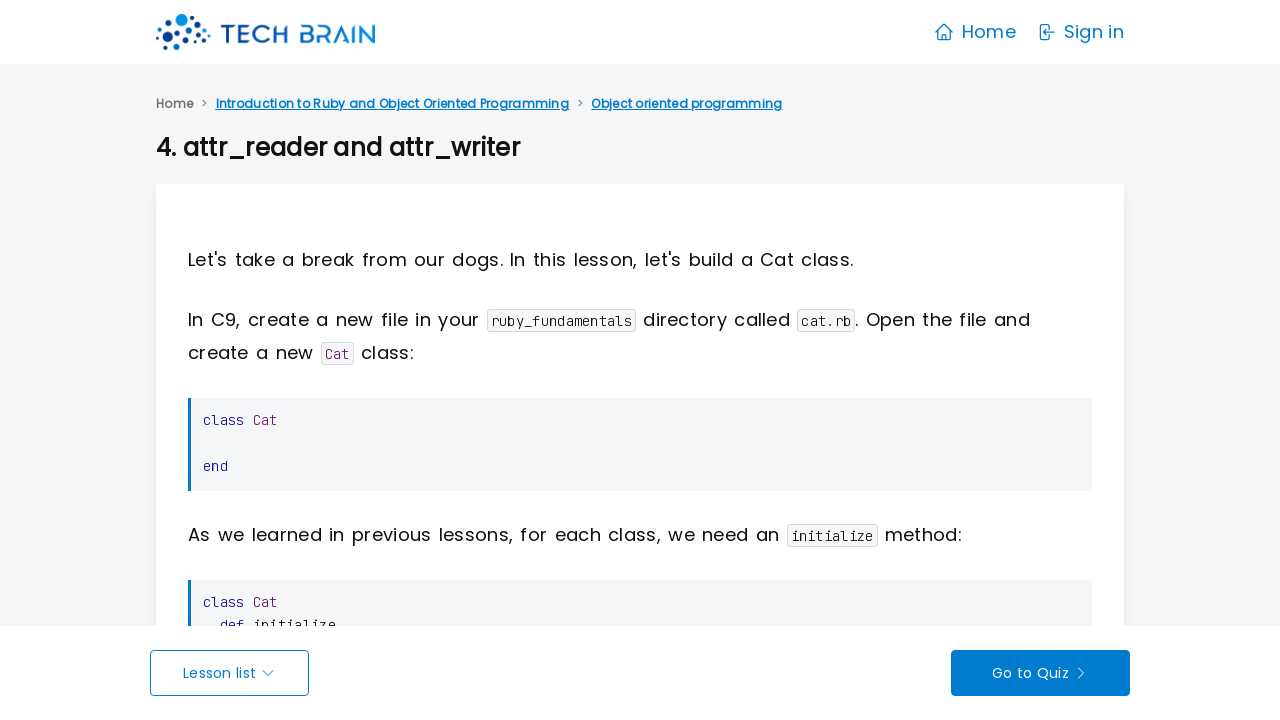

Waited 3 seconds after clicking Ruby introduction link
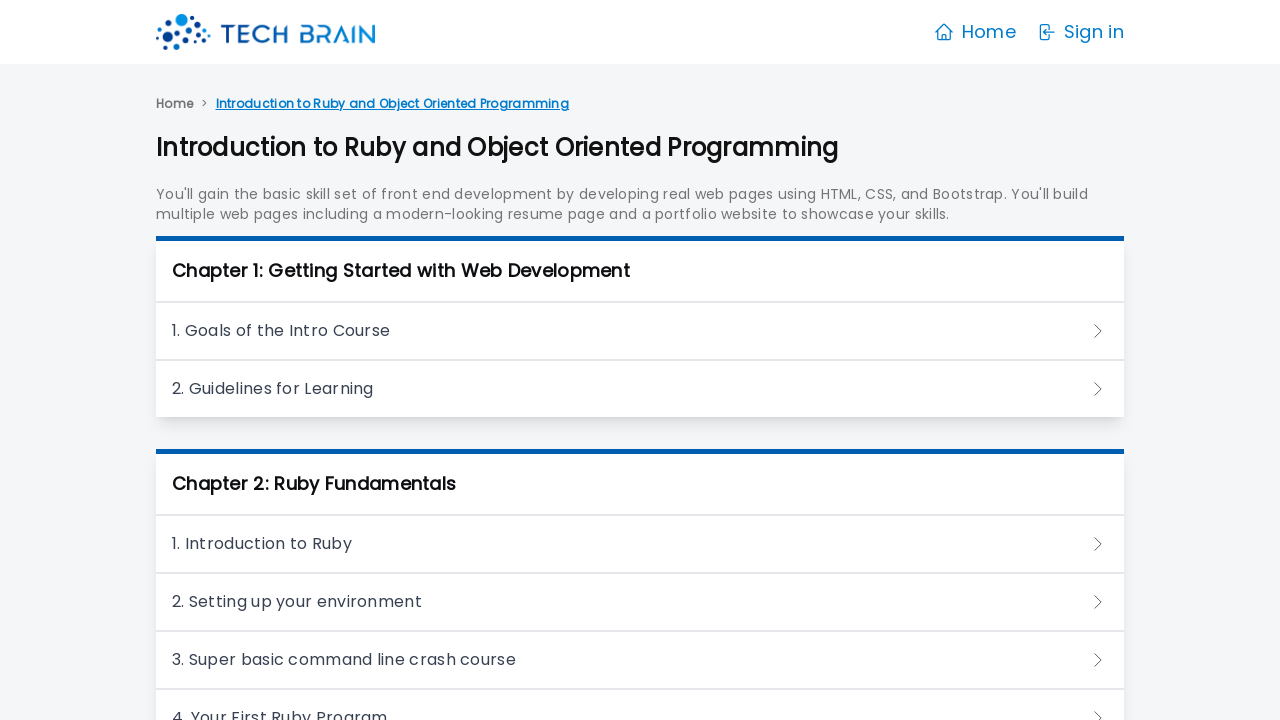

Clicked on chapter 19 heading at (640, 360) on xpath=//*/h3 >> nth=18
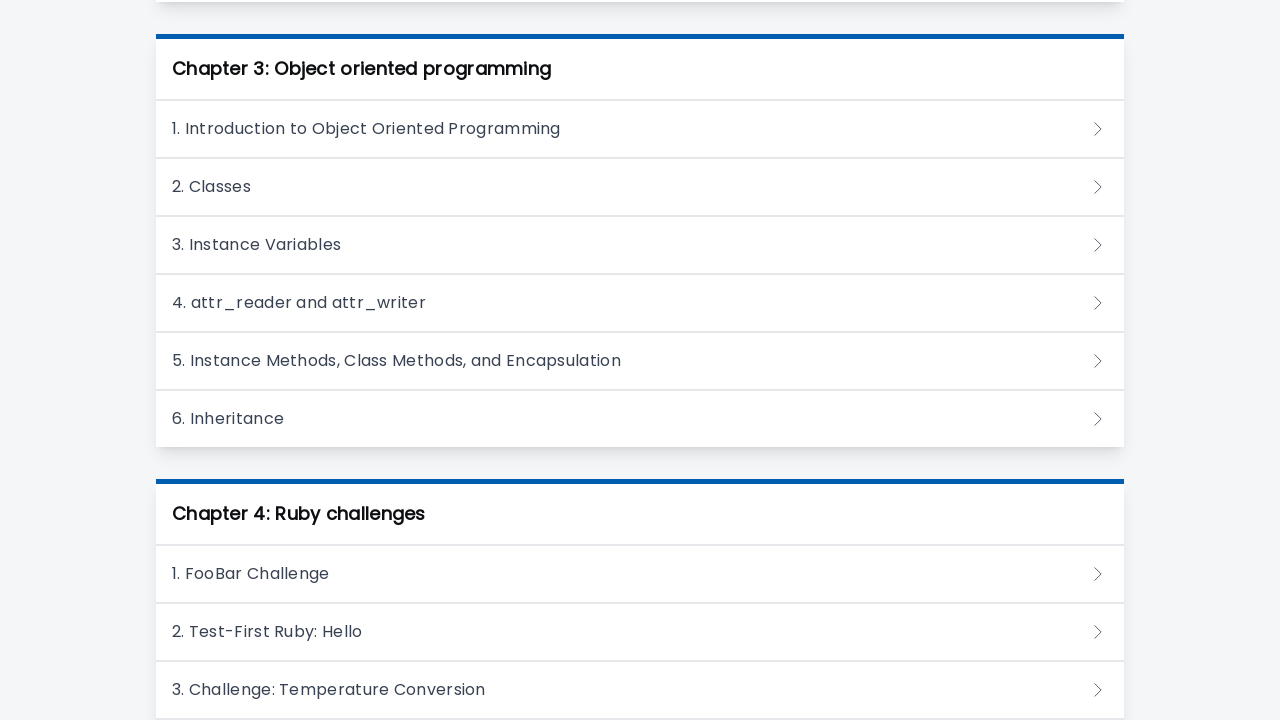

Waited 3 seconds for chapter 19 content to expand
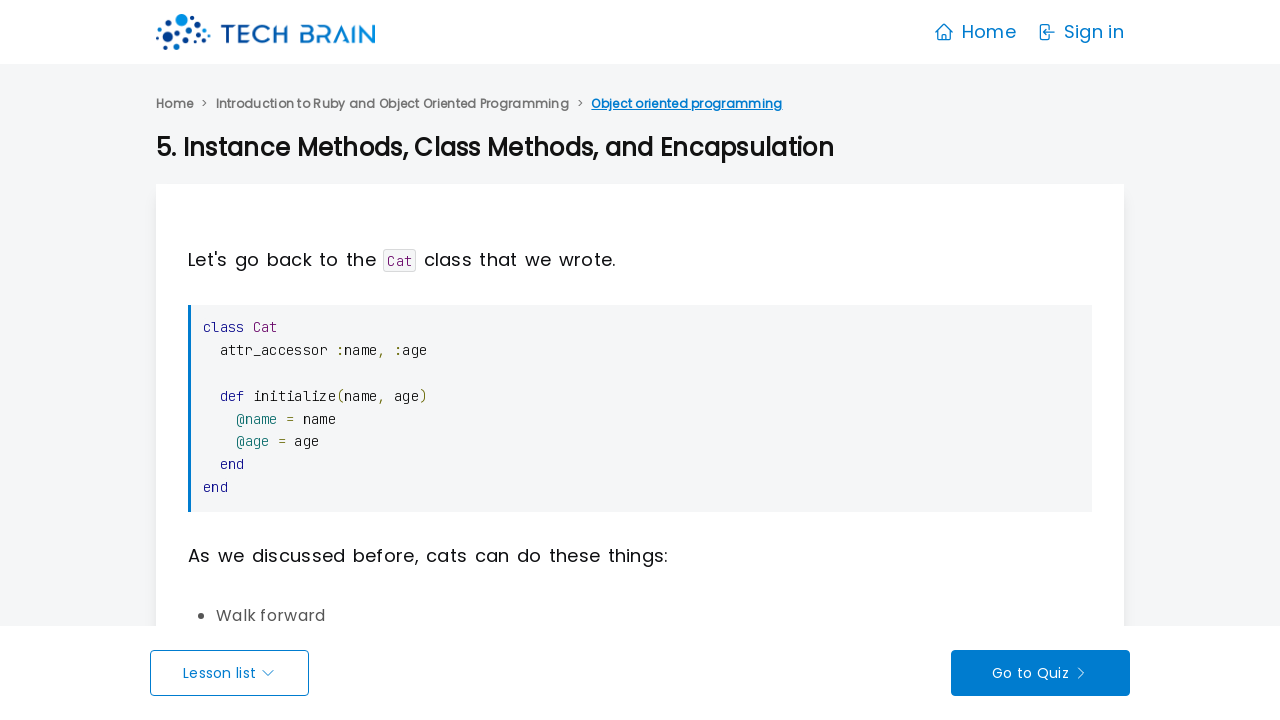

Clicked on Ruby introduction link in chapter 19 at (392, 104) on xpath=//a[contains(text(),"Introduction to Ruby and Object Oriented Programmi")]
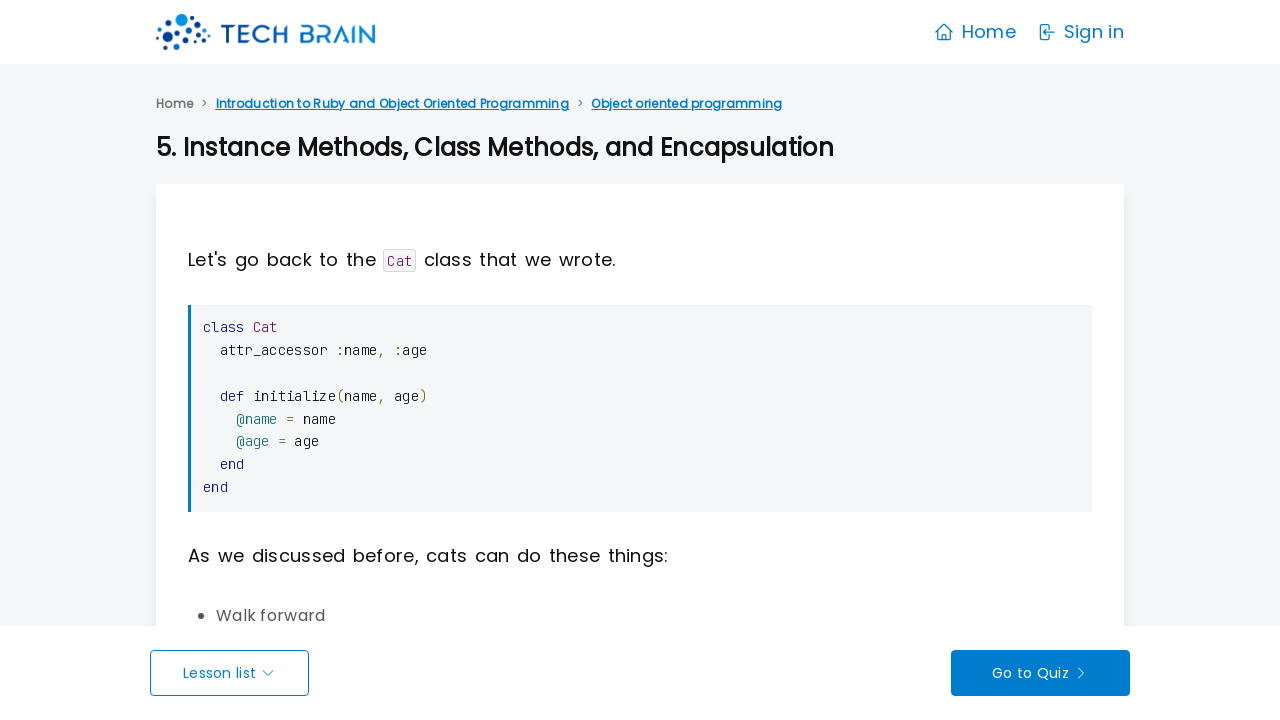

Waited 3 seconds after clicking Ruby introduction link
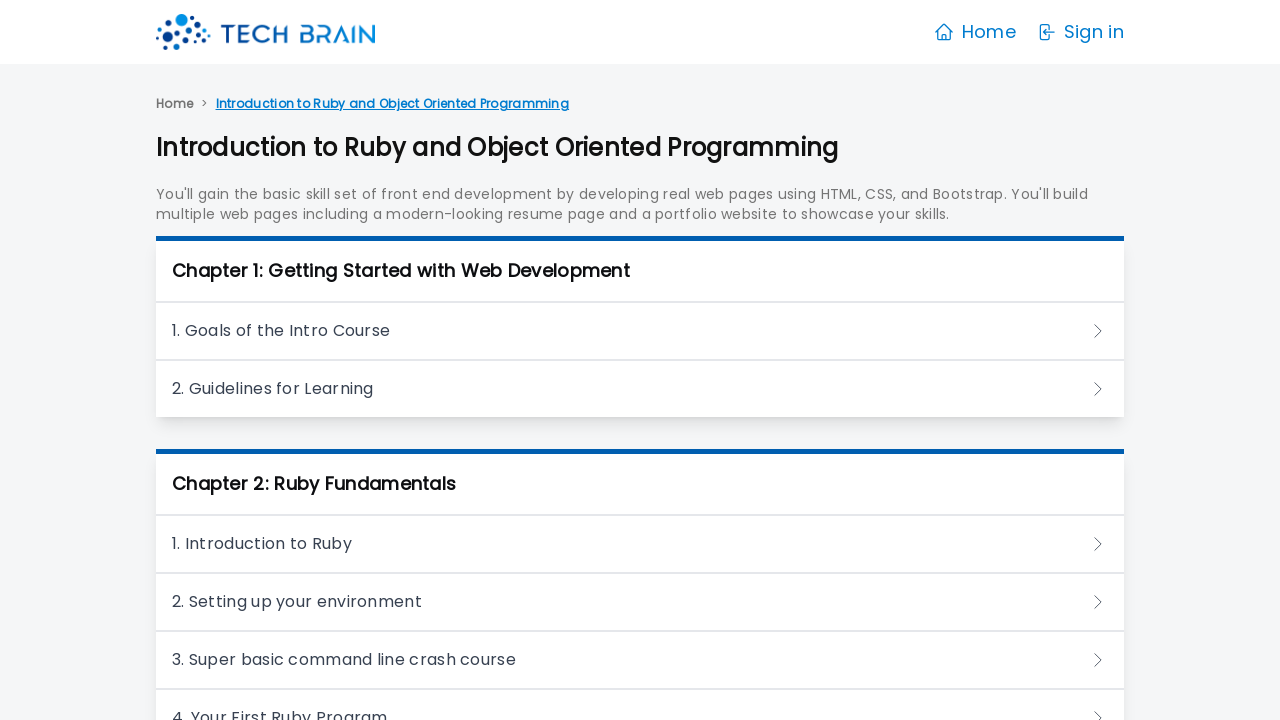

Clicked on chapter 20 heading at (640, 360) on xpath=//*/h3 >> nth=19
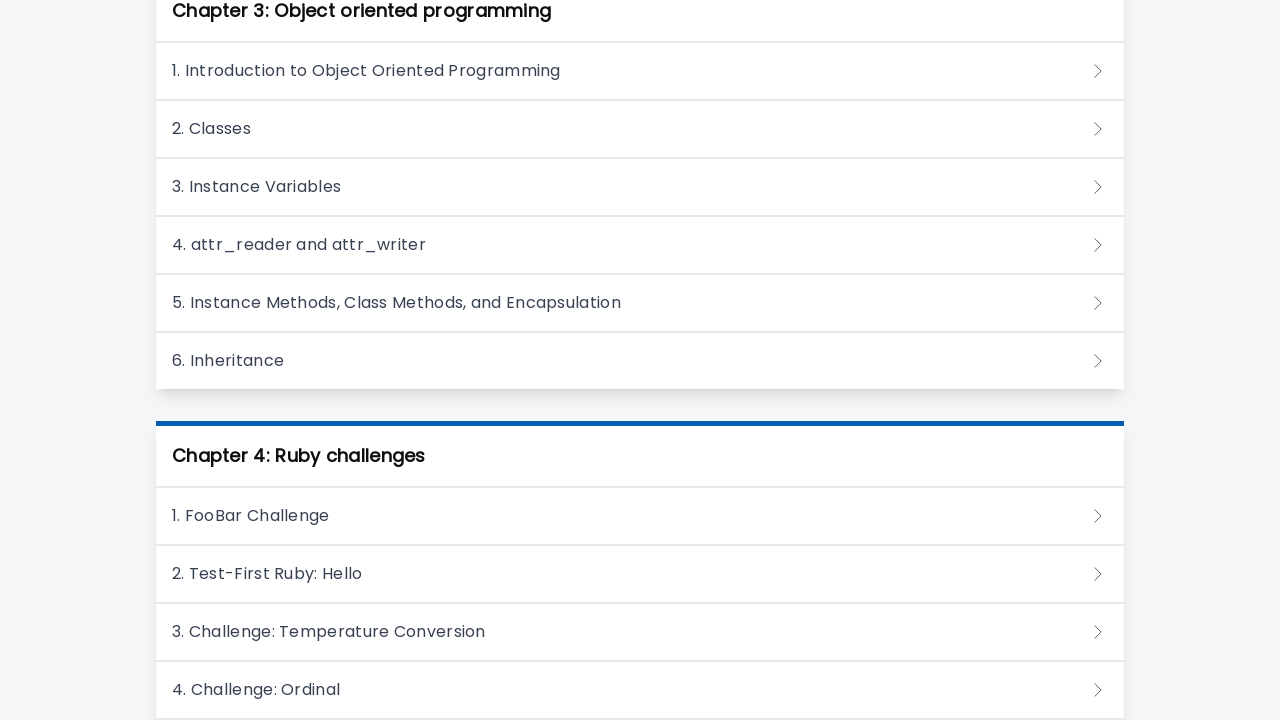

Waited 3 seconds for chapter 20 content to expand
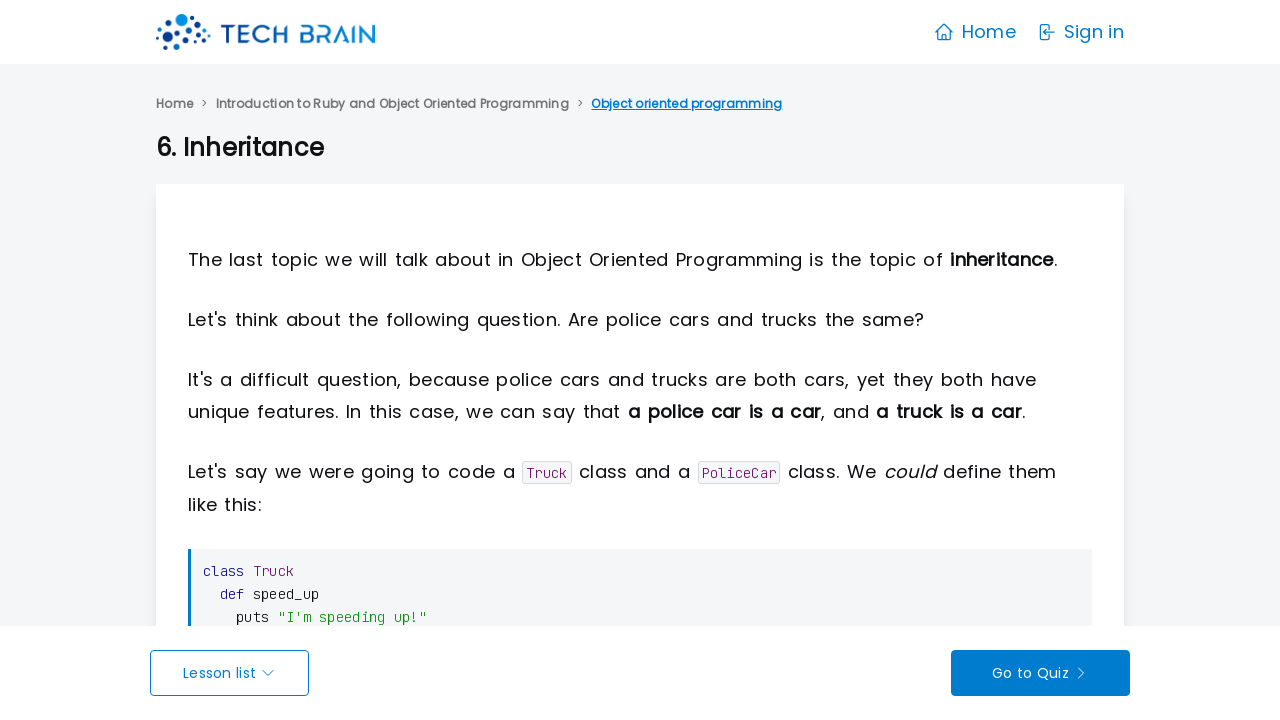

Clicked on Ruby introduction link in chapter 20 at (392, 104) on xpath=//a[contains(text(),"Introduction to Ruby and Object Oriented Programmi")]
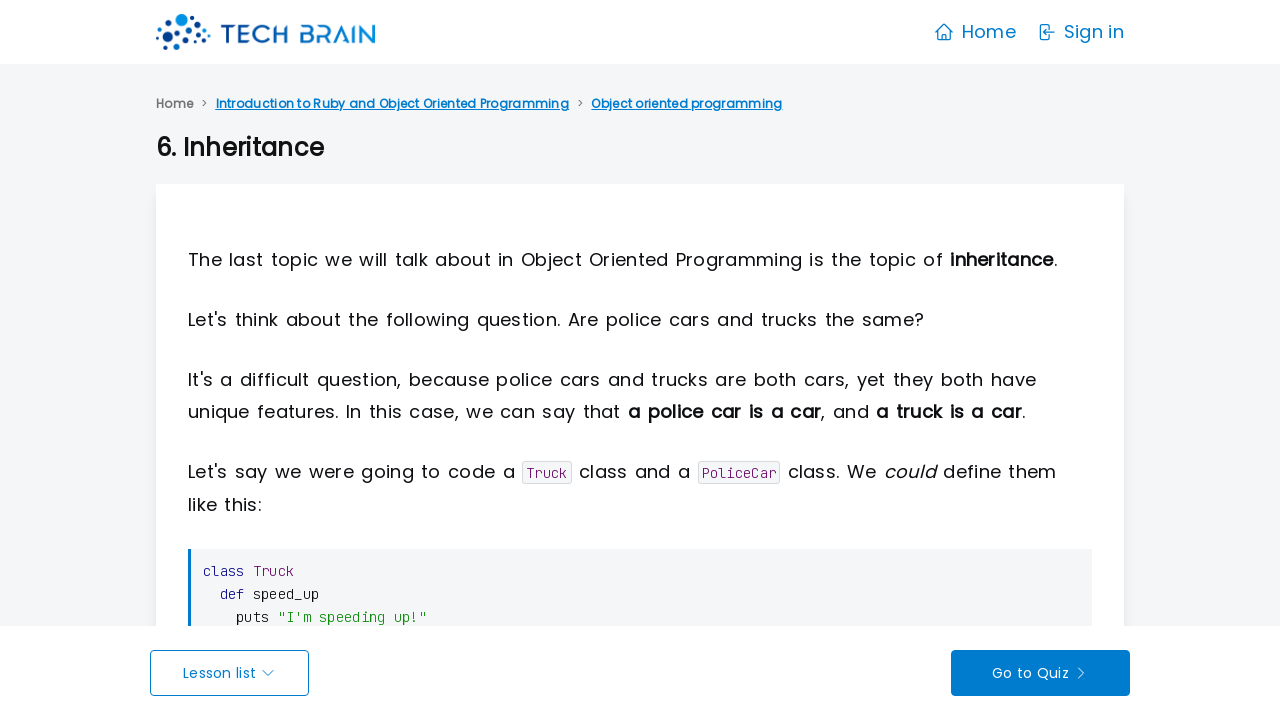

Waited 3 seconds after clicking Ruby introduction link
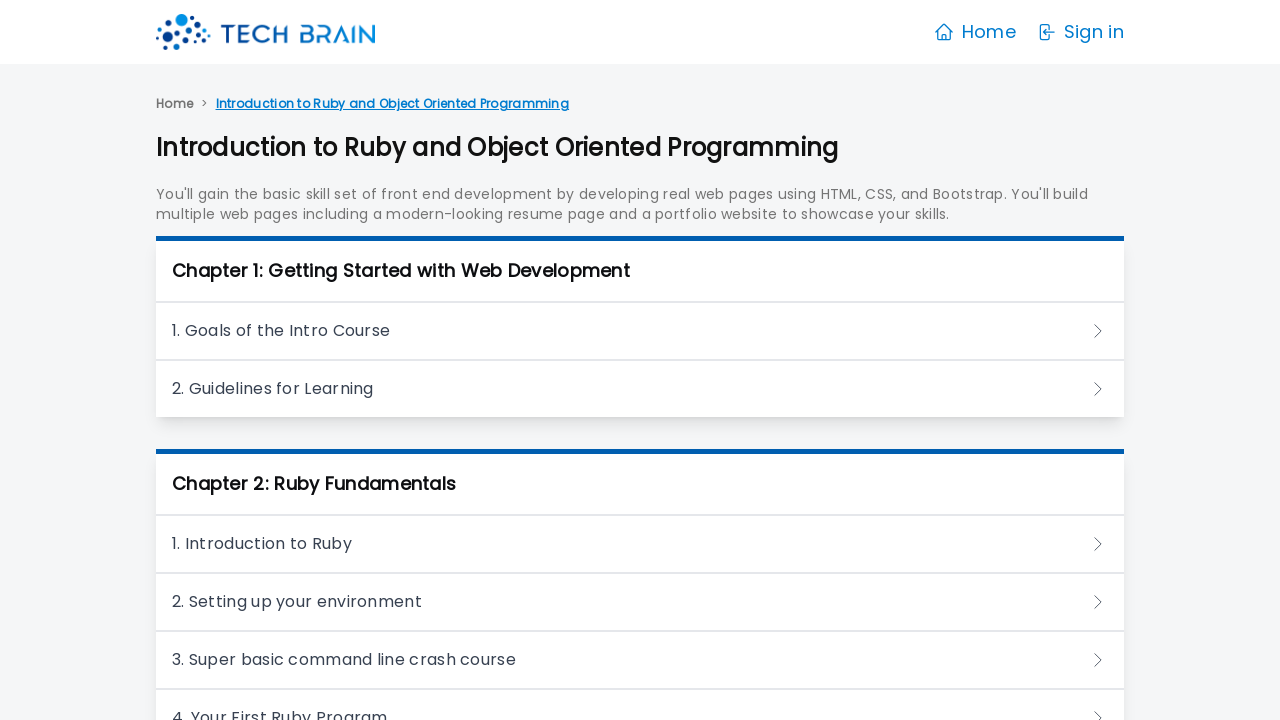

Clicked on chapter 21 heading at (640, 360) on xpath=//*/h3 >> nth=20
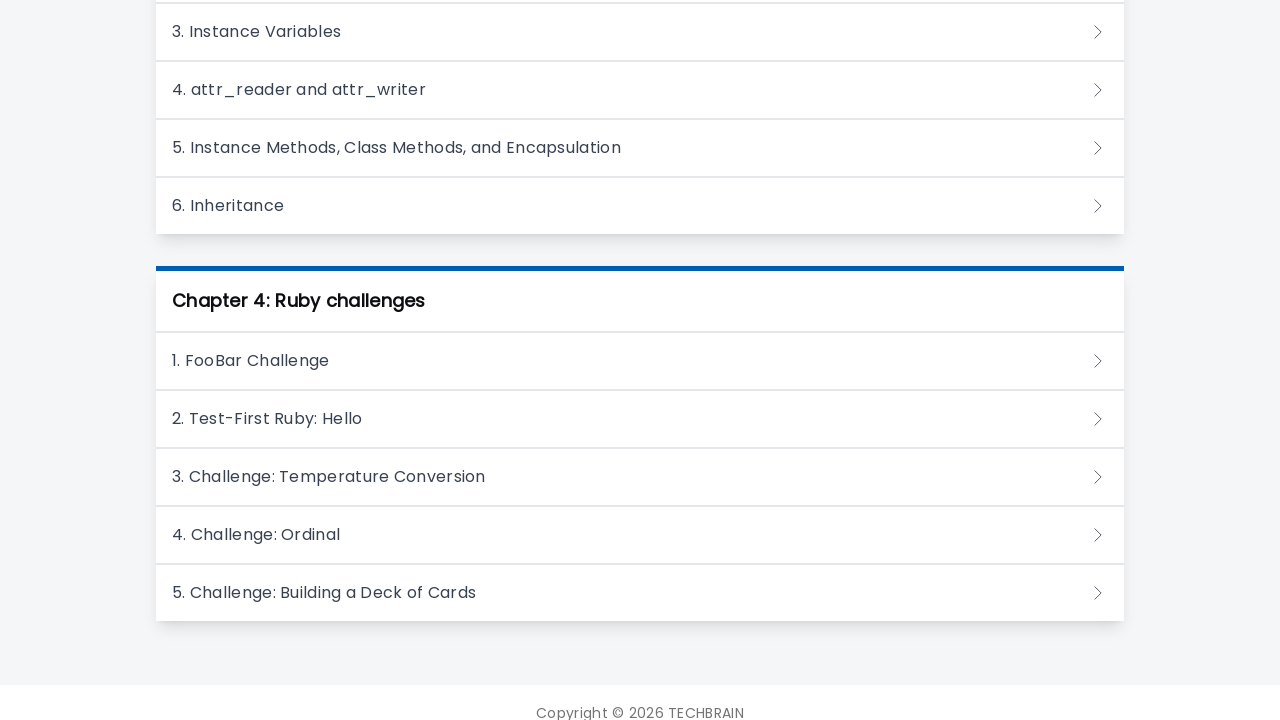

Waited 3 seconds for chapter 21 content to expand
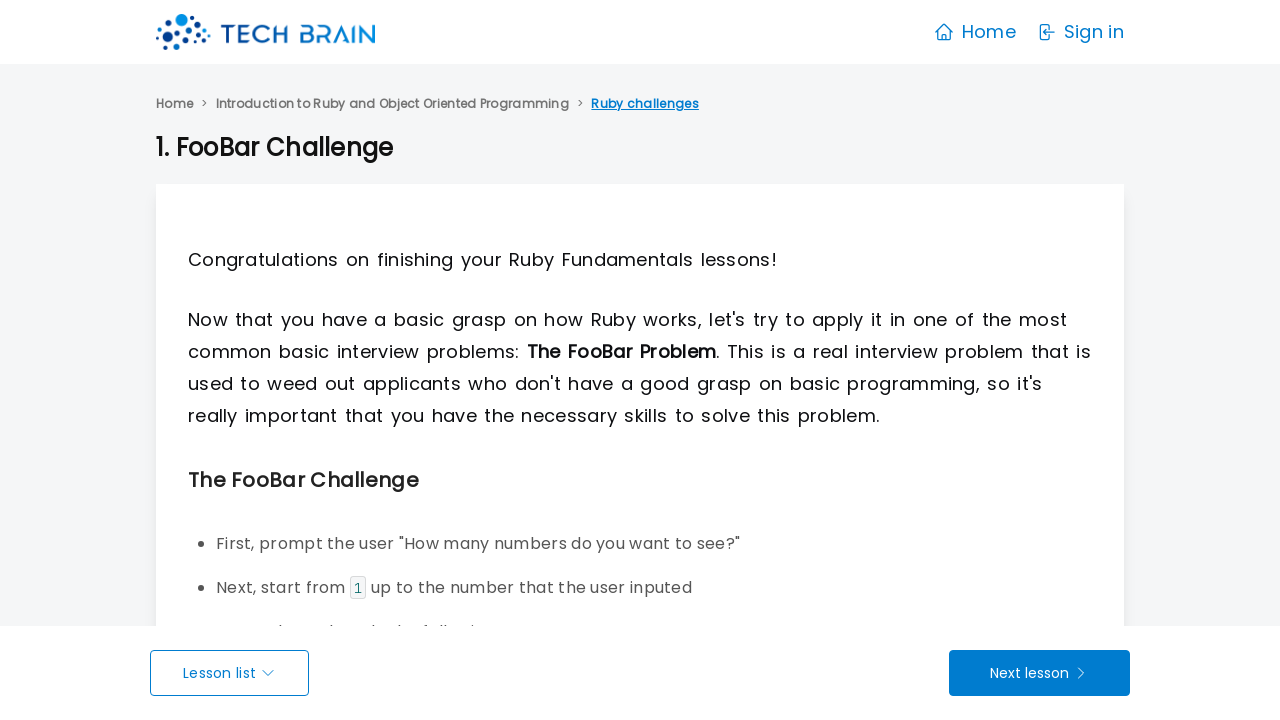

Clicked on Ruby introduction link in chapter 21 at (392, 104) on xpath=//a[contains(text(),"Introduction to Ruby and Object Oriented Programmi")]
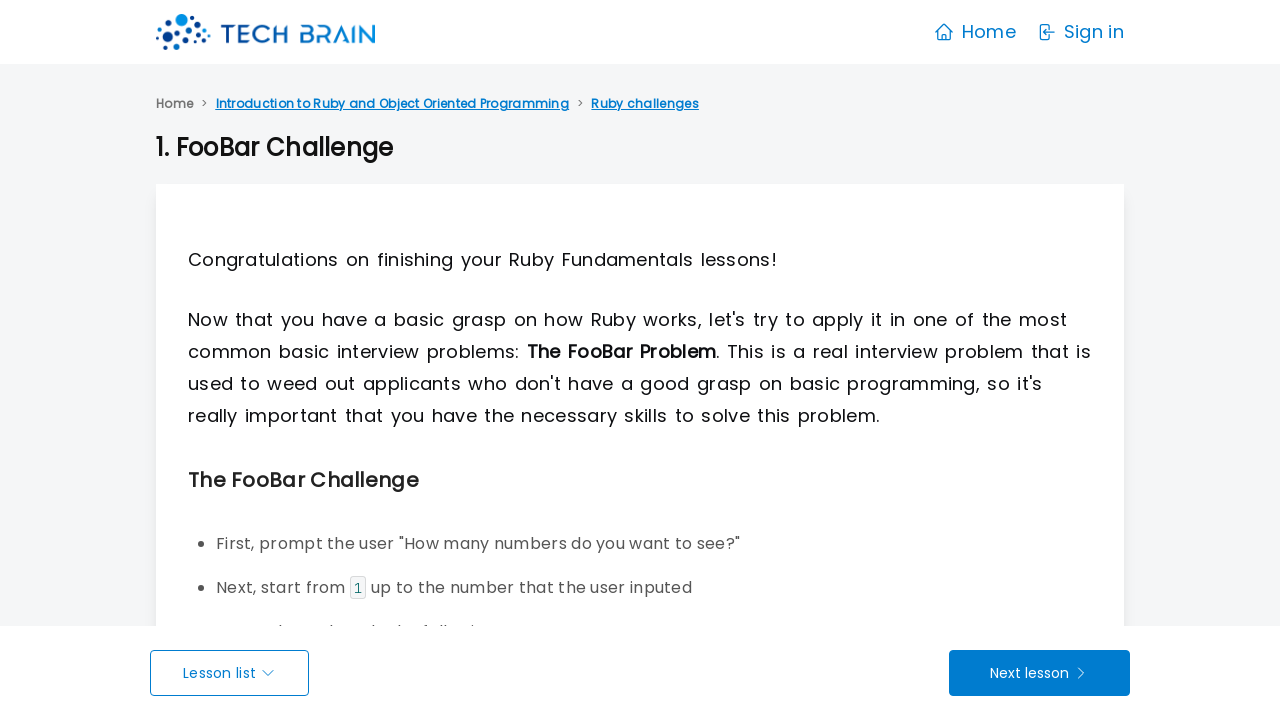

Waited 3 seconds after clicking Ruby introduction link
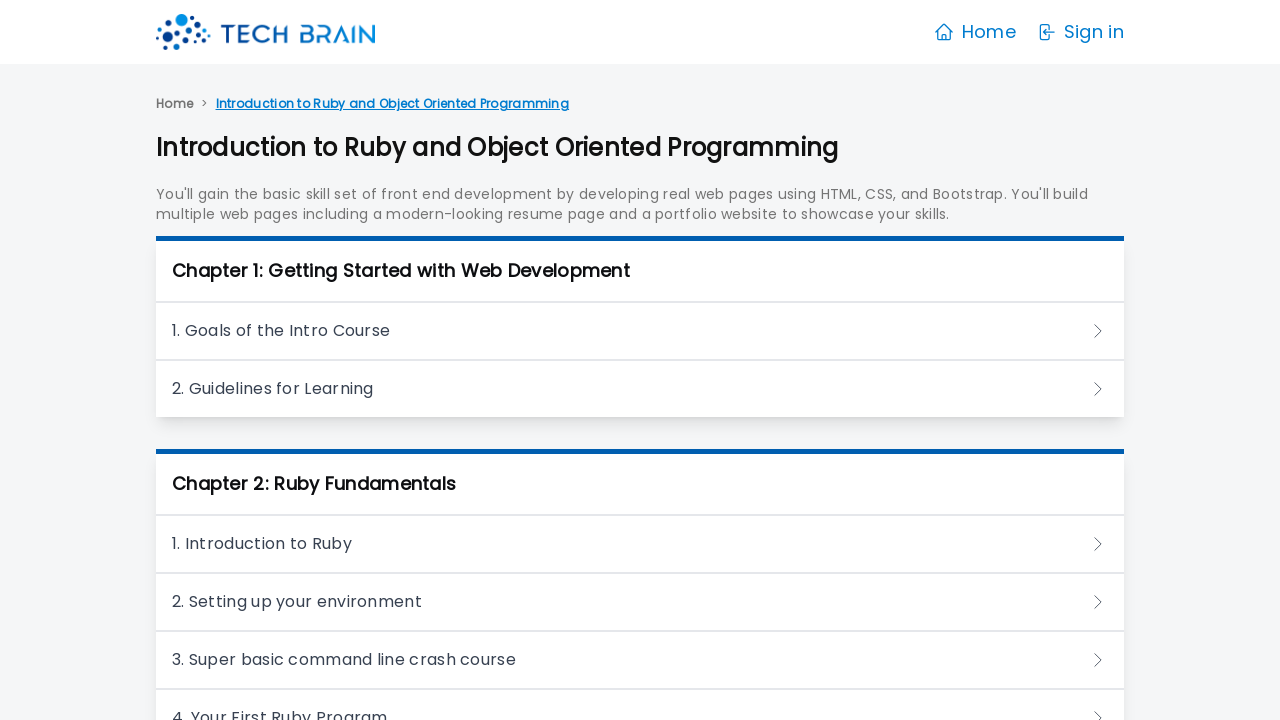

Clicked on chapter 22 heading at (640, 397) on xpath=//*/h3 >> nth=21
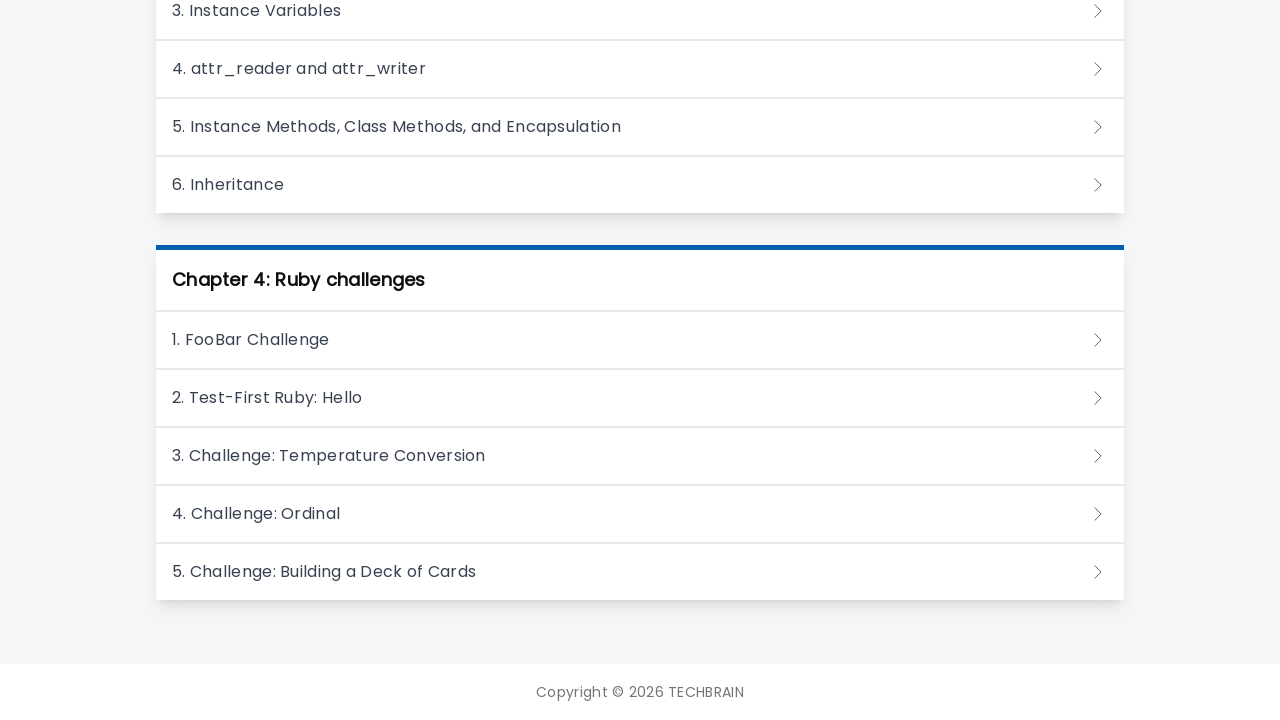

Waited 3 seconds for chapter 22 content to expand
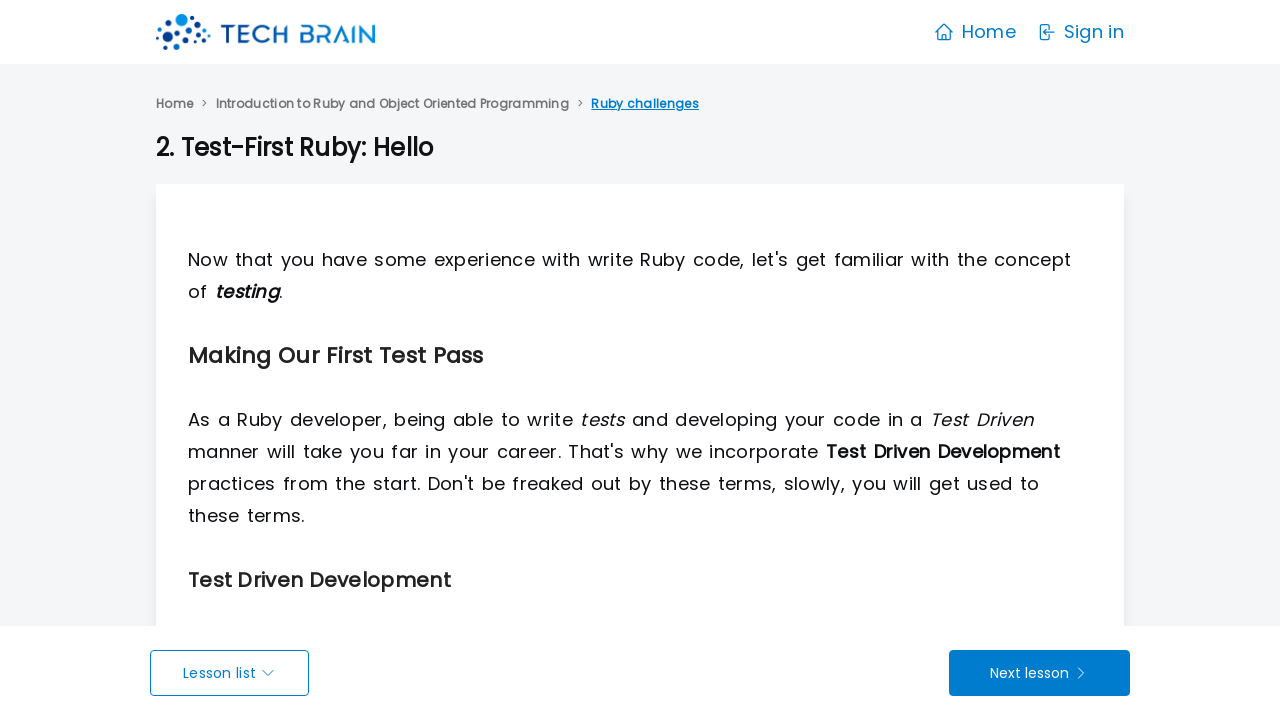

Clicked on Ruby introduction link in chapter 22 at (392, 104) on xpath=//a[contains(text(),"Introduction to Ruby and Object Oriented Programmi")]
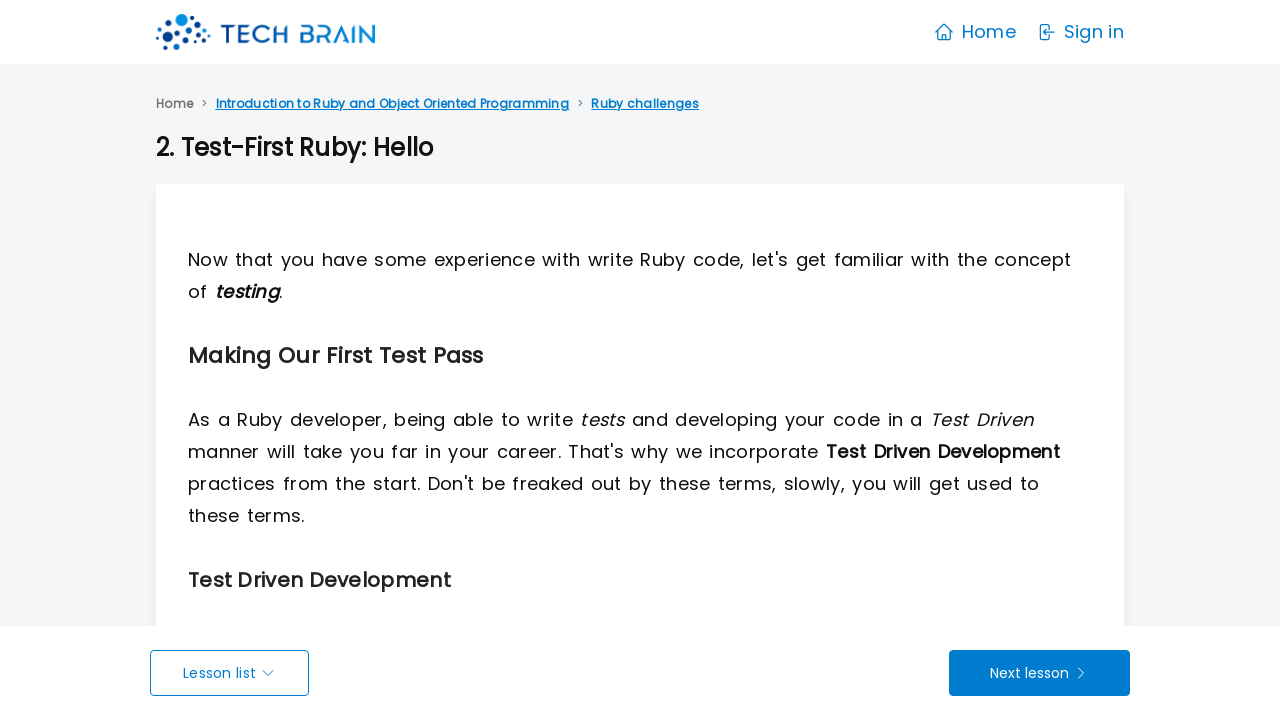

Waited 3 seconds after clicking Ruby introduction link
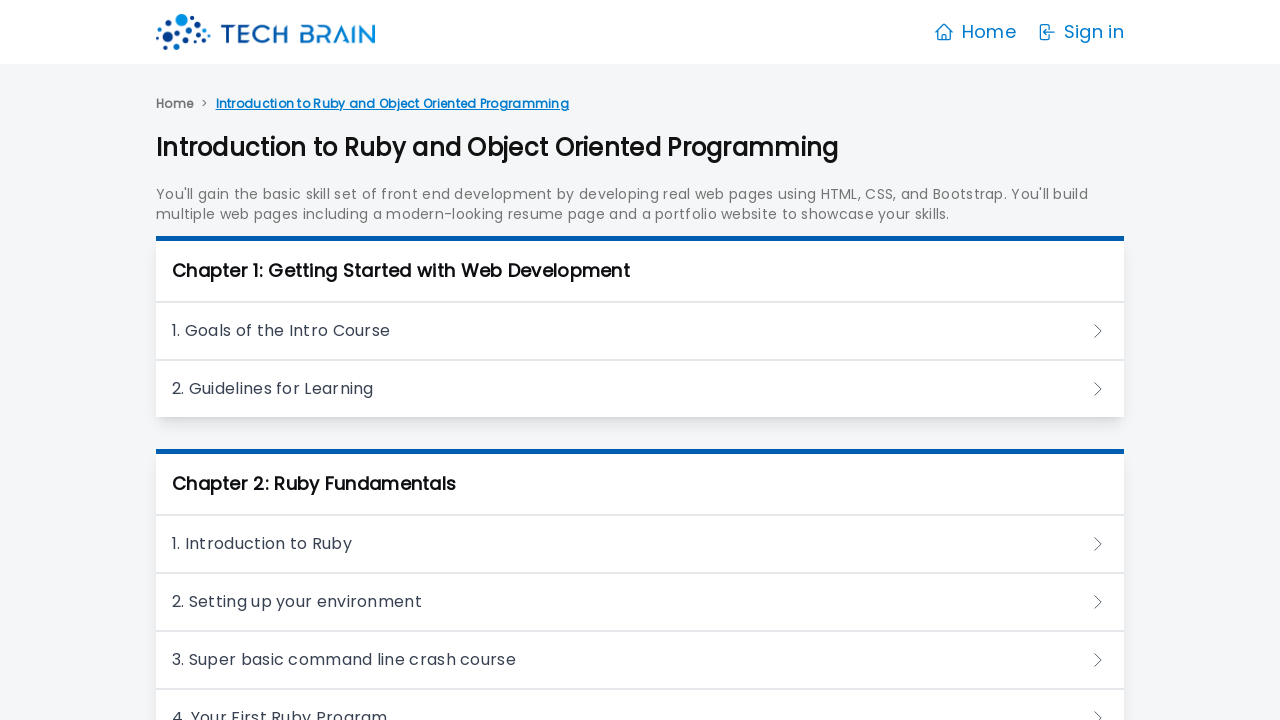

Clicked on chapter 23 heading at (640, 455) on xpath=//*/h3 >> nth=22
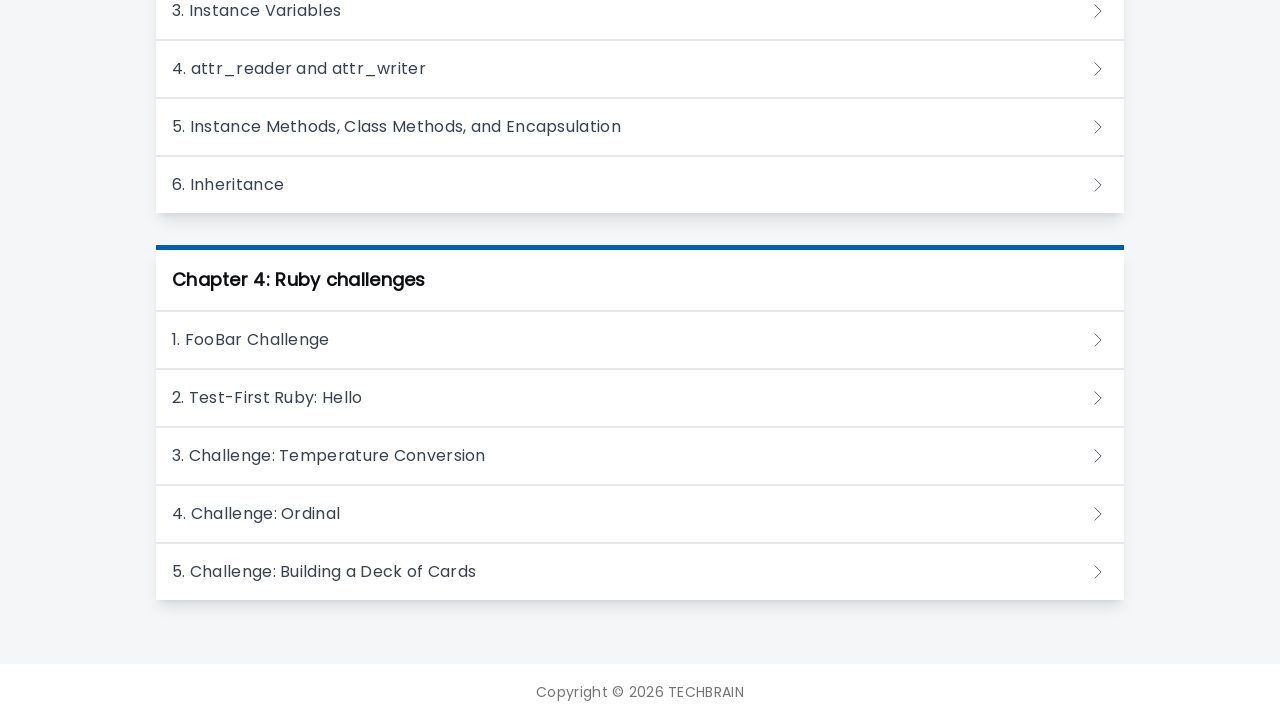

Waited 3 seconds for chapter 23 content to expand
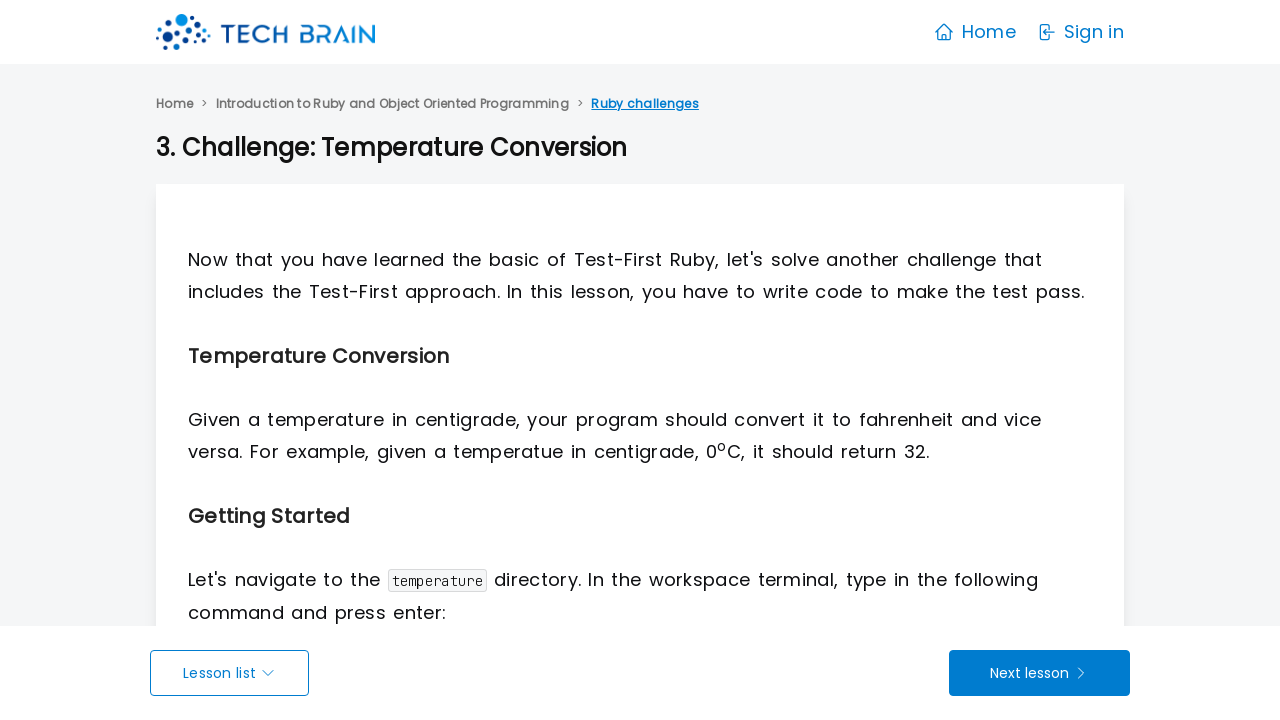

Clicked on Ruby introduction link in chapter 23 at (392, 104) on xpath=//a[contains(text(),"Introduction to Ruby and Object Oriented Programmi")]
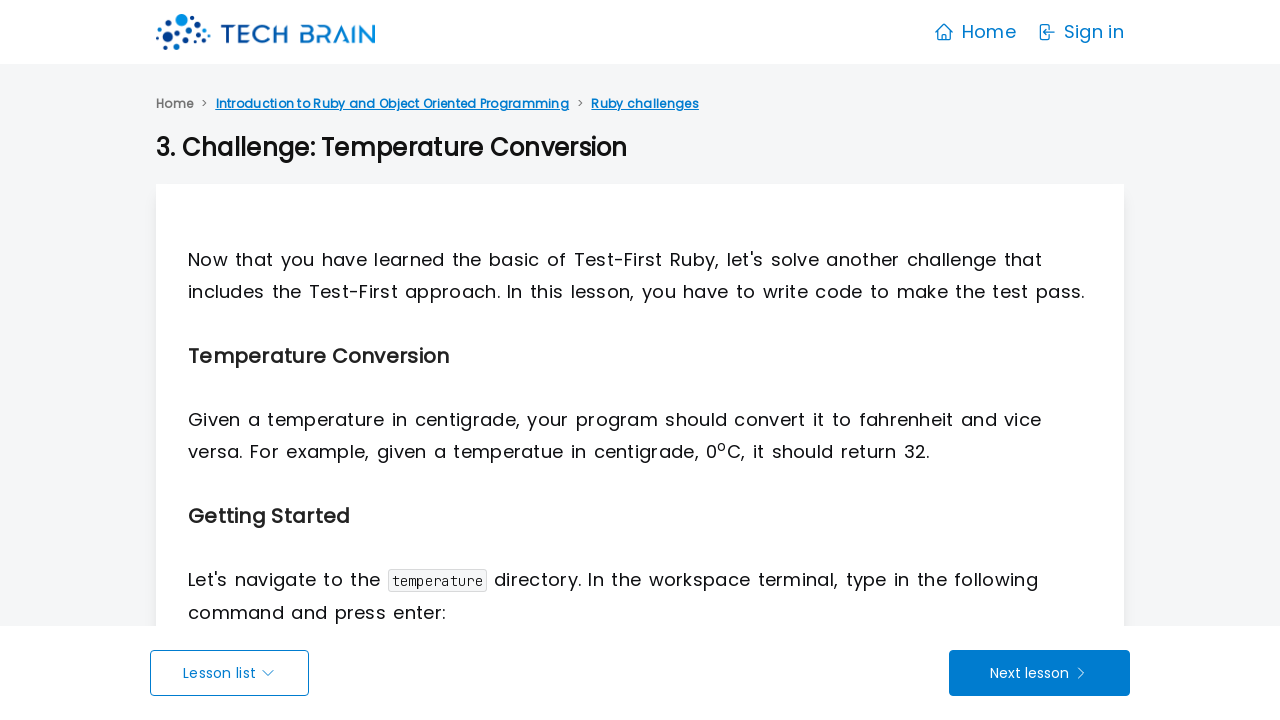

Waited 3 seconds after clicking Ruby introduction link
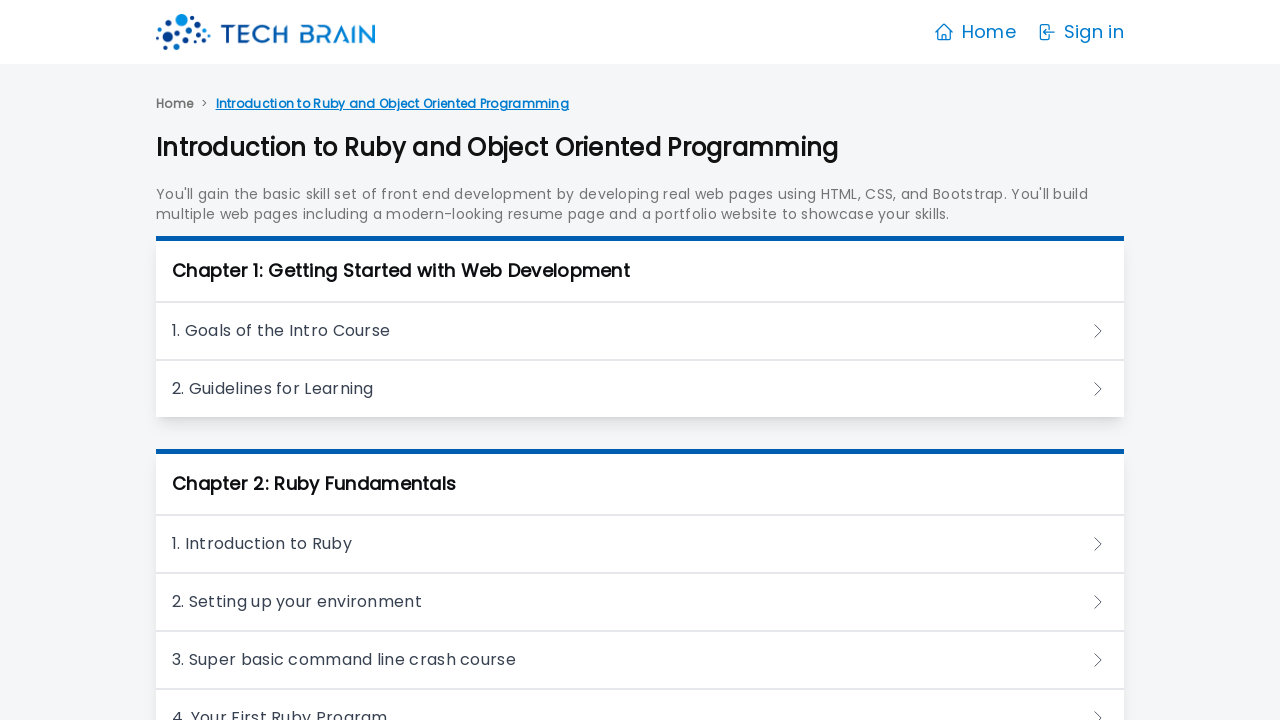

Clicked on chapter 24 heading at (640, 513) on xpath=//*/h3 >> nth=23
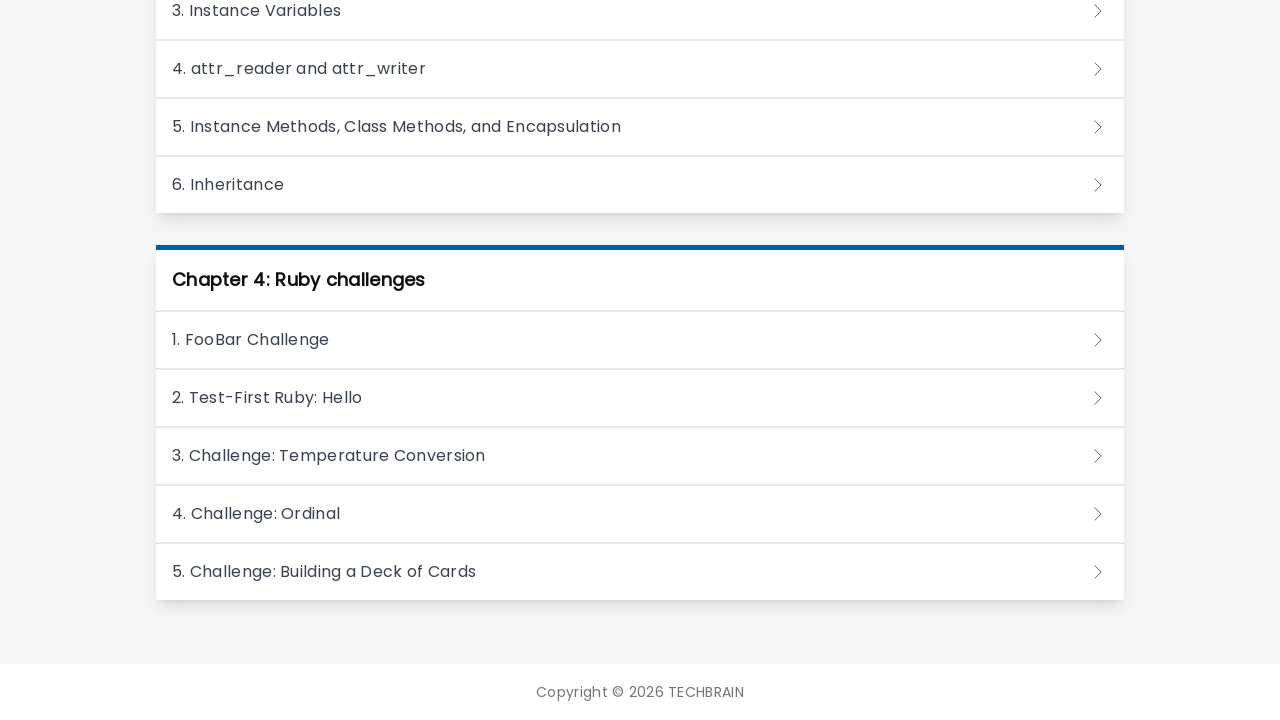

Waited 3 seconds for chapter 24 content to expand
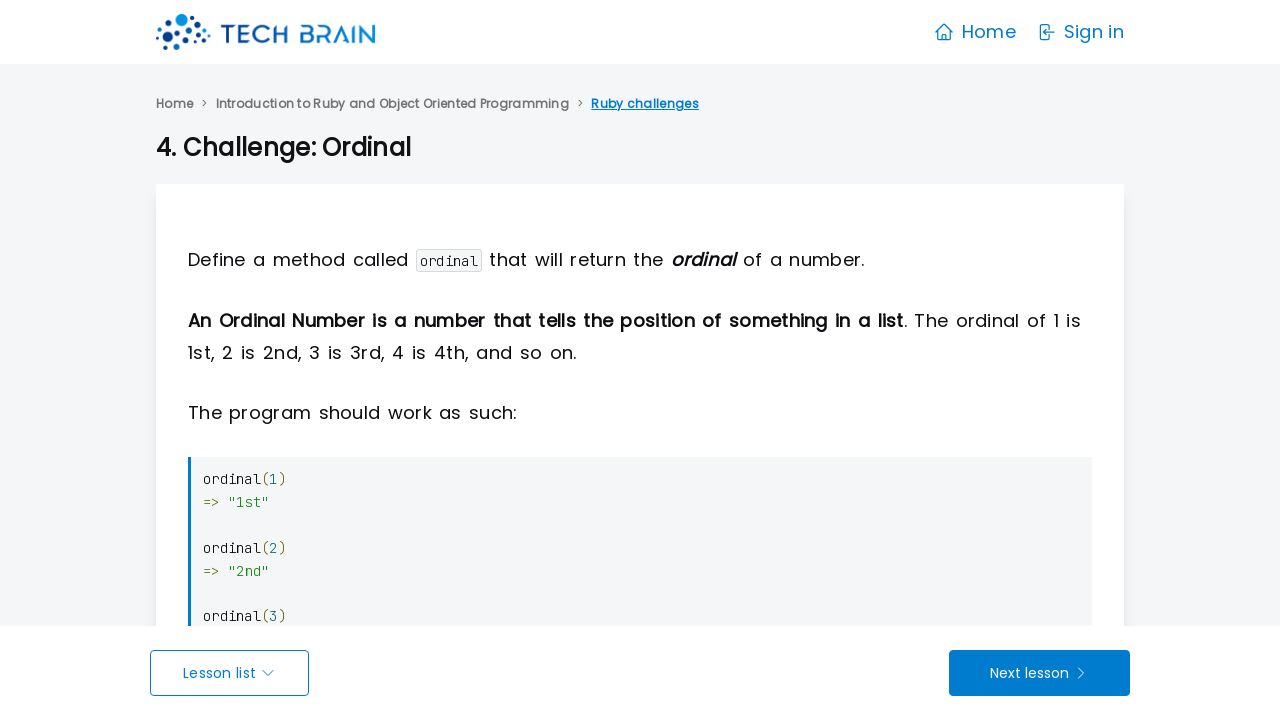

Clicked on Ruby introduction link in chapter 24 at (392, 104) on xpath=//a[contains(text(),"Introduction to Ruby and Object Oriented Programmi")]
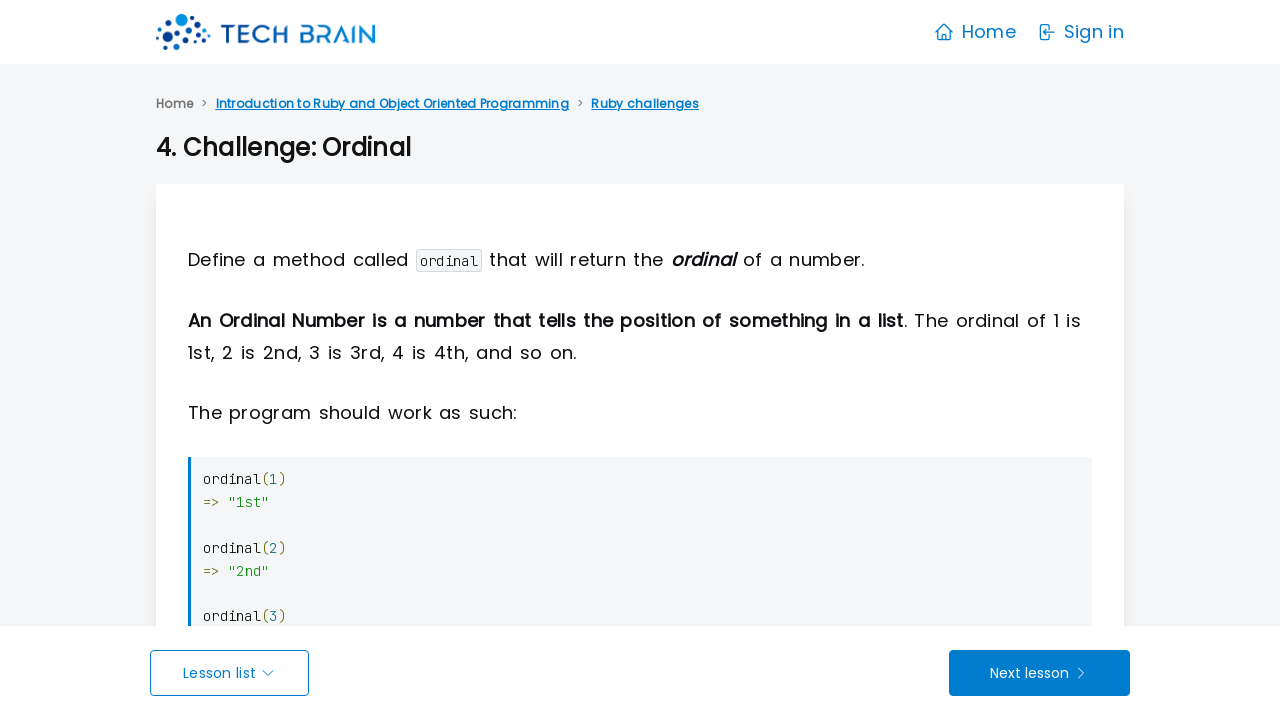

Waited 3 seconds after clicking Ruby introduction link
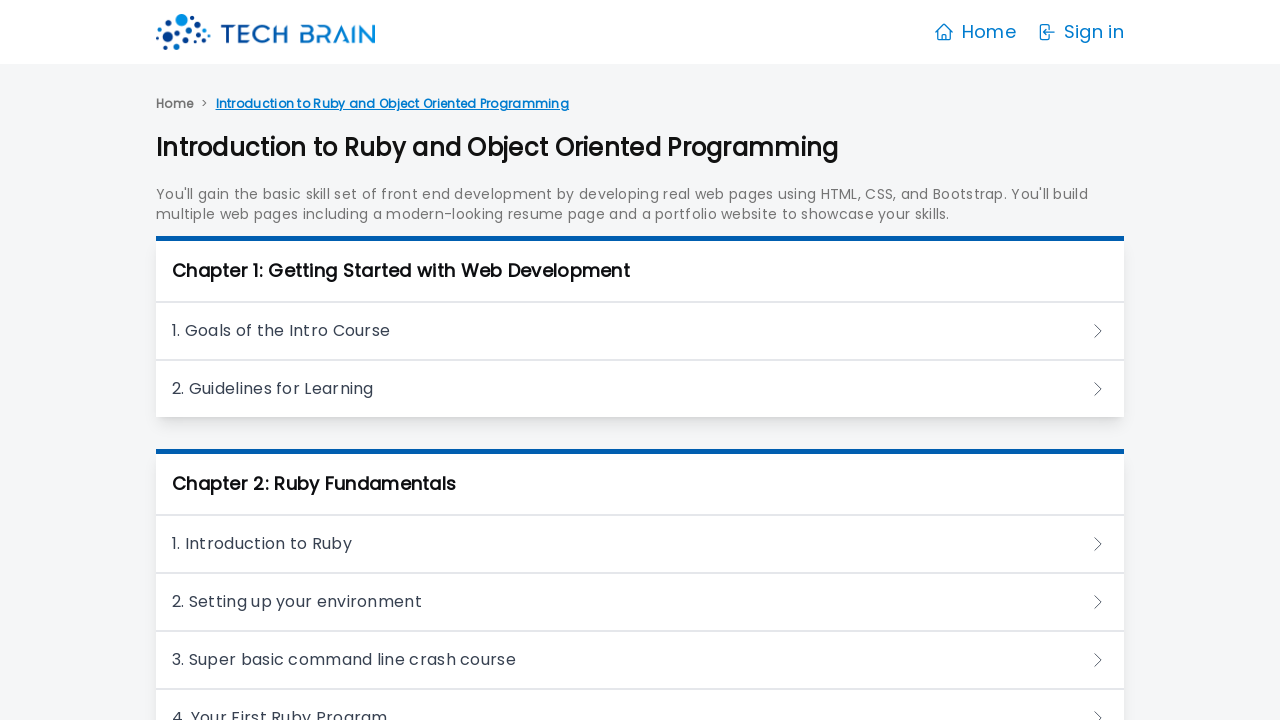

Clicked on chapter 25 heading at (640, 571) on xpath=//*/h3 >> nth=24
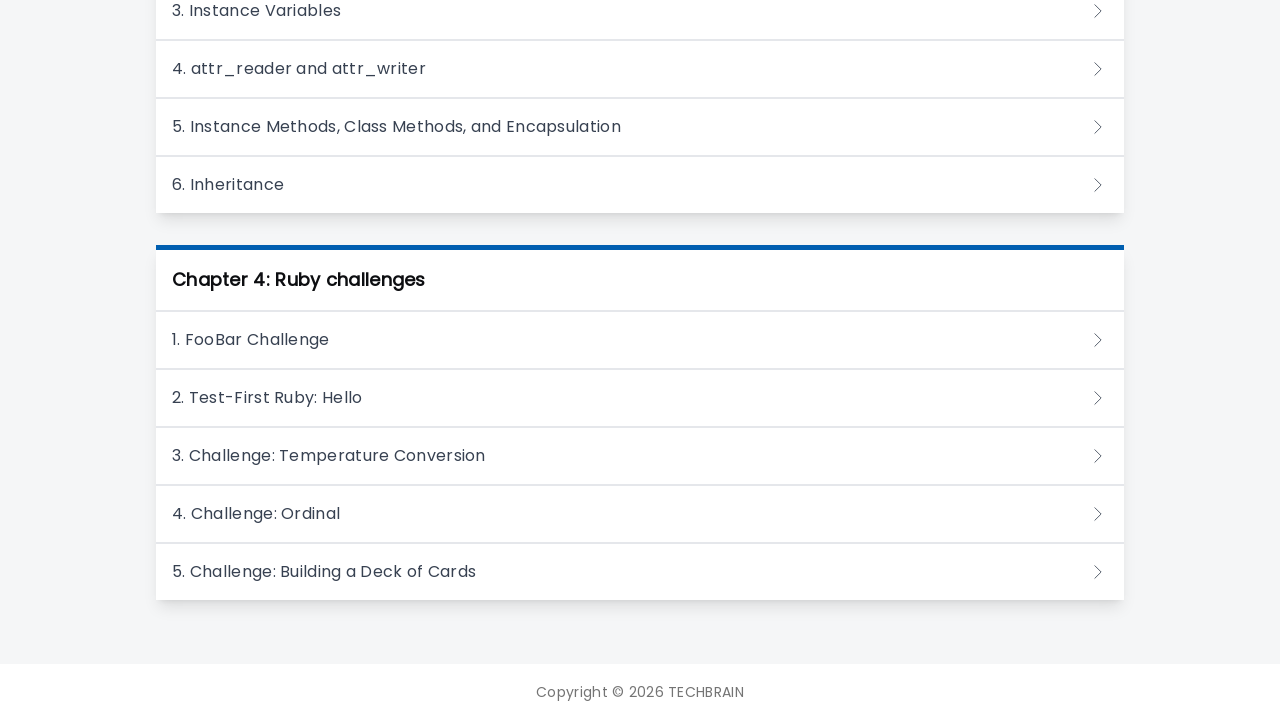

Waited 3 seconds for chapter 25 content to expand
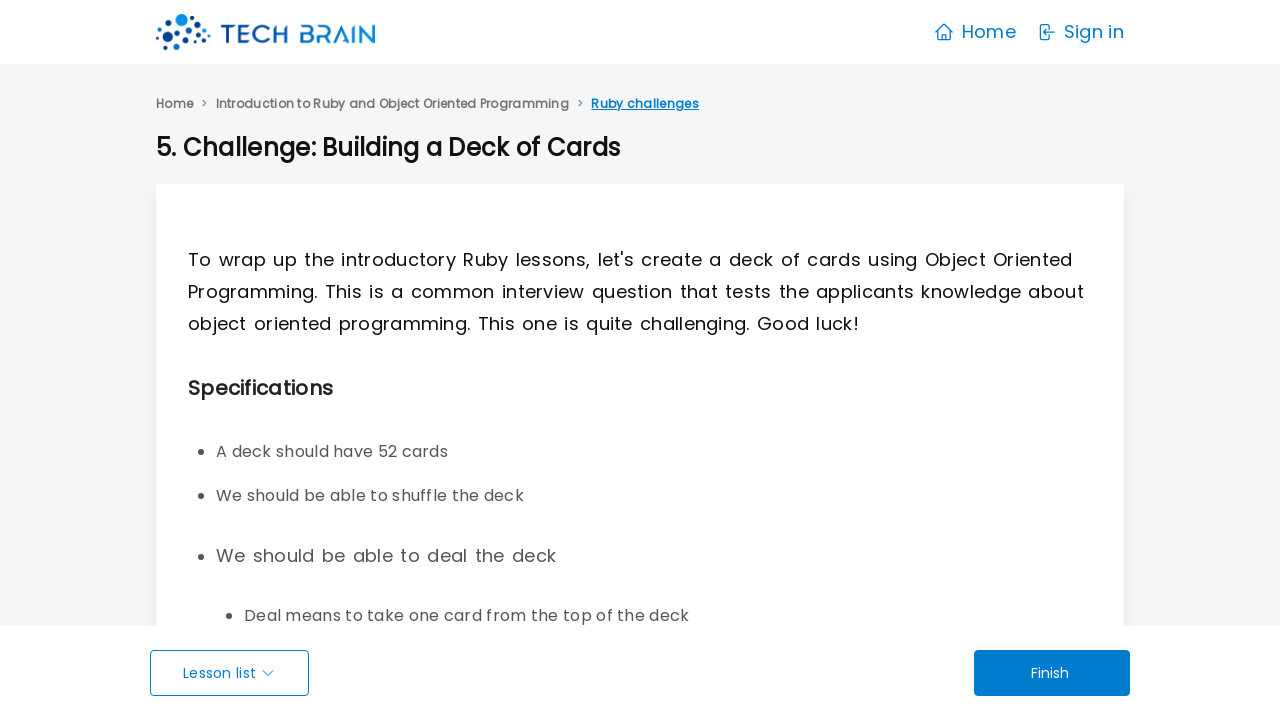

Clicked on Ruby introduction link in chapter 25 at (392, 104) on xpath=//a[contains(text(),"Introduction to Ruby and Object Oriented Programmi")]
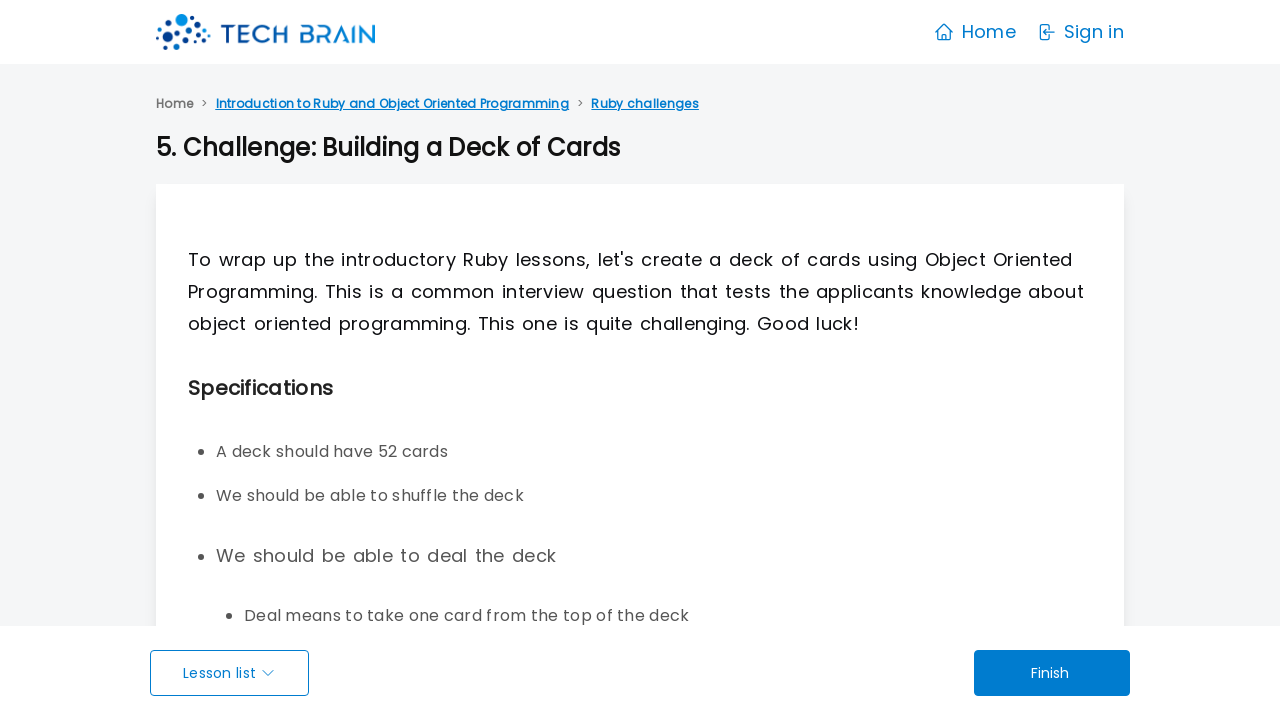

Waited 3 seconds after clicking Ruby introduction link
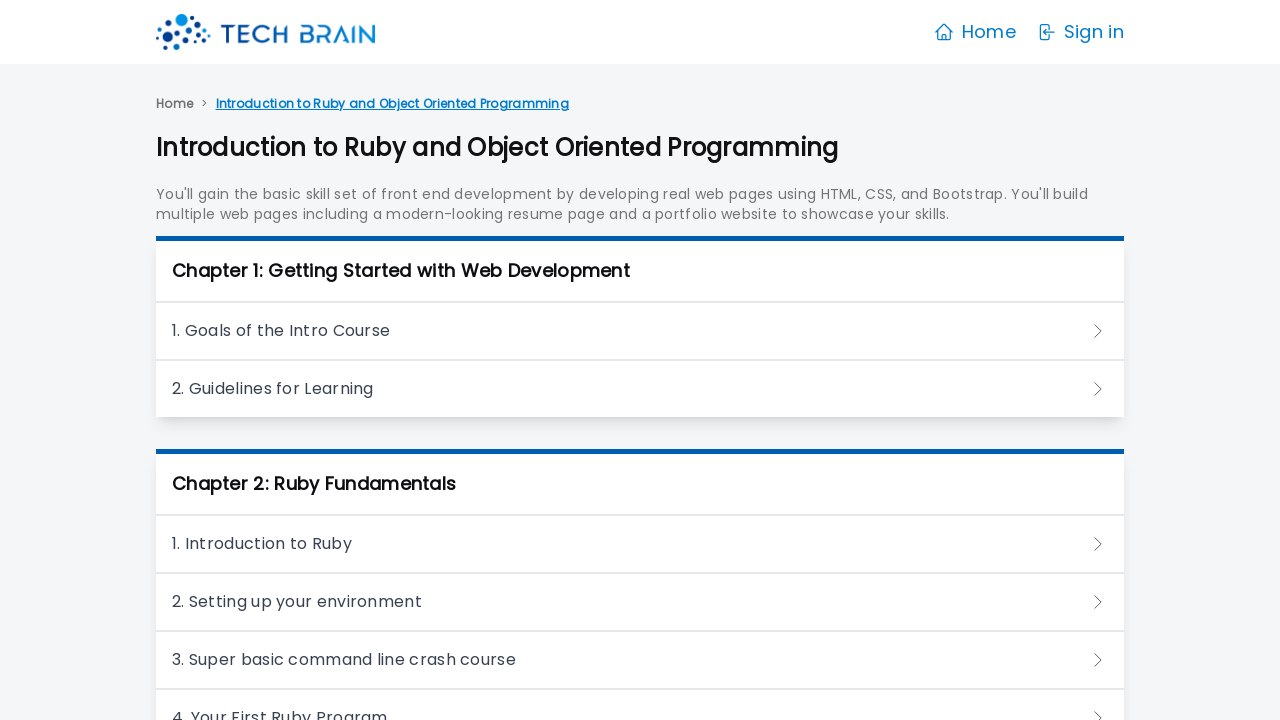

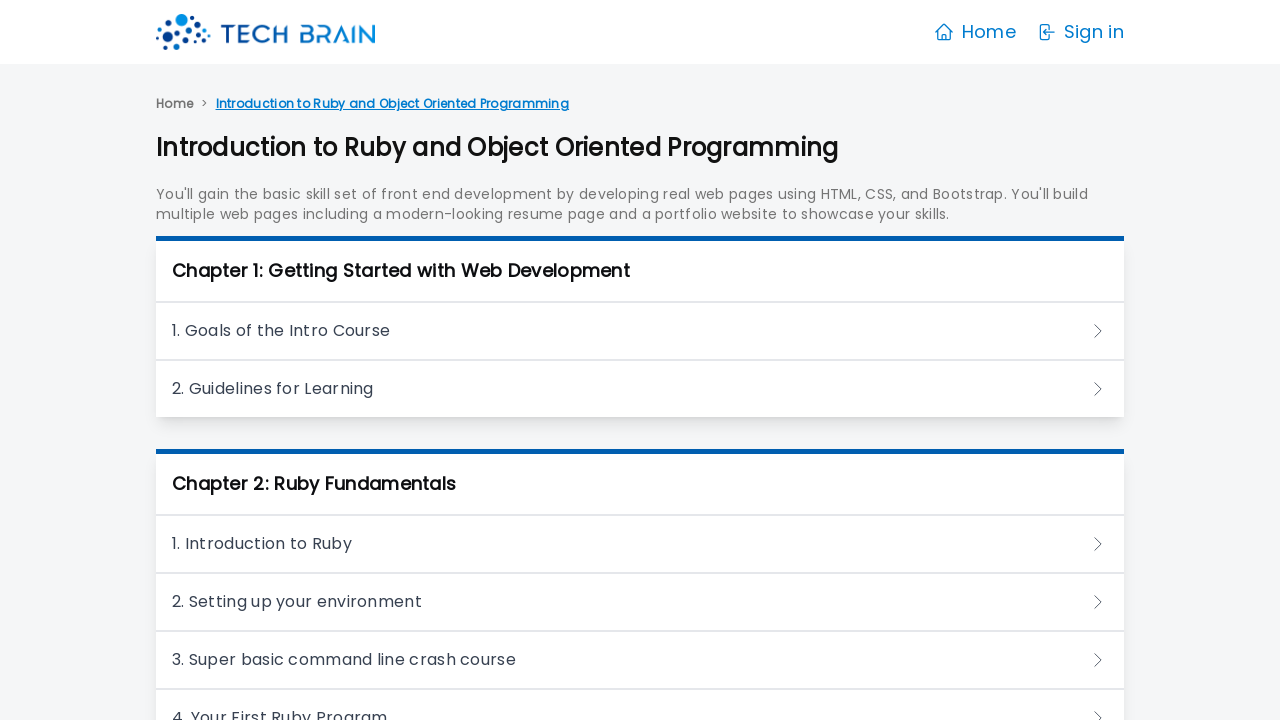